Tests filling a large form by entering text into all input fields and clicking the submit button

Starting URL: http://suninjuly.github.io/huge_form.html

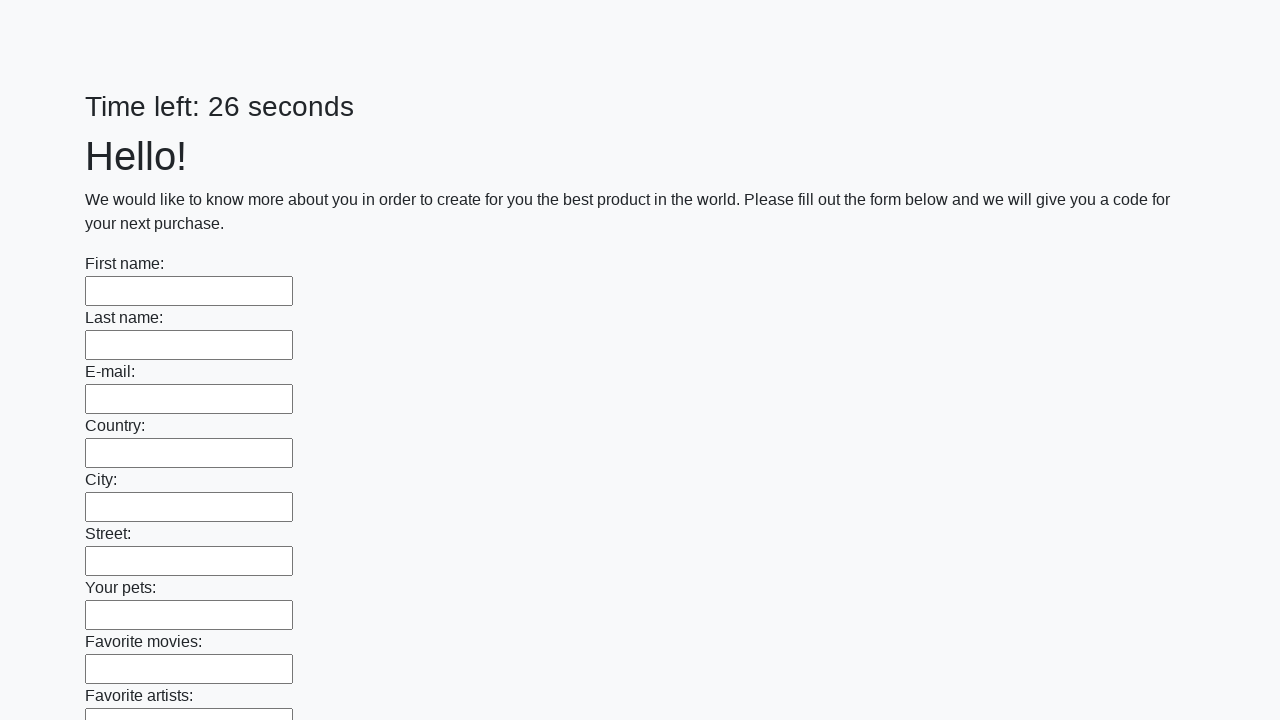

Located all input fields on the huge form
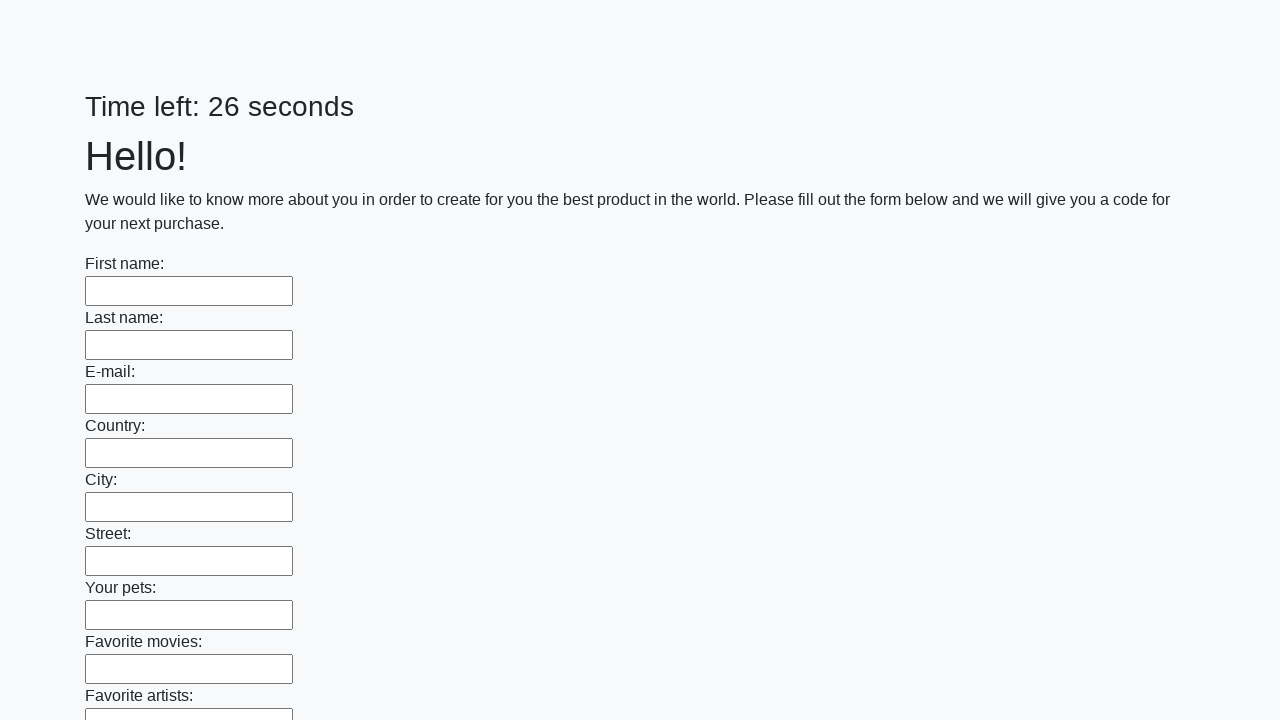

Filled an input field with 'Мой' on input >> nth=0
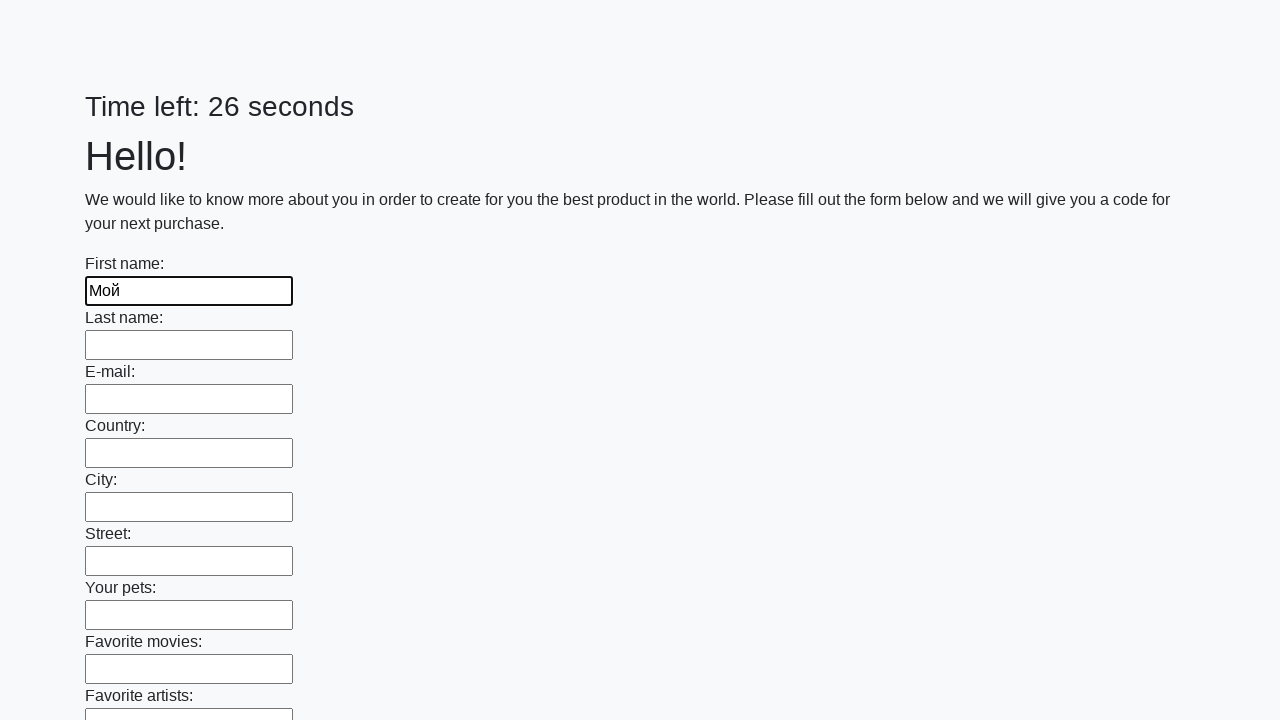

Filled an input field with 'Мой' on input >> nth=1
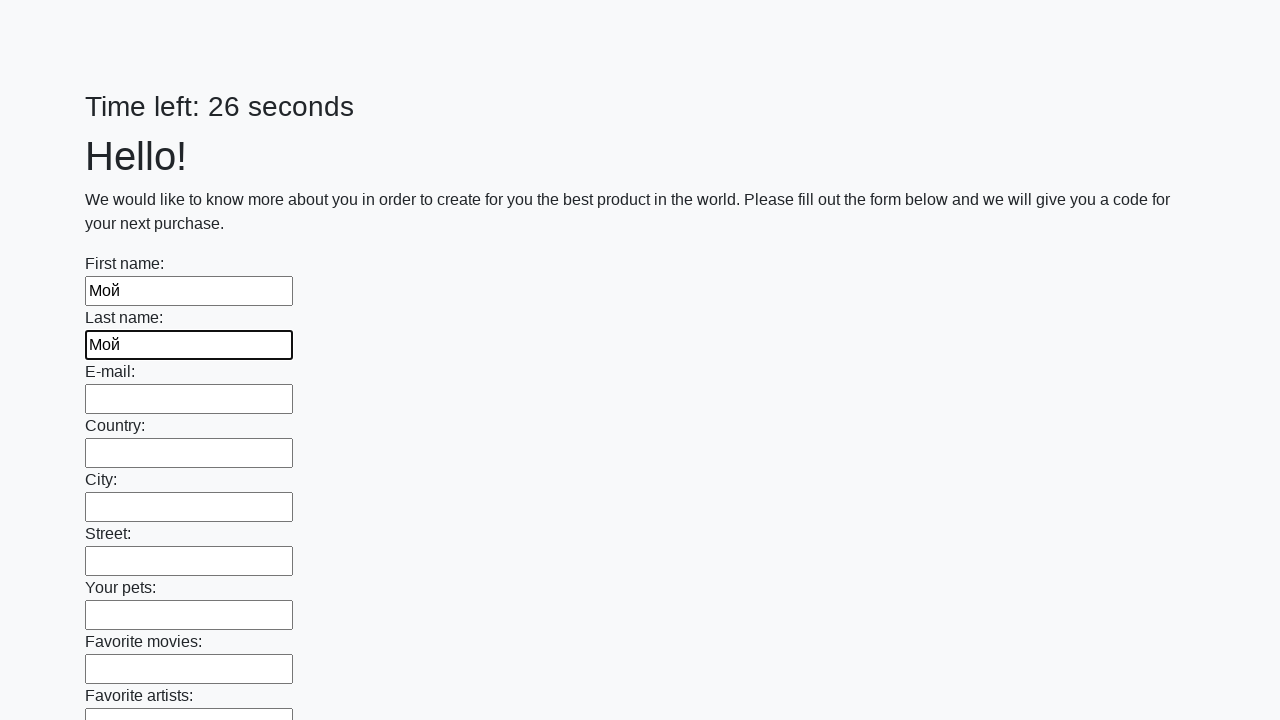

Filled an input field with 'Мой' on input >> nth=2
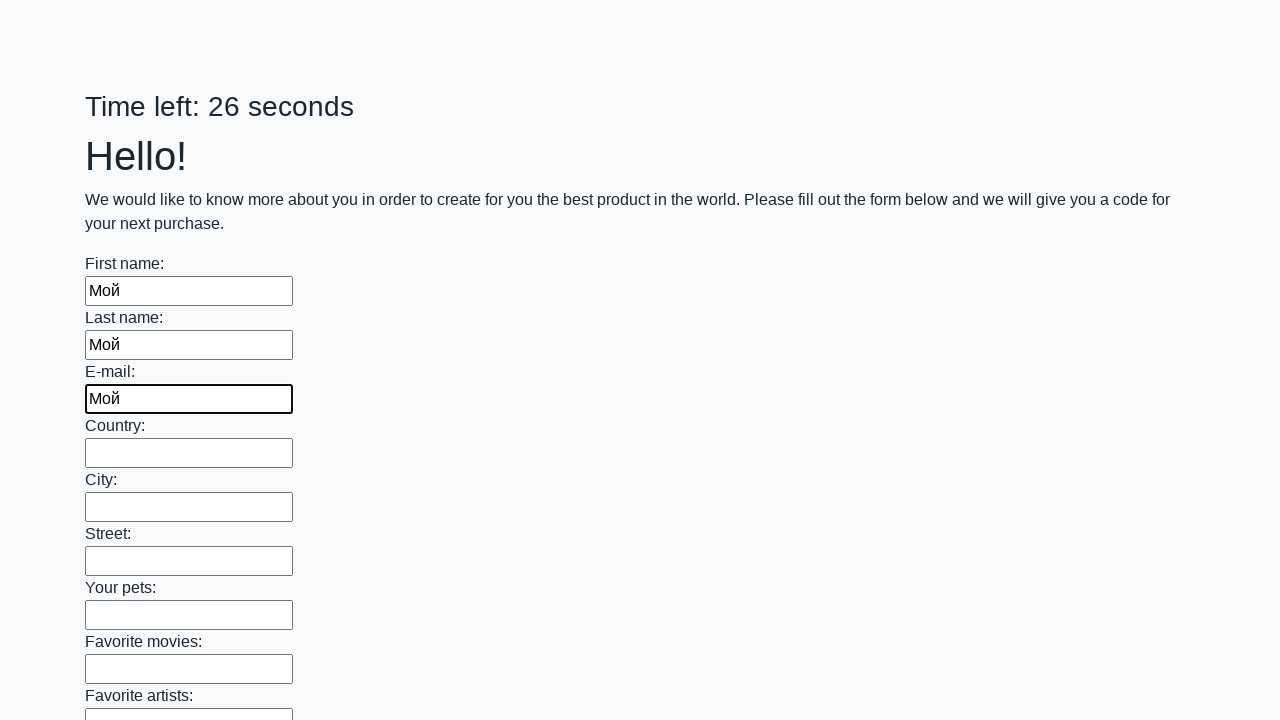

Filled an input field with 'Мой' on input >> nth=3
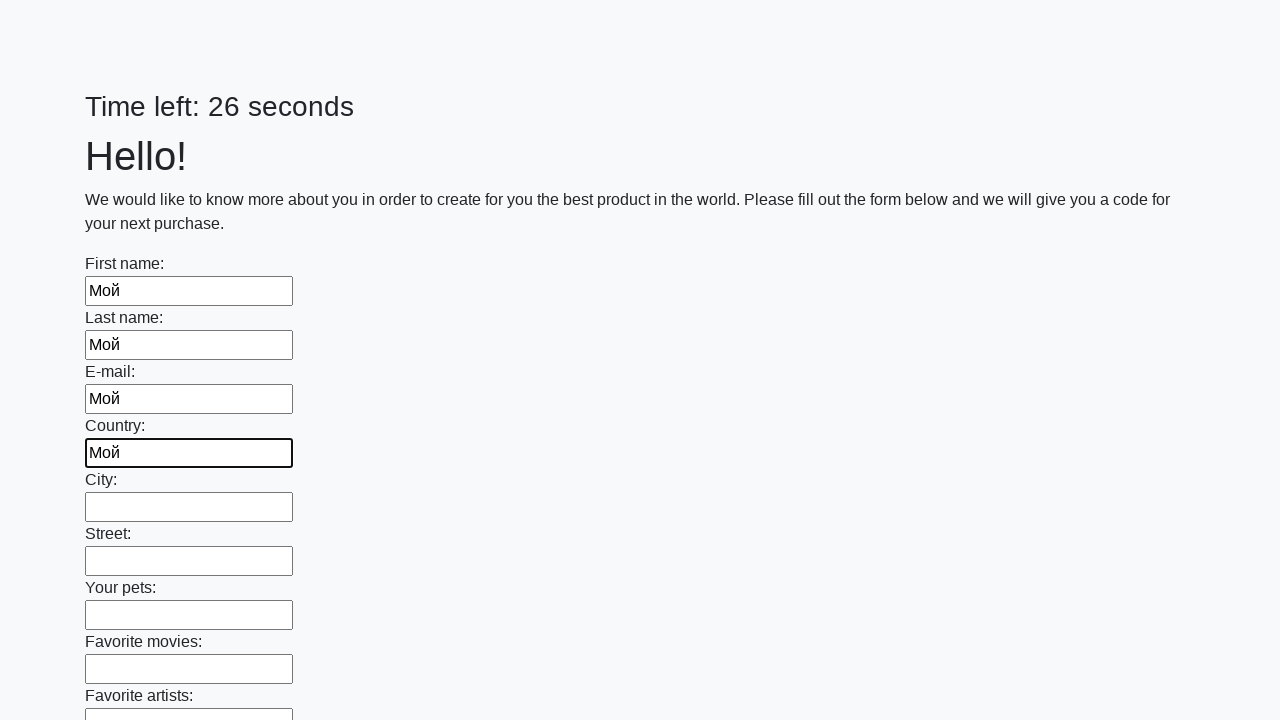

Filled an input field with 'Мой' on input >> nth=4
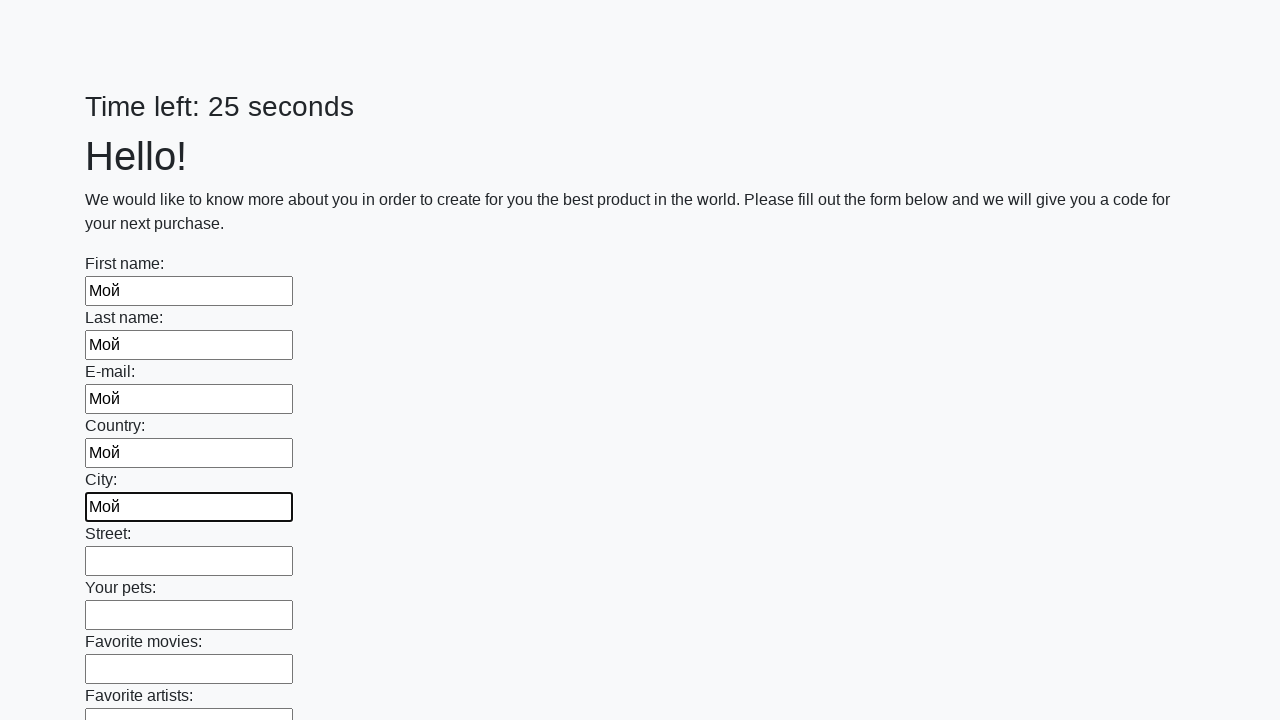

Filled an input field with 'Мой' on input >> nth=5
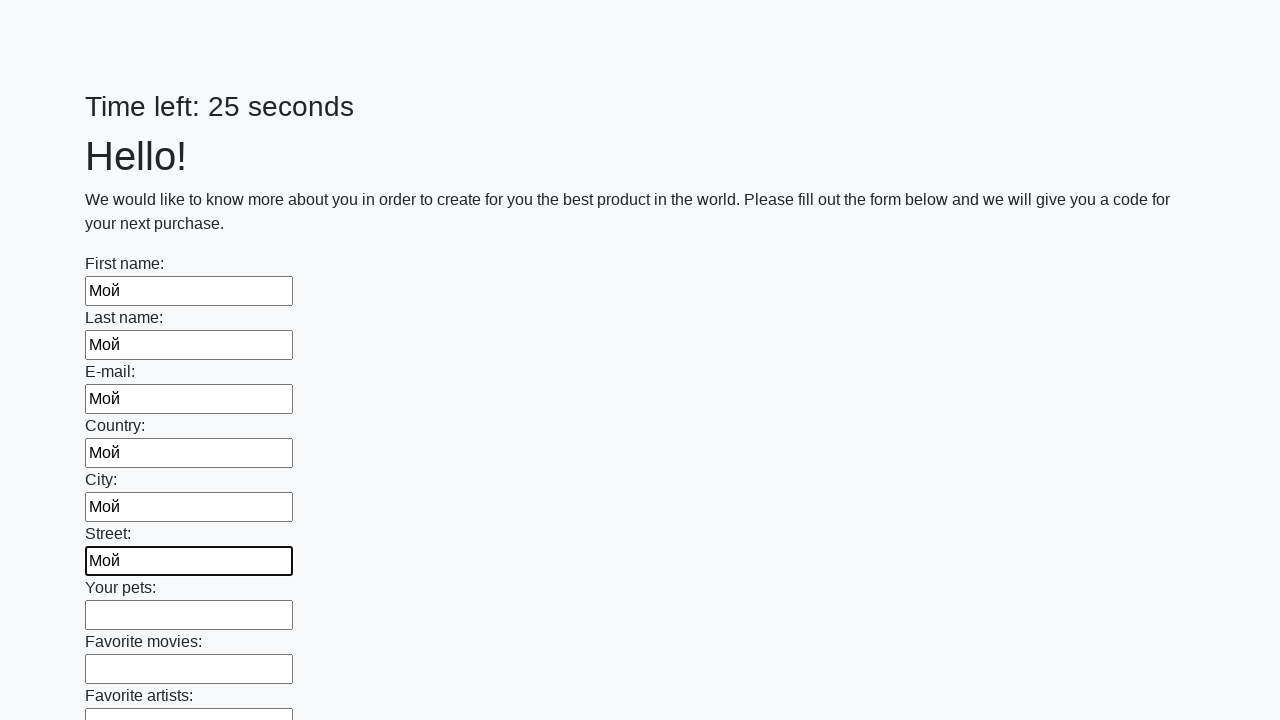

Filled an input field with 'Мой' on input >> nth=6
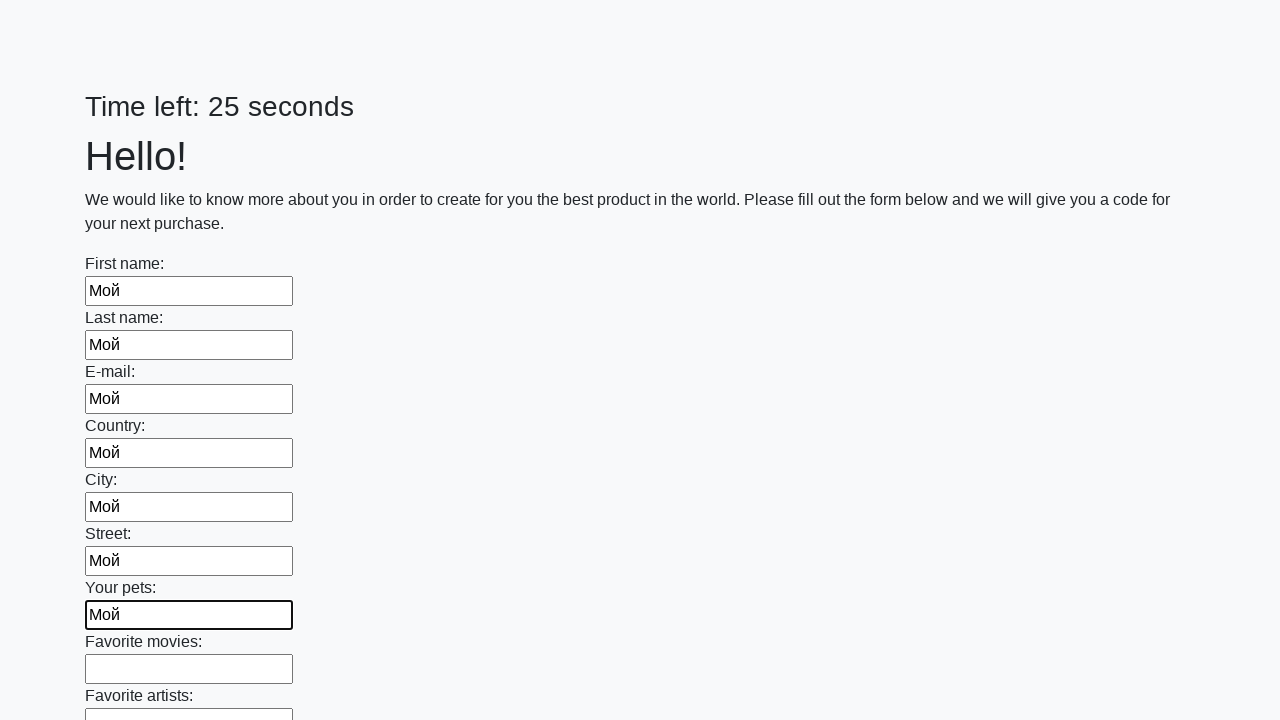

Filled an input field with 'Мой' on input >> nth=7
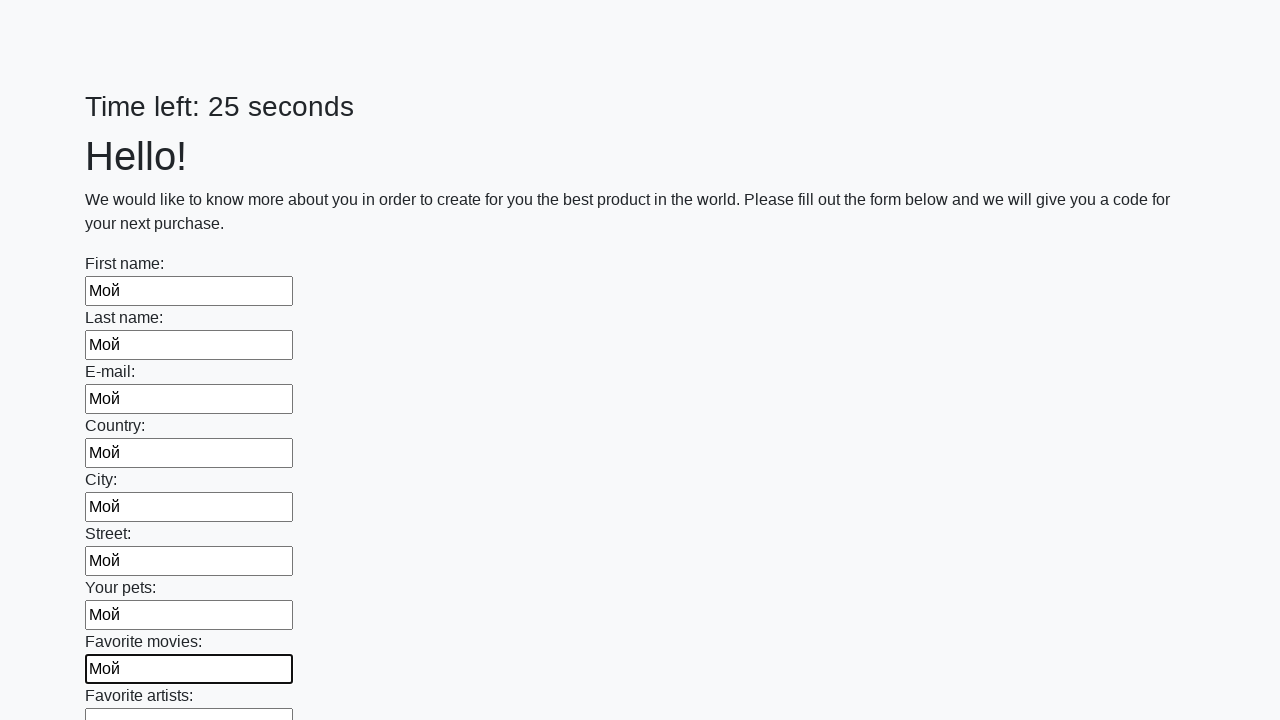

Filled an input field with 'Мой' on input >> nth=8
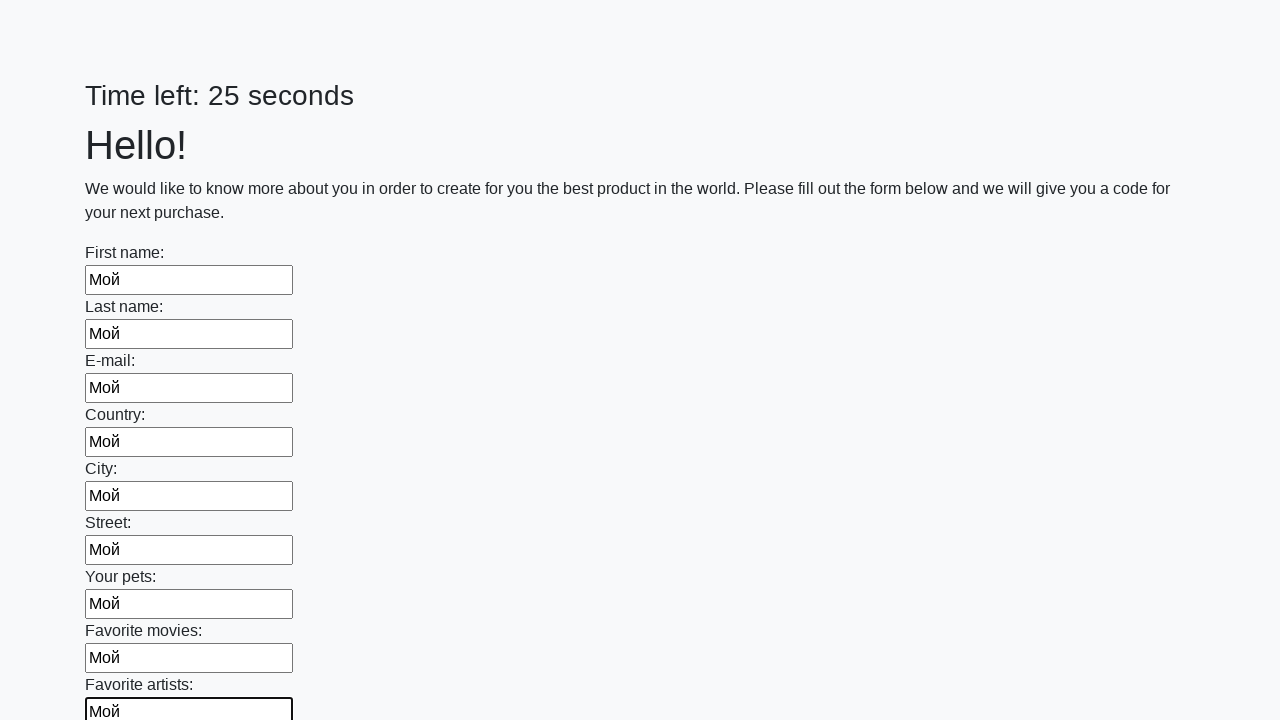

Filled an input field with 'Мой' on input >> nth=9
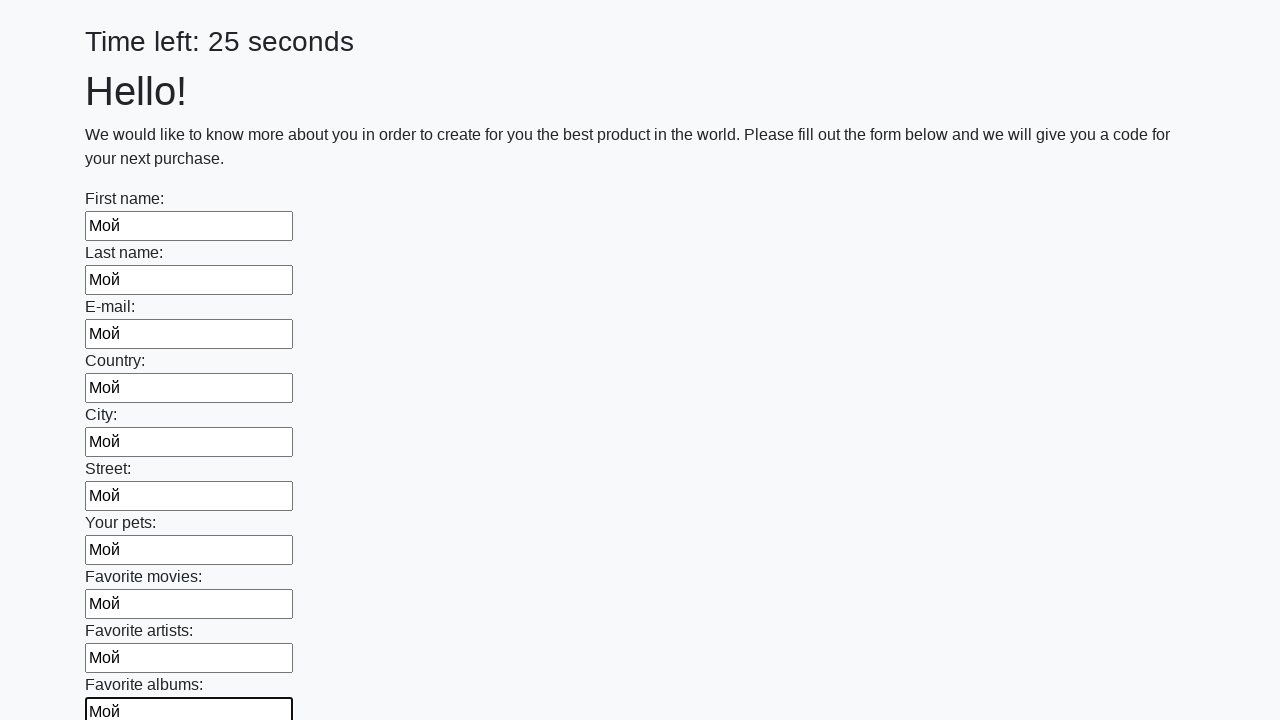

Filled an input field with 'Мой' on input >> nth=10
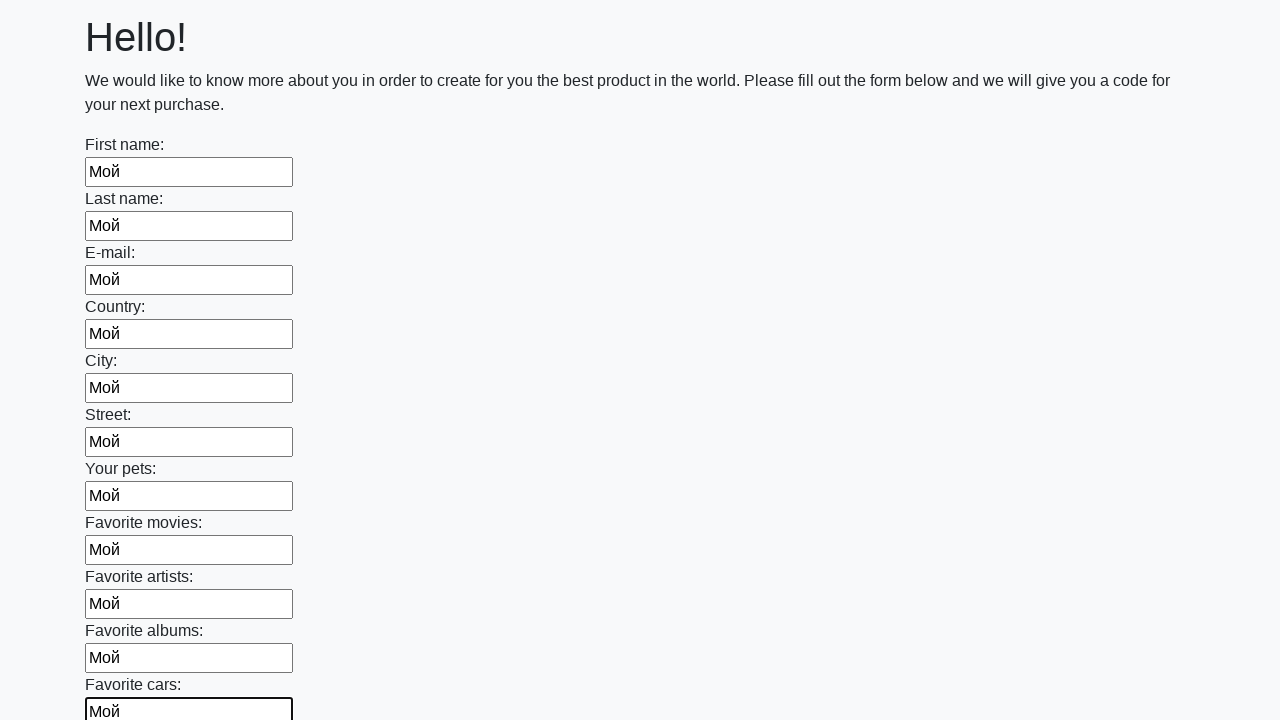

Filled an input field with 'Мой' on input >> nth=11
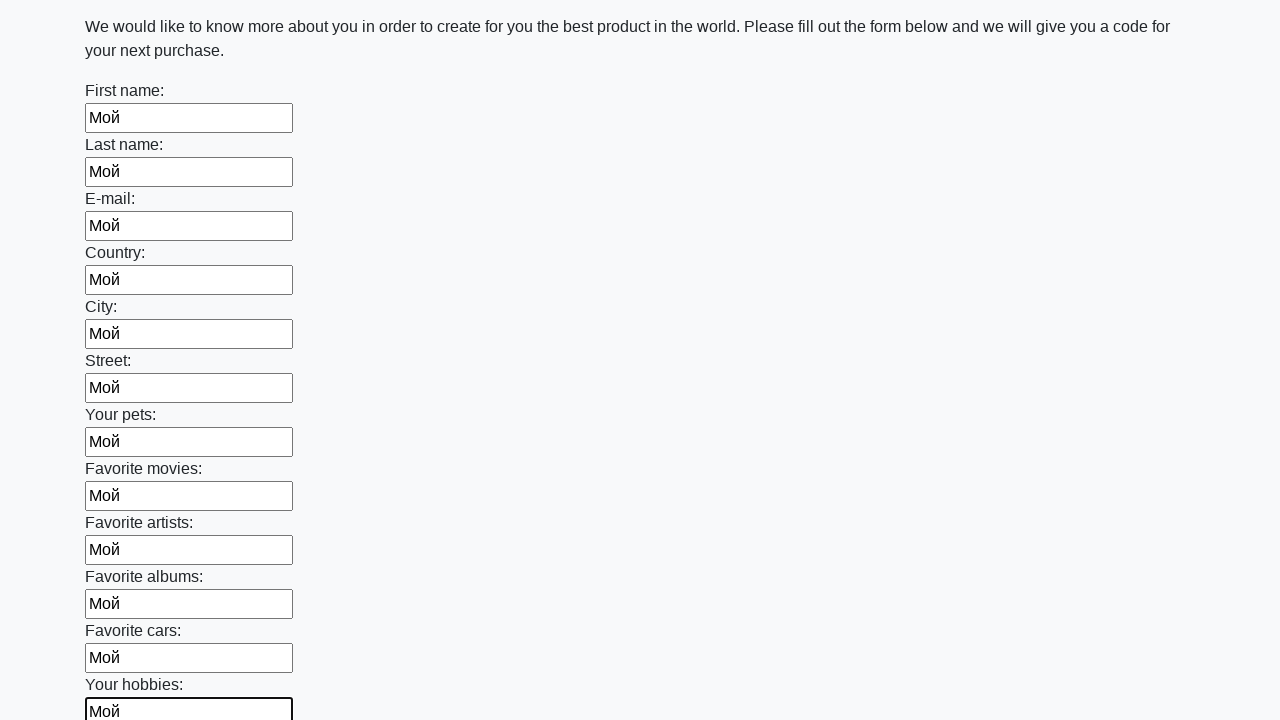

Filled an input field with 'Мой' on input >> nth=12
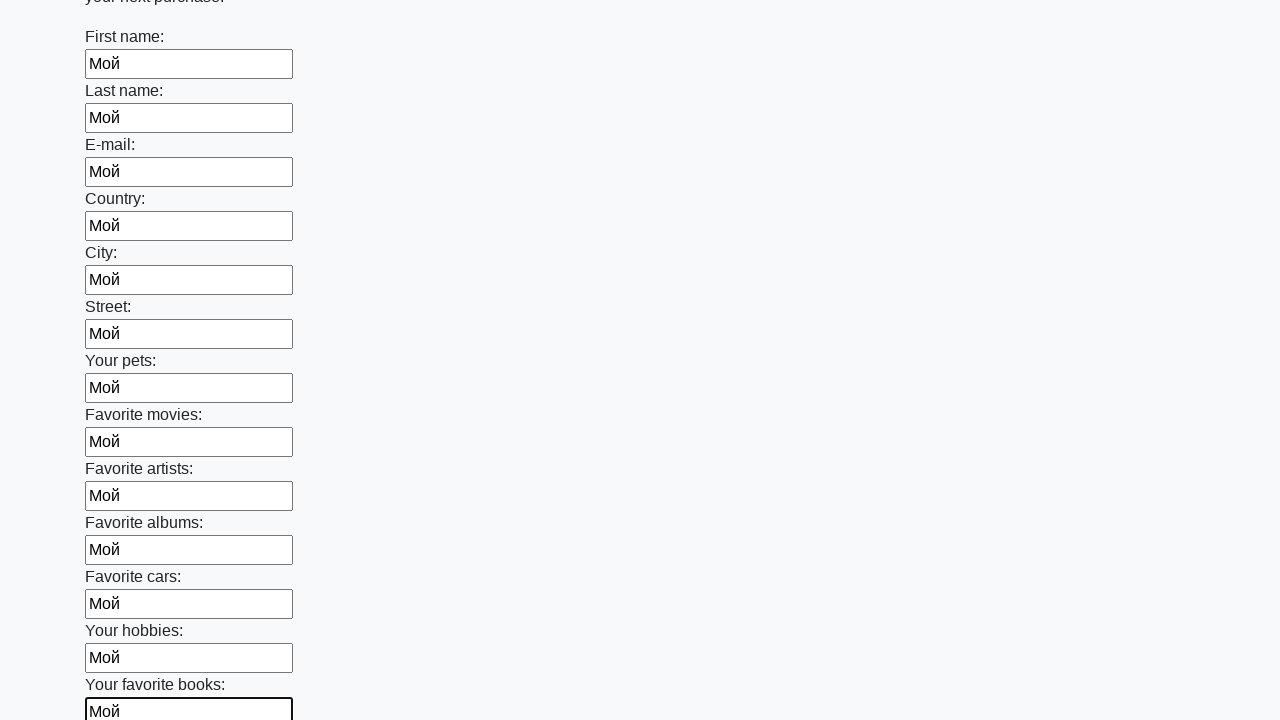

Filled an input field with 'Мой' on input >> nth=13
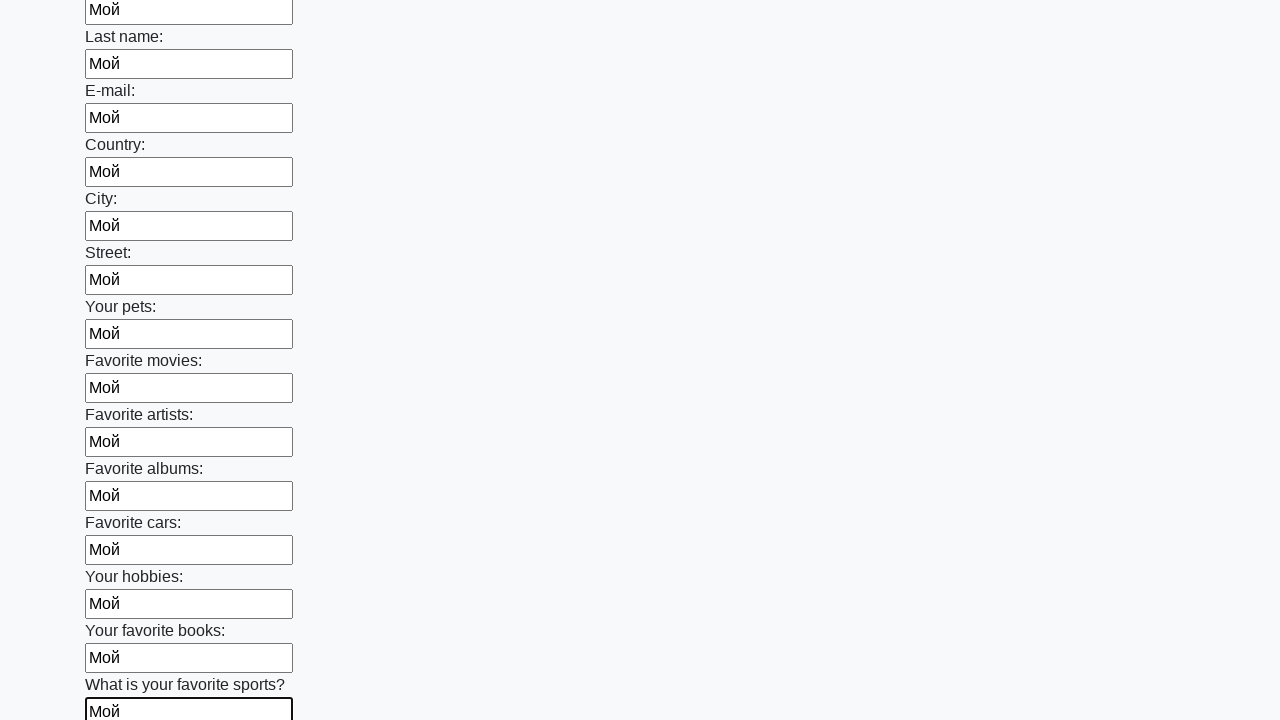

Filled an input field with 'Мой' on input >> nth=14
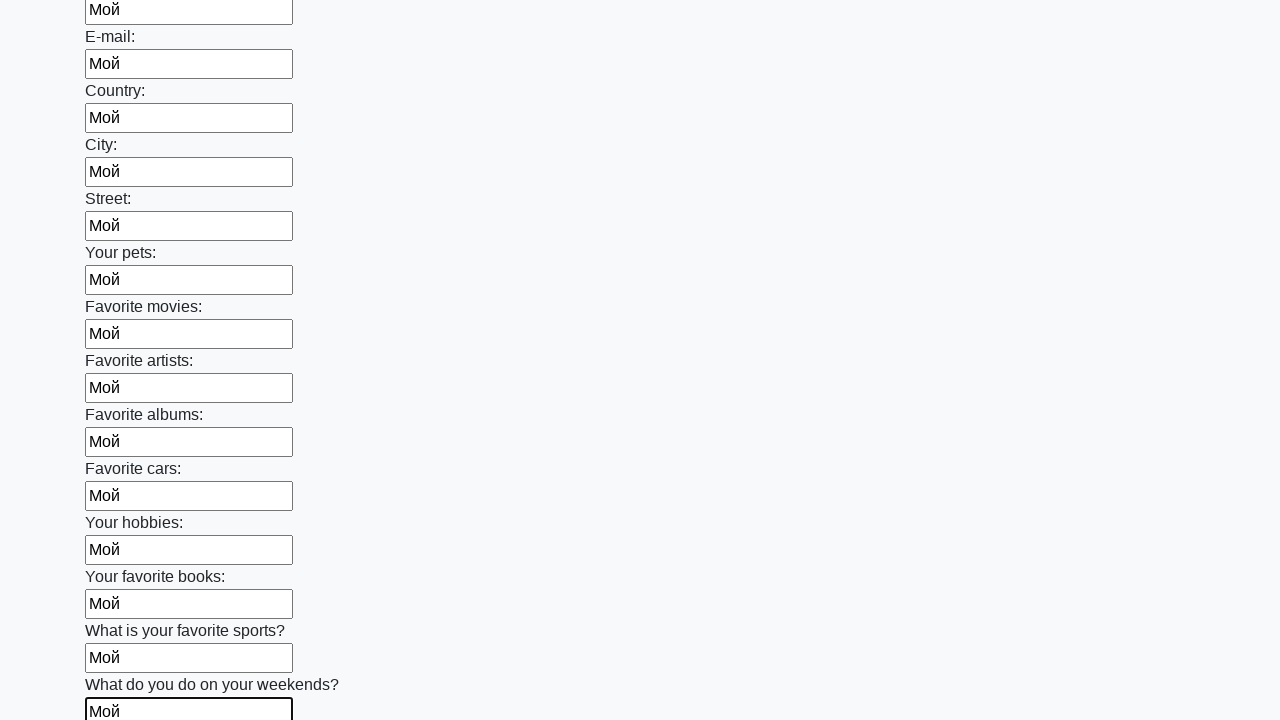

Filled an input field with 'Мой' on input >> nth=15
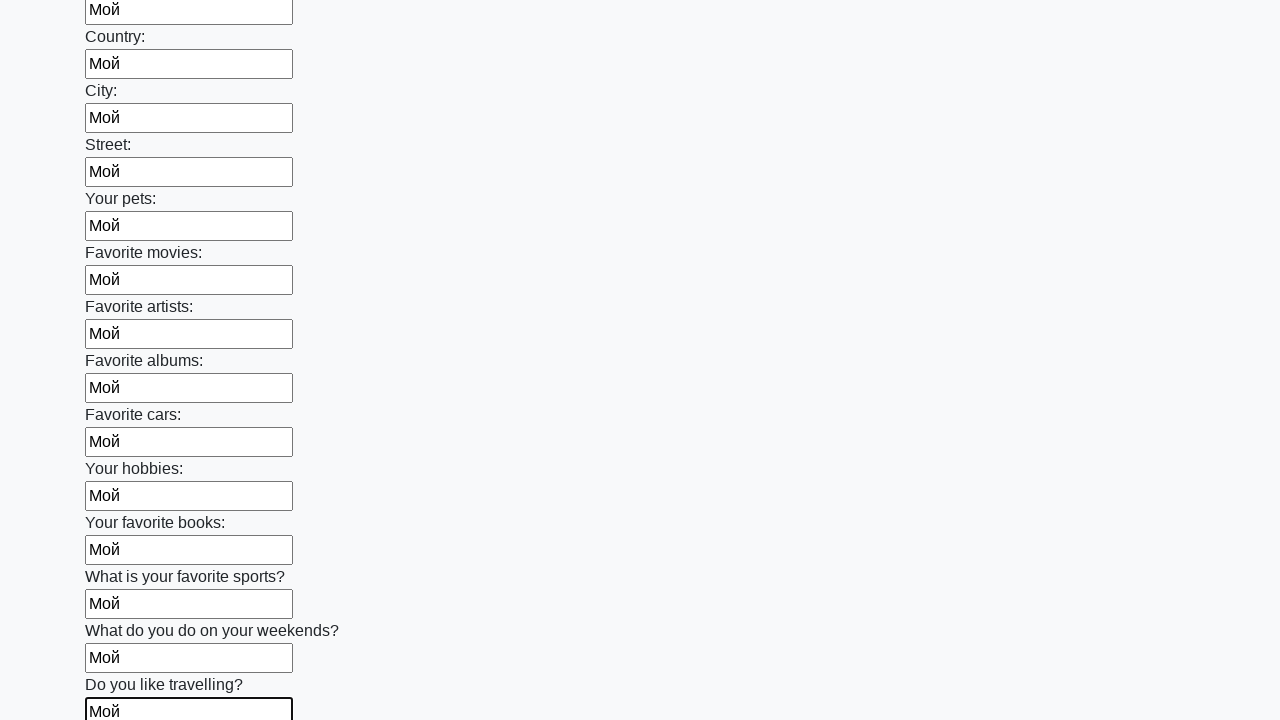

Filled an input field with 'Мой' on input >> nth=16
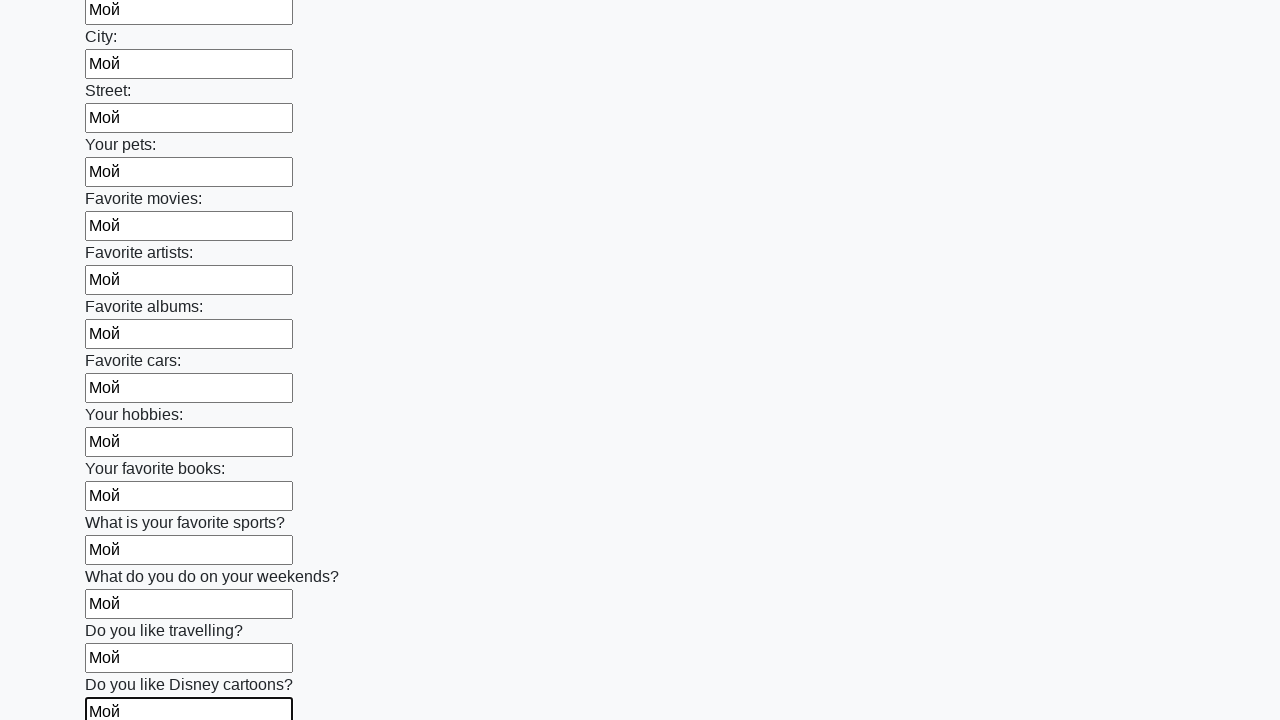

Filled an input field with 'Мой' on input >> nth=17
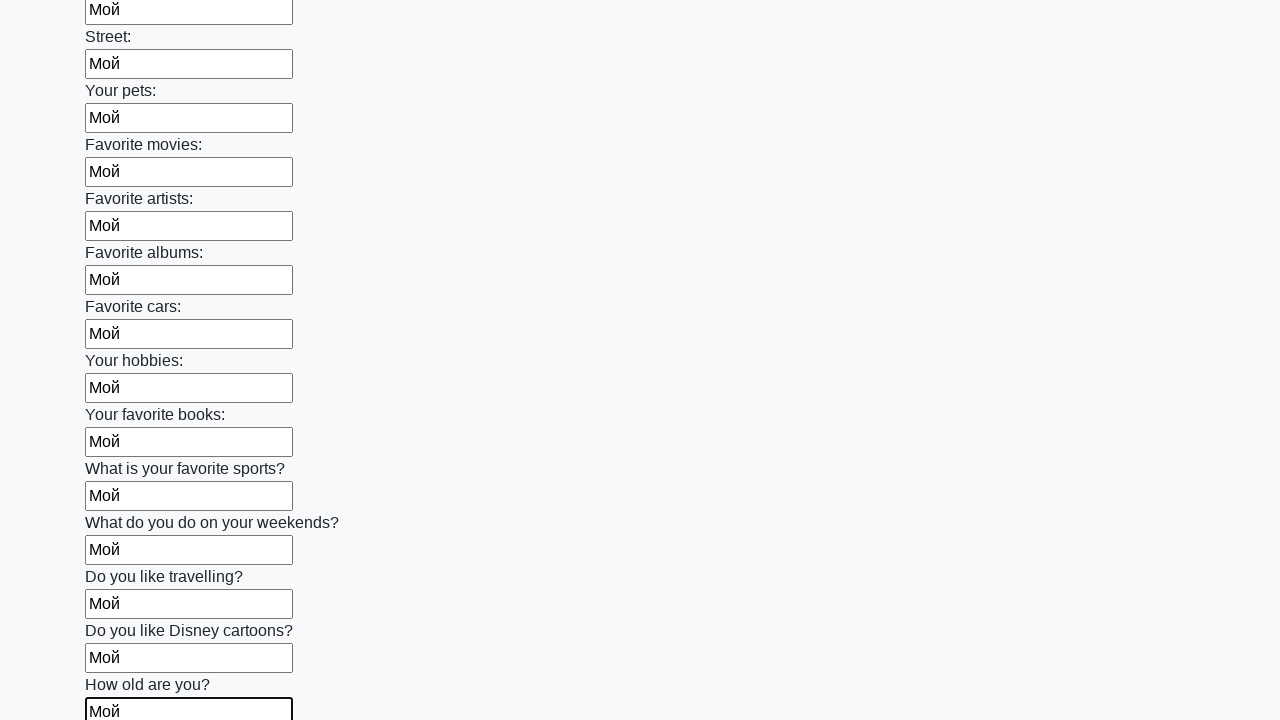

Filled an input field with 'Мой' on input >> nth=18
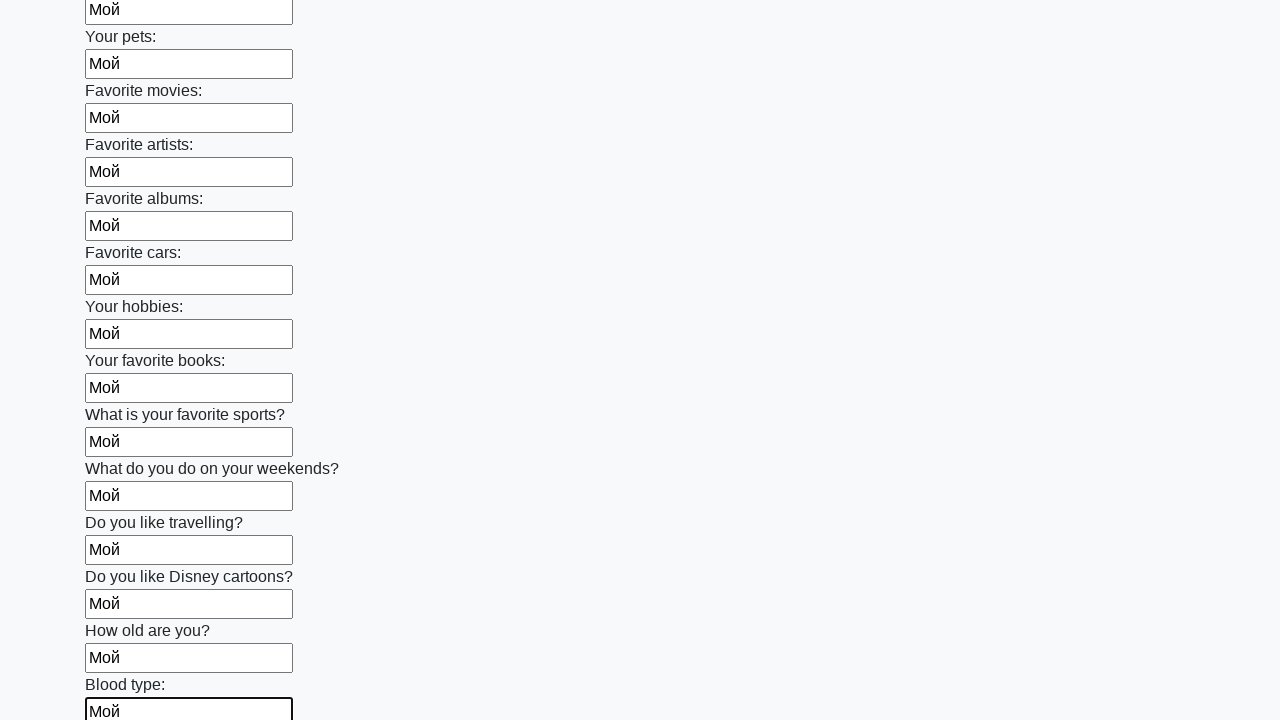

Filled an input field with 'Мой' on input >> nth=19
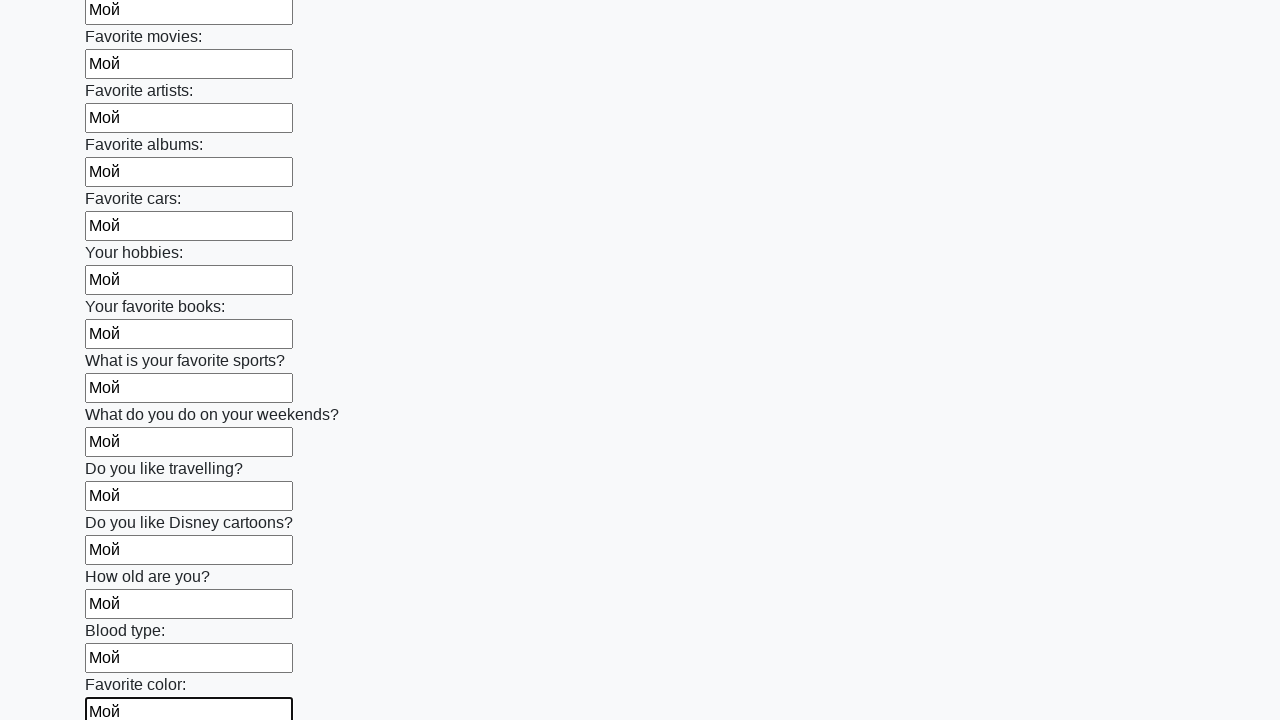

Filled an input field with 'Мой' on input >> nth=20
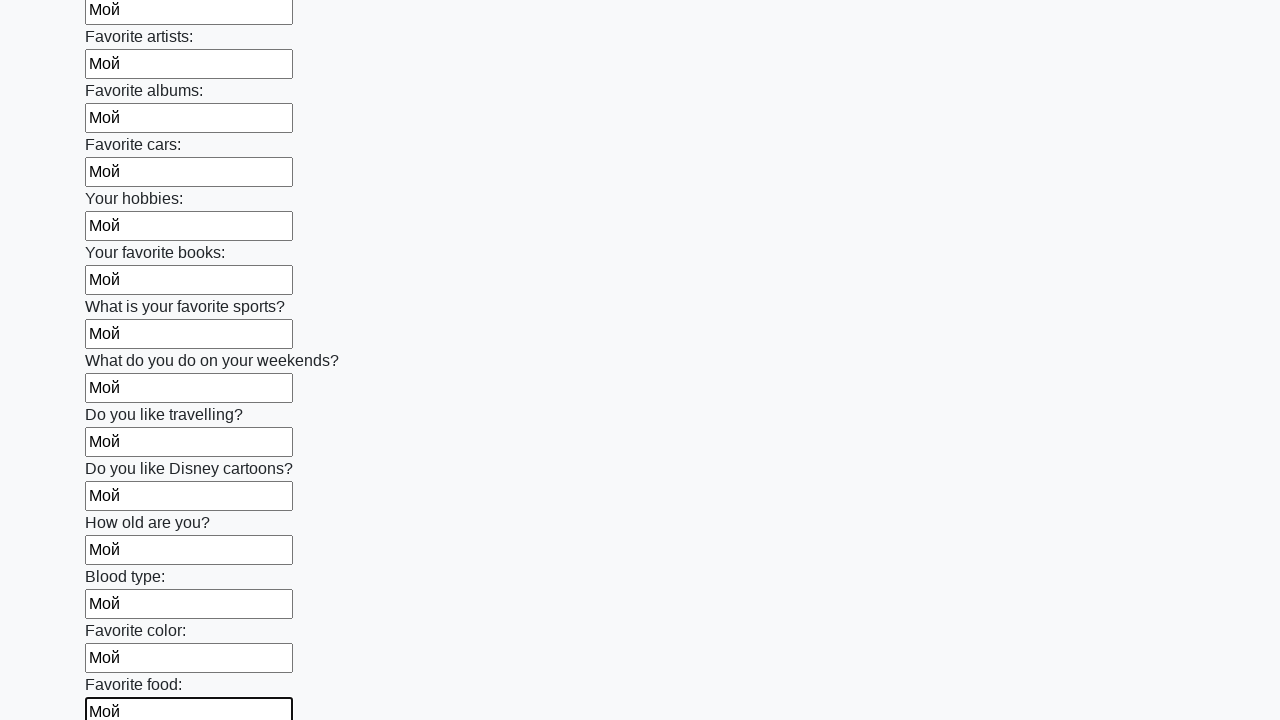

Filled an input field with 'Мой' on input >> nth=21
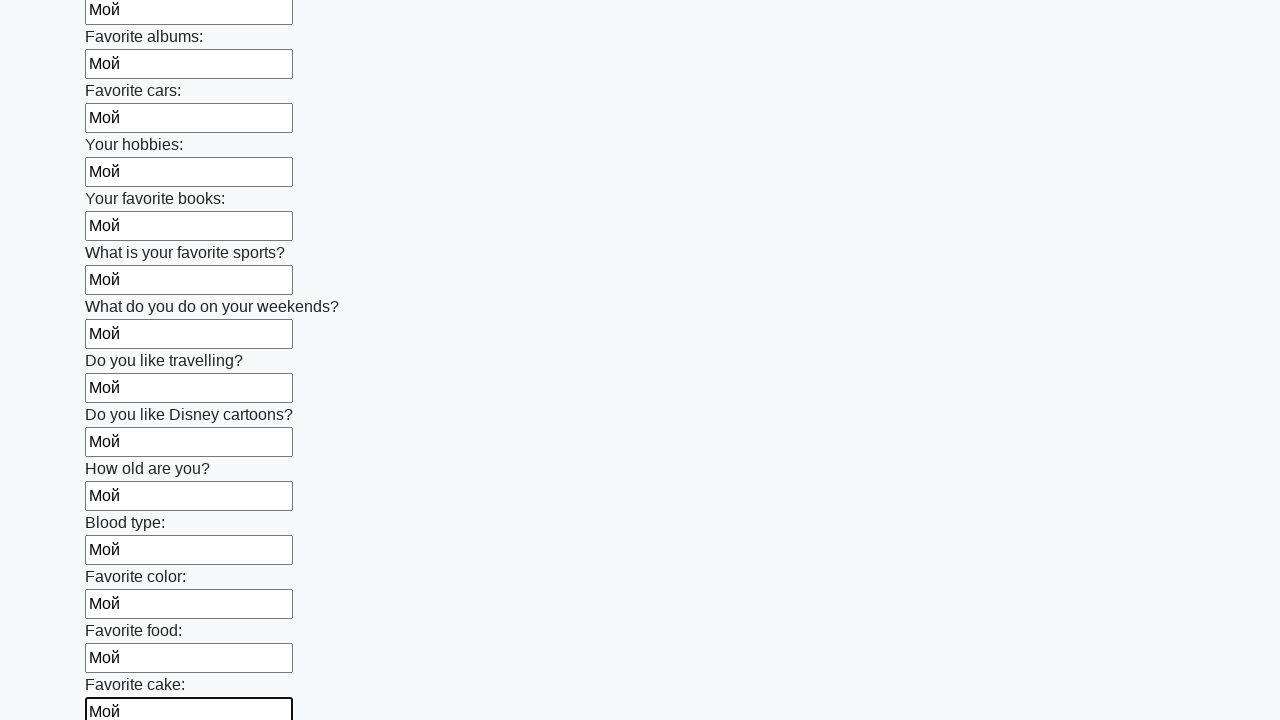

Filled an input field with 'Мой' on input >> nth=22
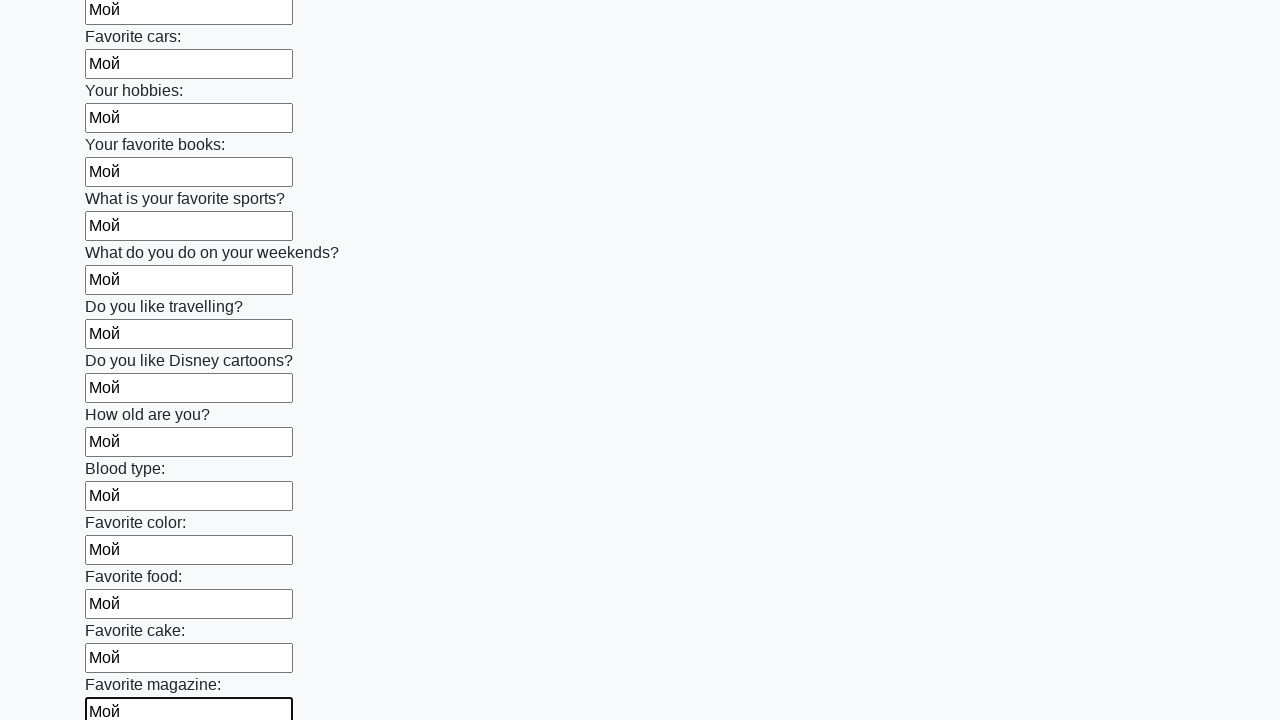

Filled an input field with 'Мой' on input >> nth=23
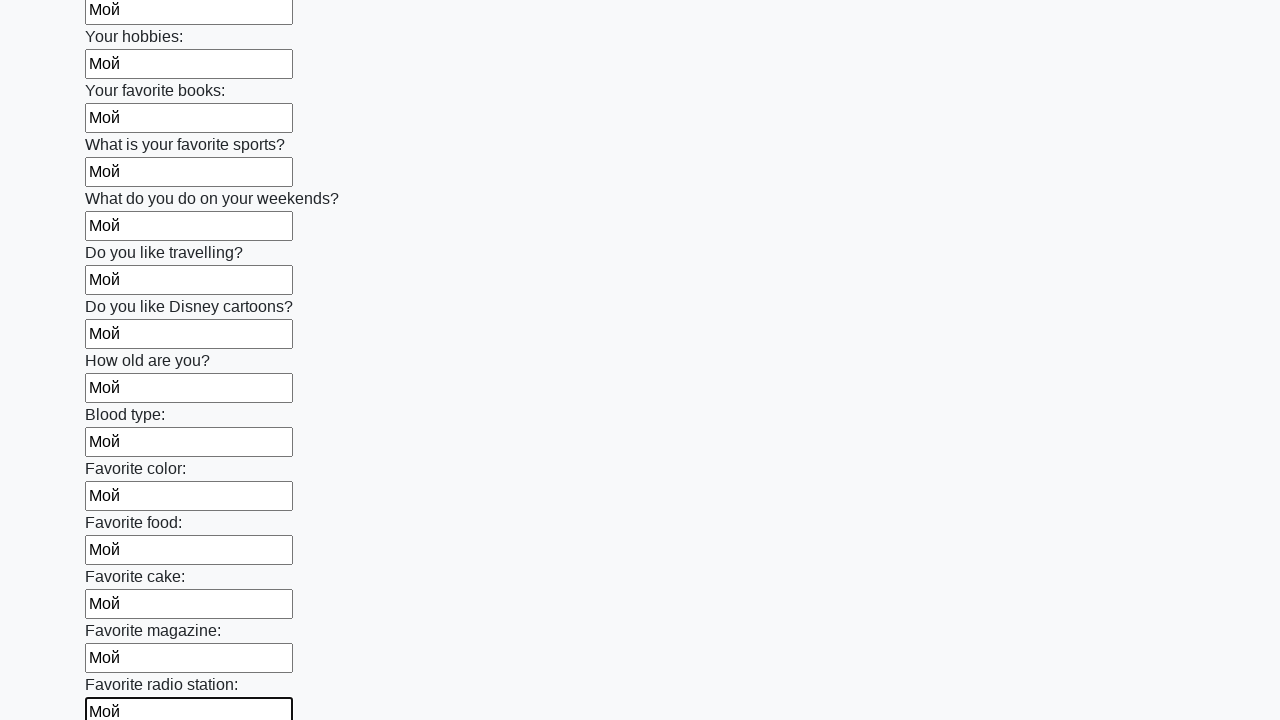

Filled an input field with 'Мой' on input >> nth=24
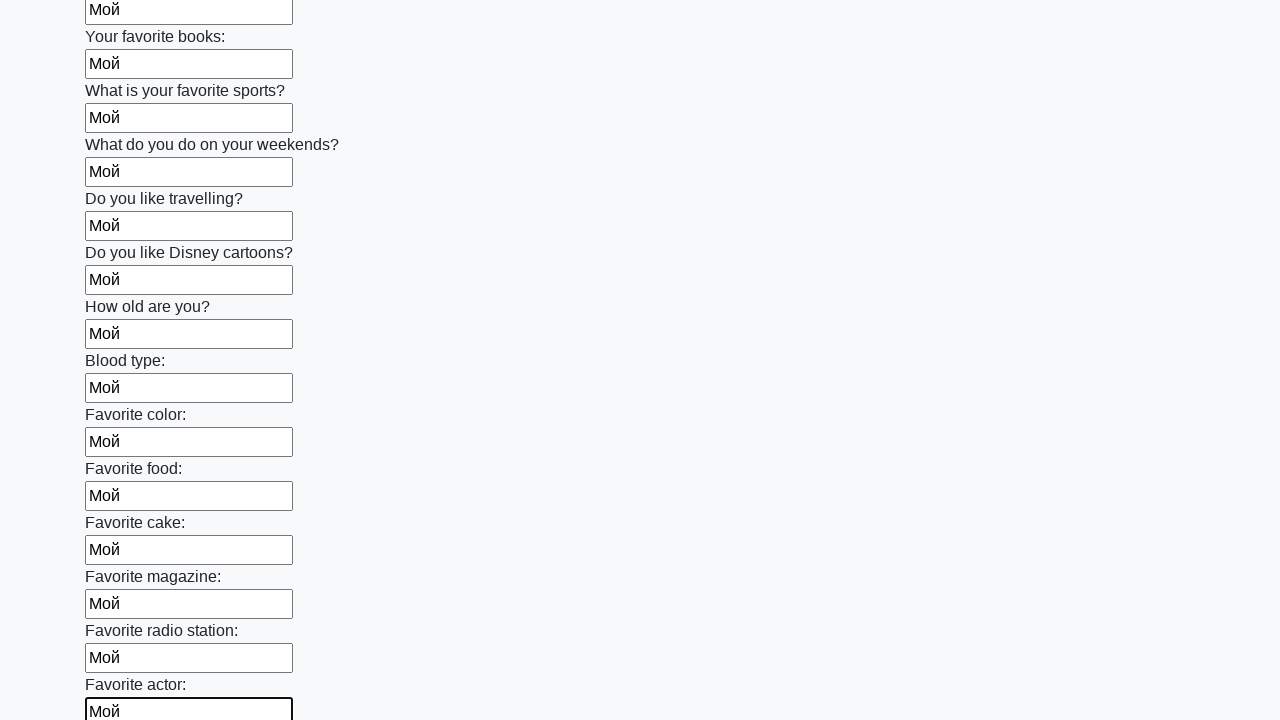

Filled an input field with 'Мой' on input >> nth=25
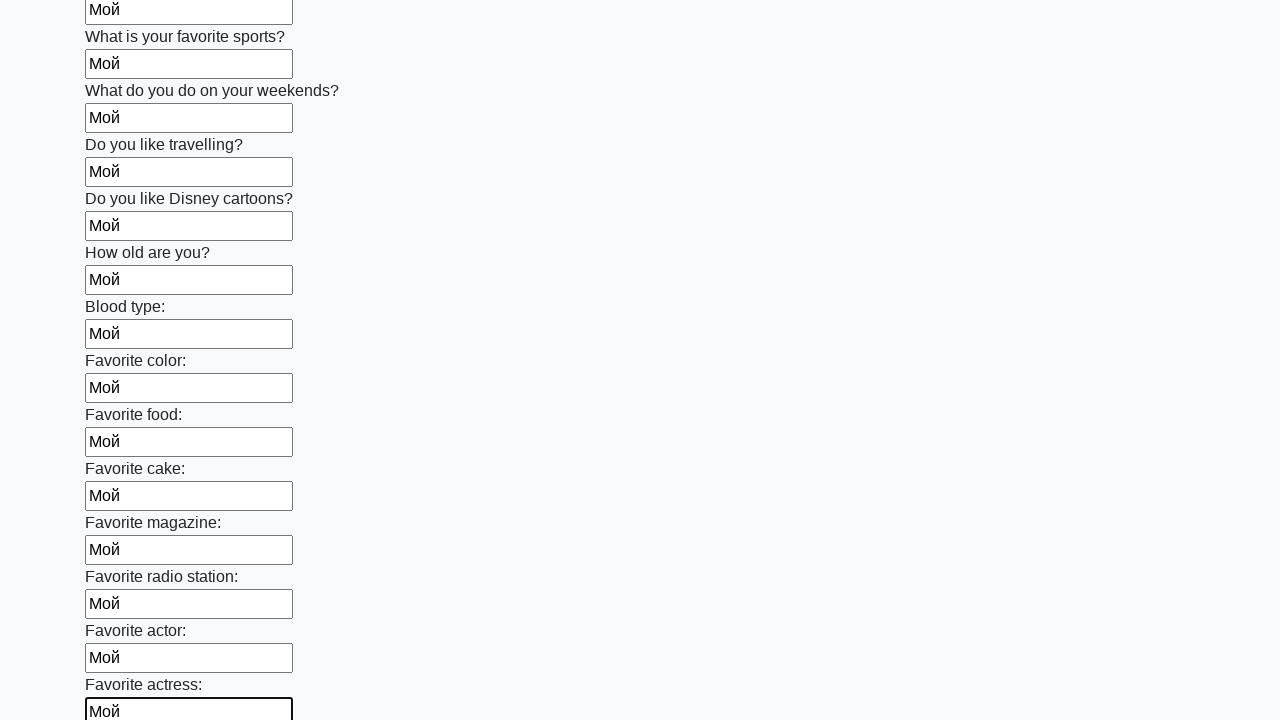

Filled an input field with 'Мой' on input >> nth=26
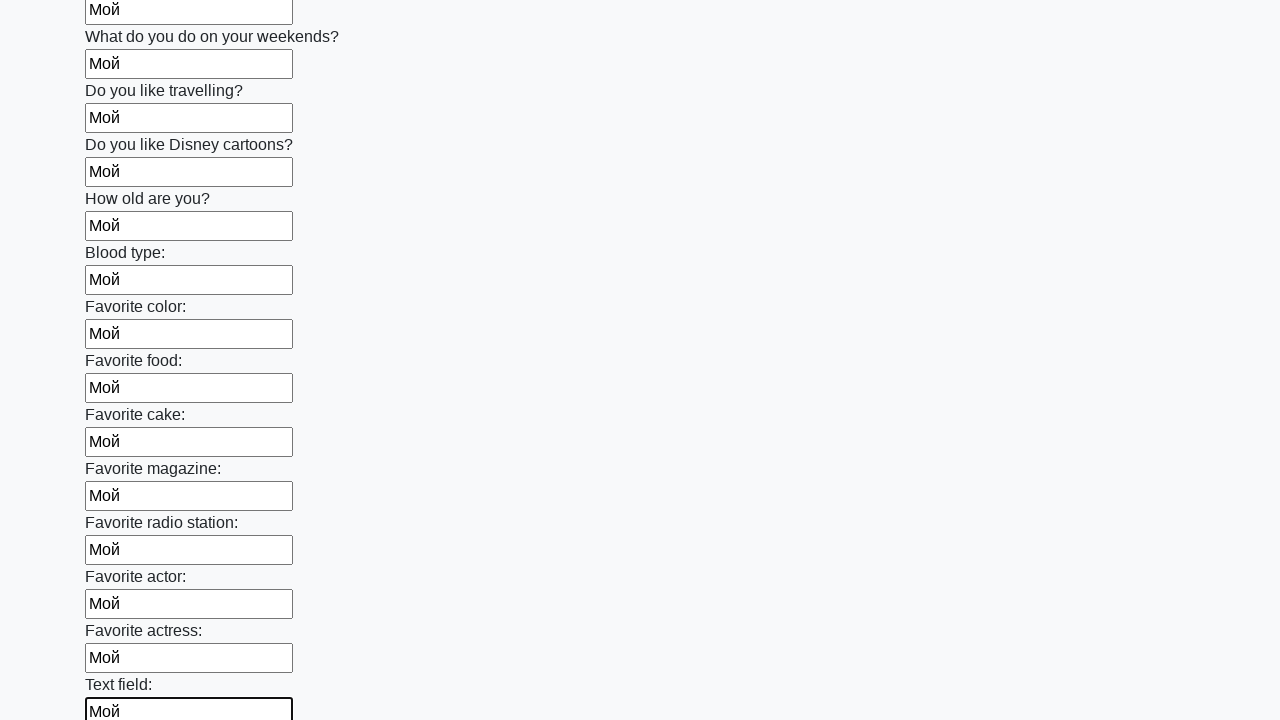

Filled an input field with 'Мой' on input >> nth=27
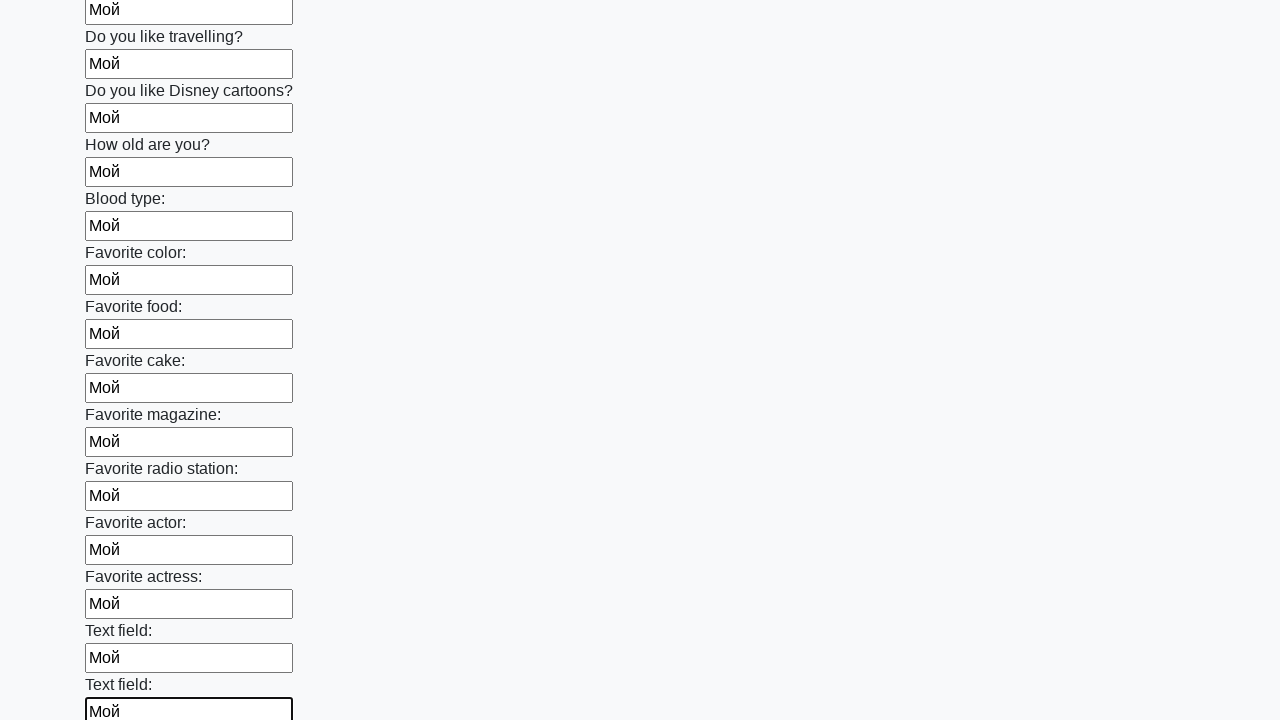

Filled an input field with 'Мой' on input >> nth=28
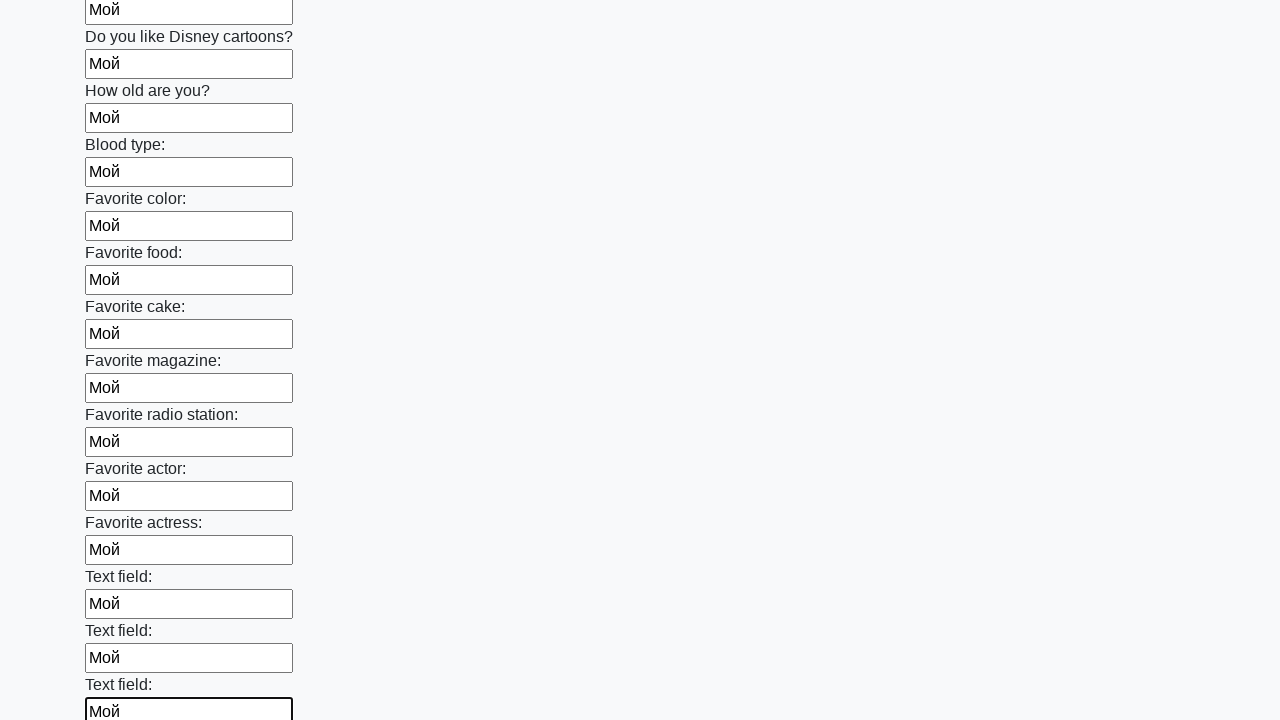

Filled an input field with 'Мой' on input >> nth=29
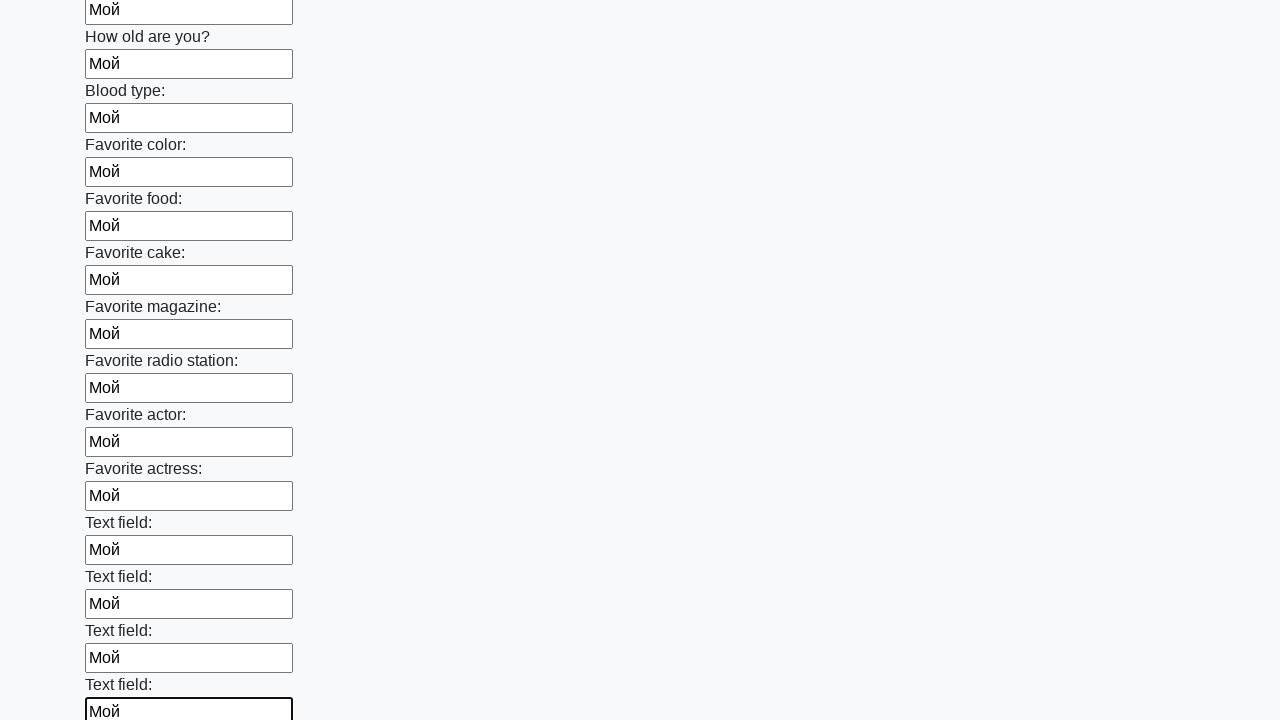

Filled an input field with 'Мой' on input >> nth=30
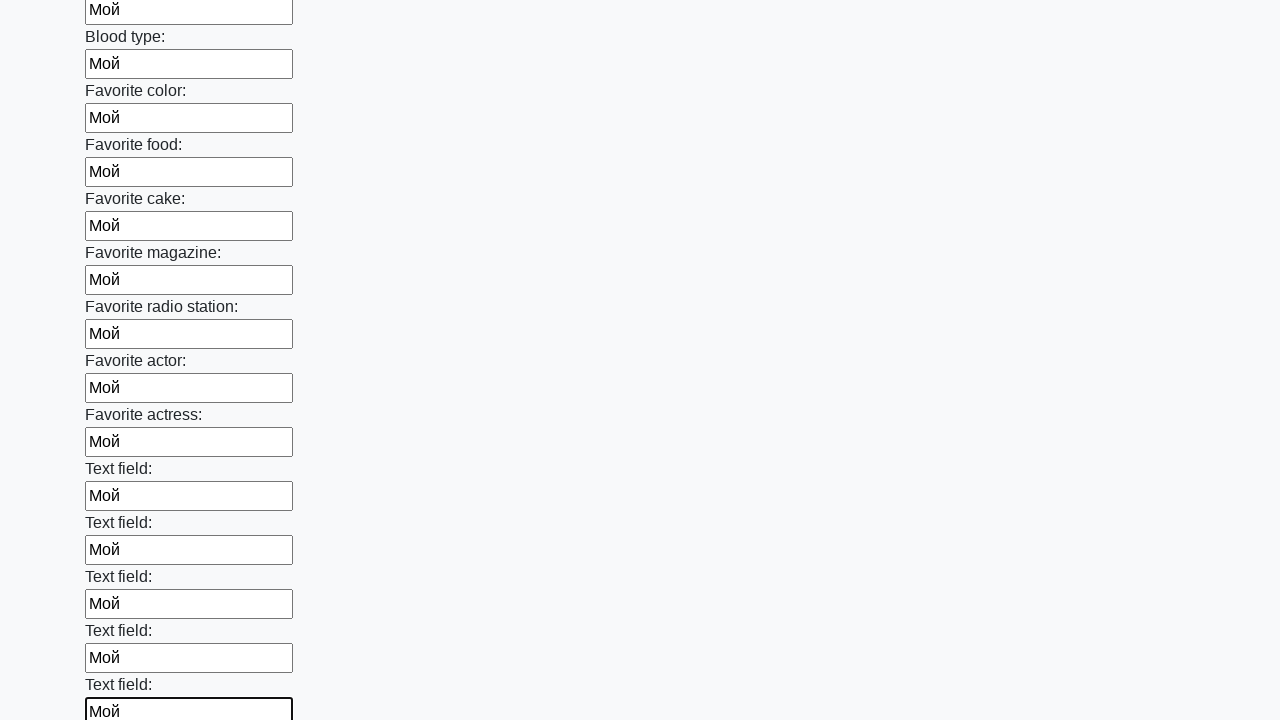

Filled an input field with 'Мой' on input >> nth=31
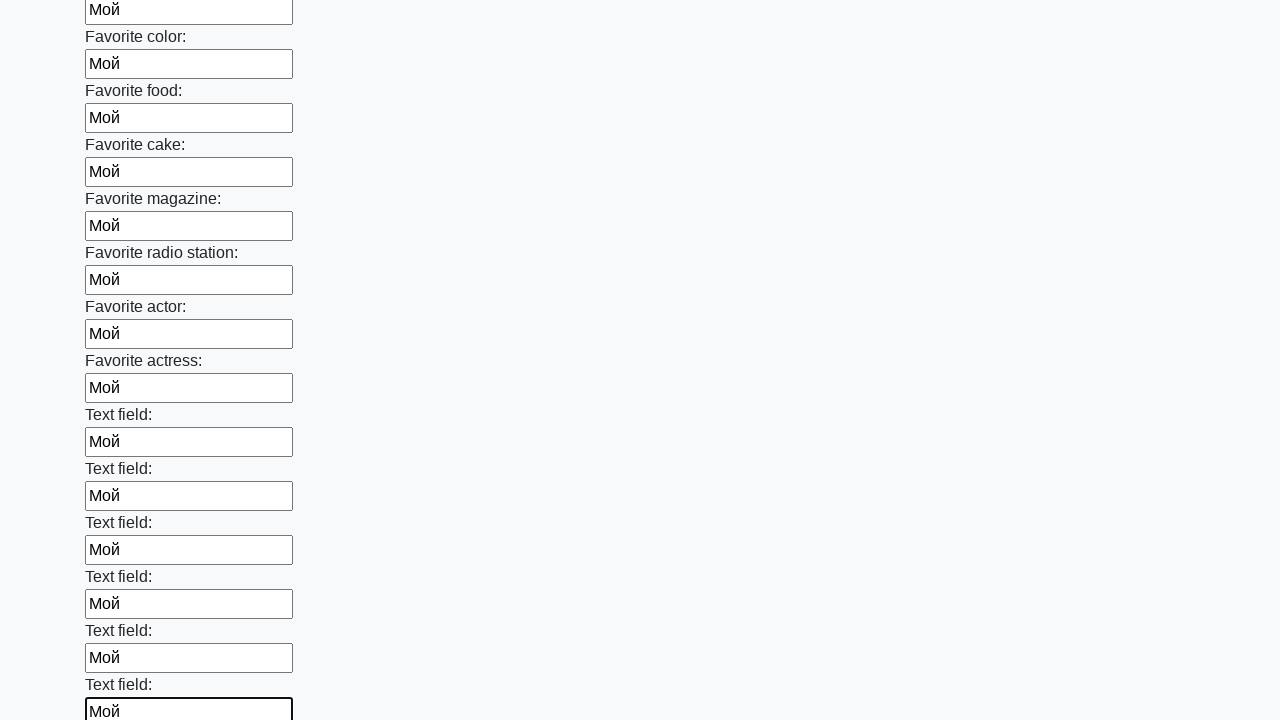

Filled an input field with 'Мой' on input >> nth=32
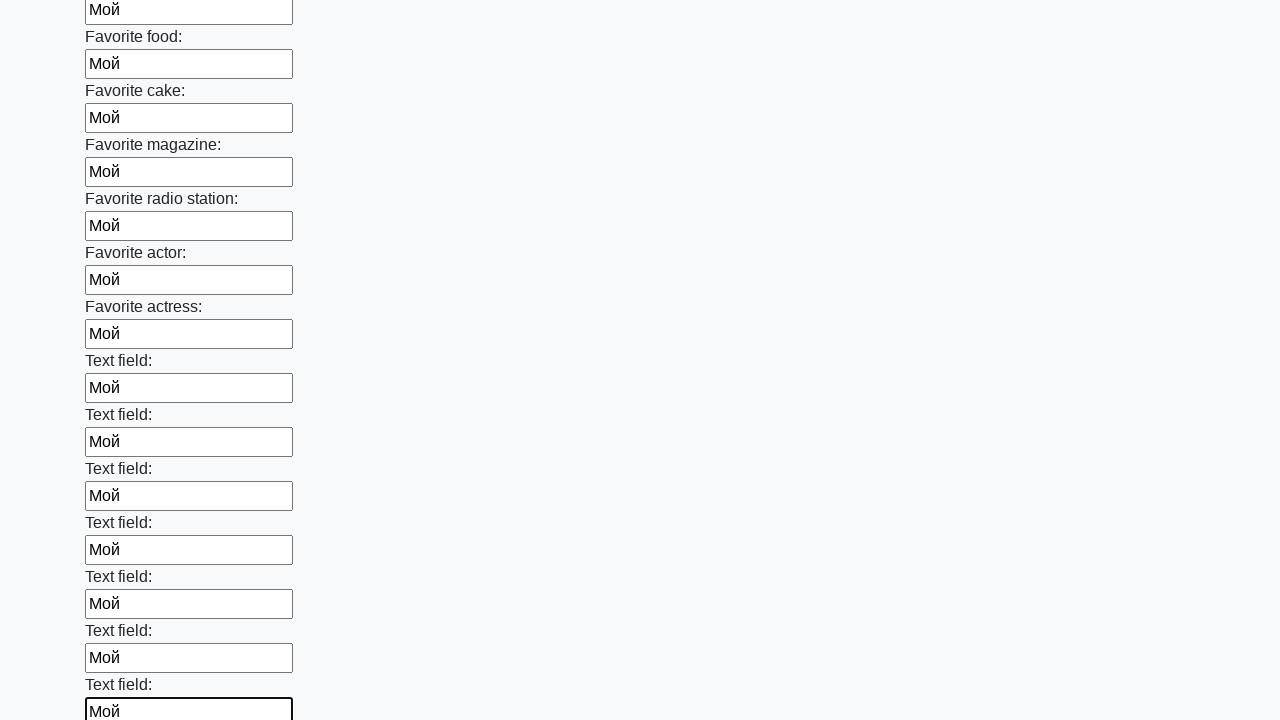

Filled an input field with 'Мой' on input >> nth=33
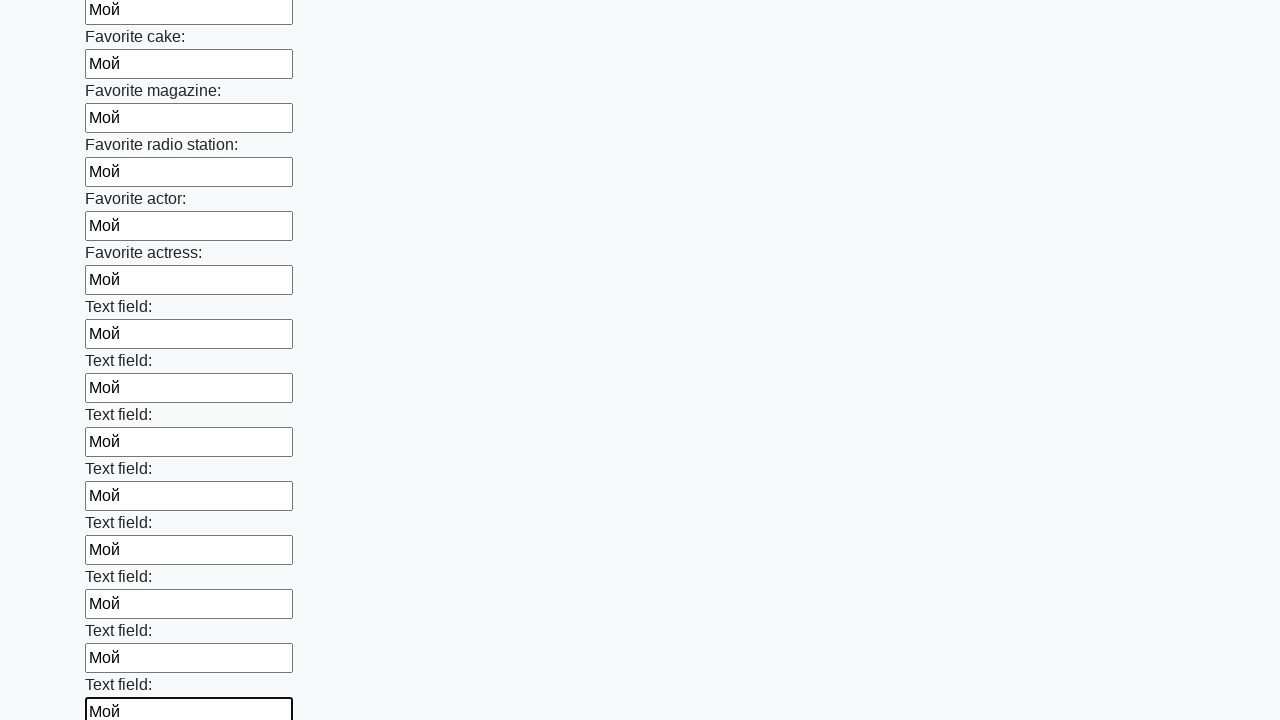

Filled an input field with 'Мой' on input >> nth=34
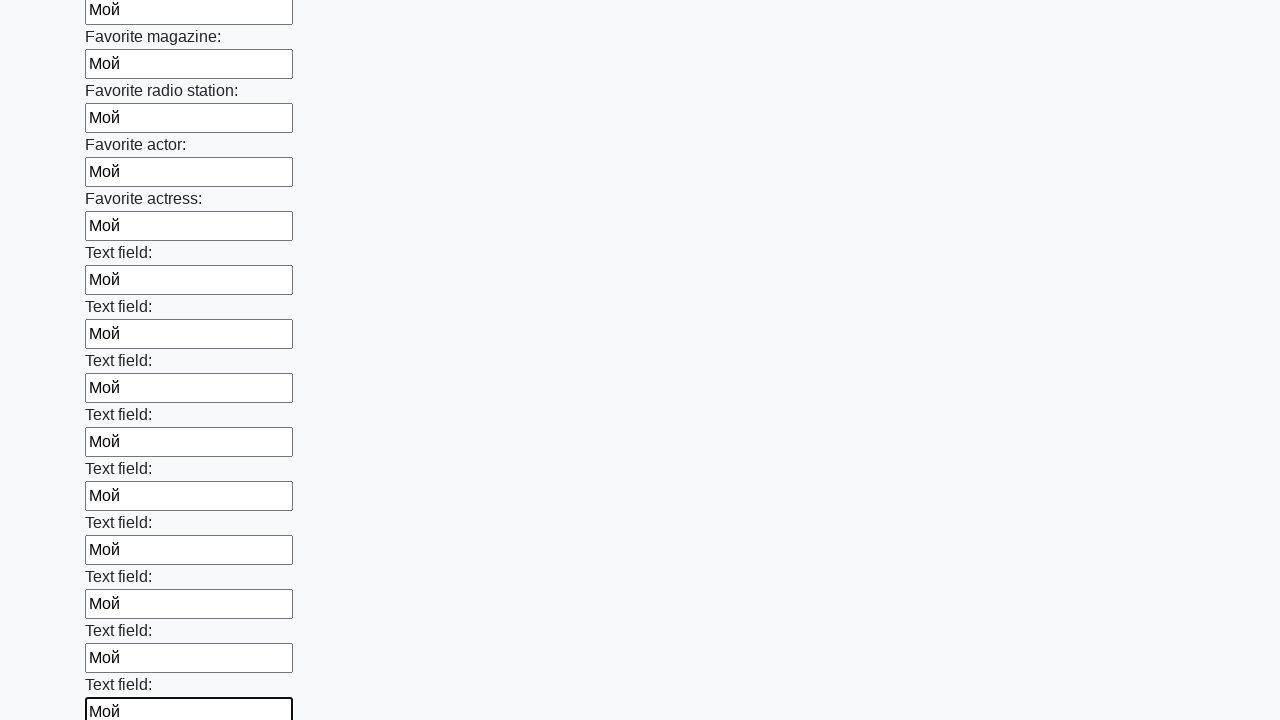

Filled an input field with 'Мой' on input >> nth=35
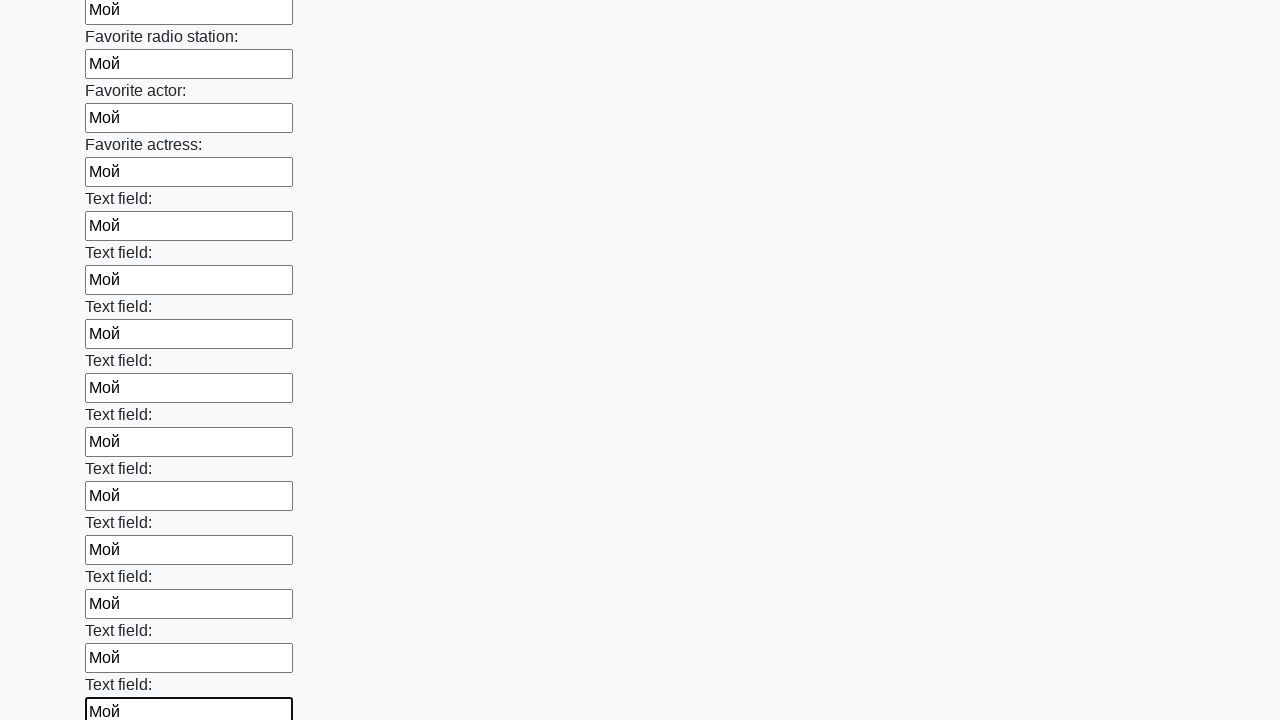

Filled an input field with 'Мой' on input >> nth=36
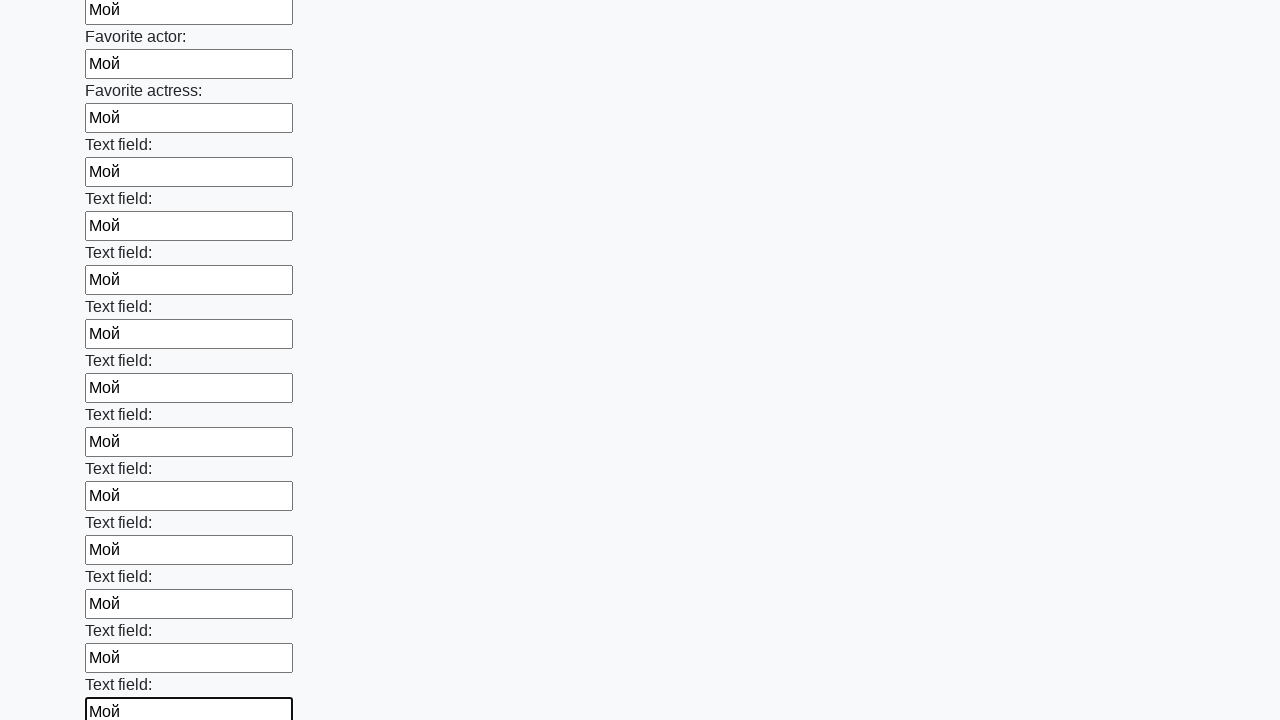

Filled an input field with 'Мой' on input >> nth=37
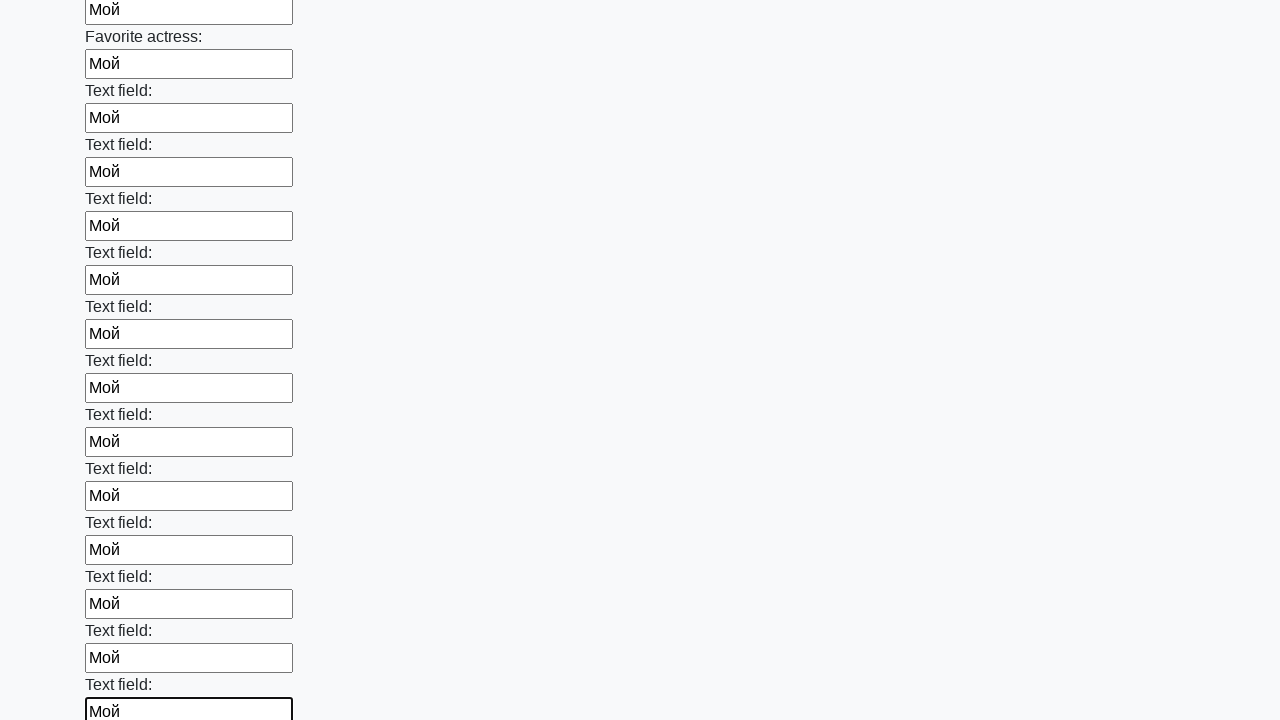

Filled an input field with 'Мой' on input >> nth=38
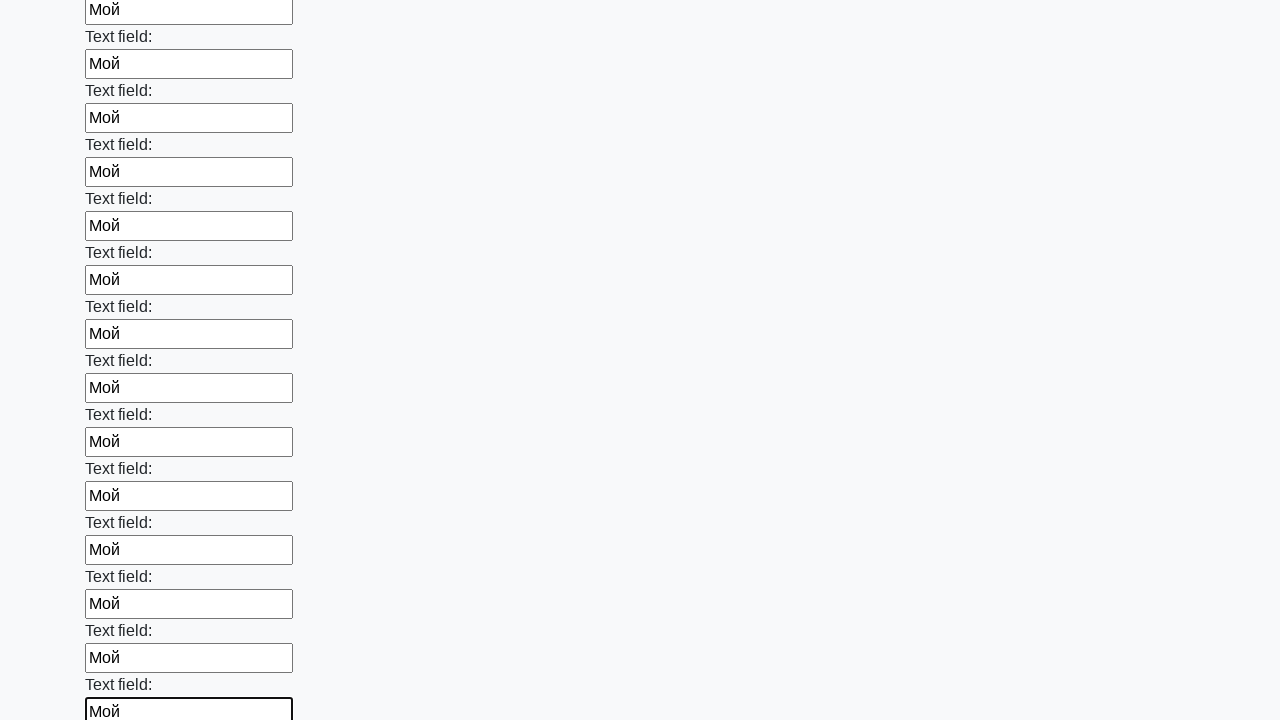

Filled an input field with 'Мой' on input >> nth=39
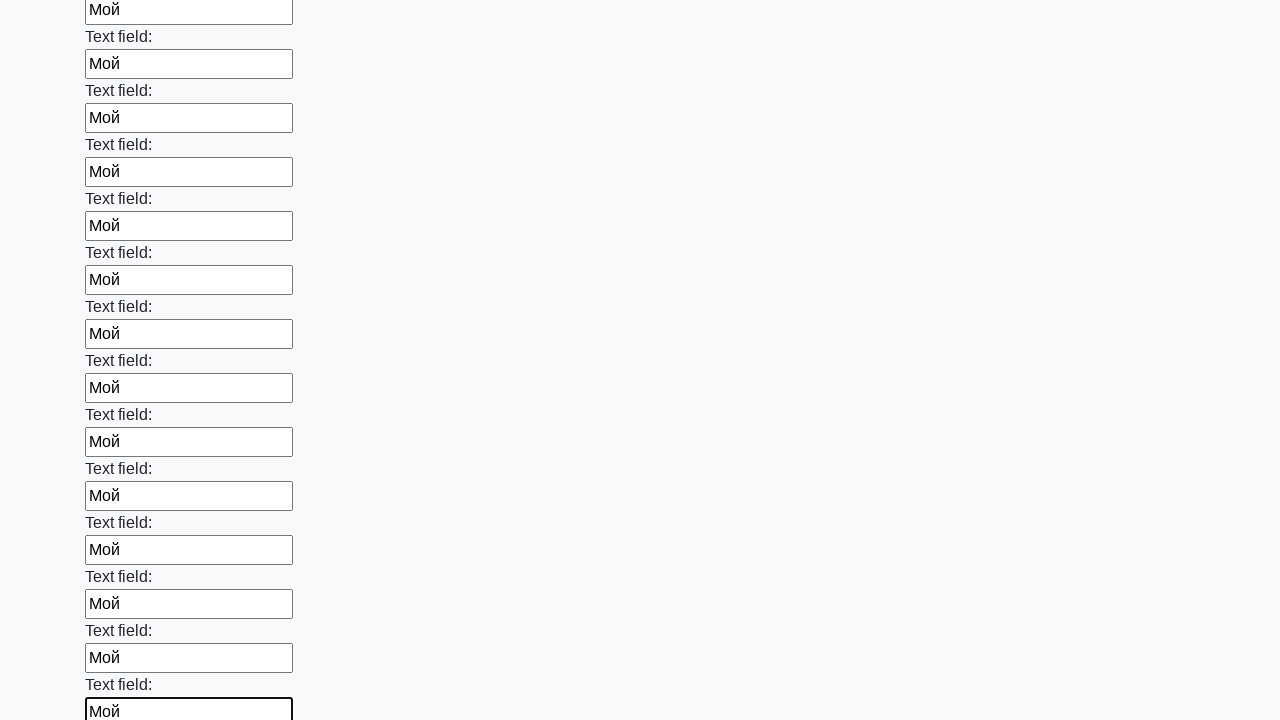

Filled an input field with 'Мой' on input >> nth=40
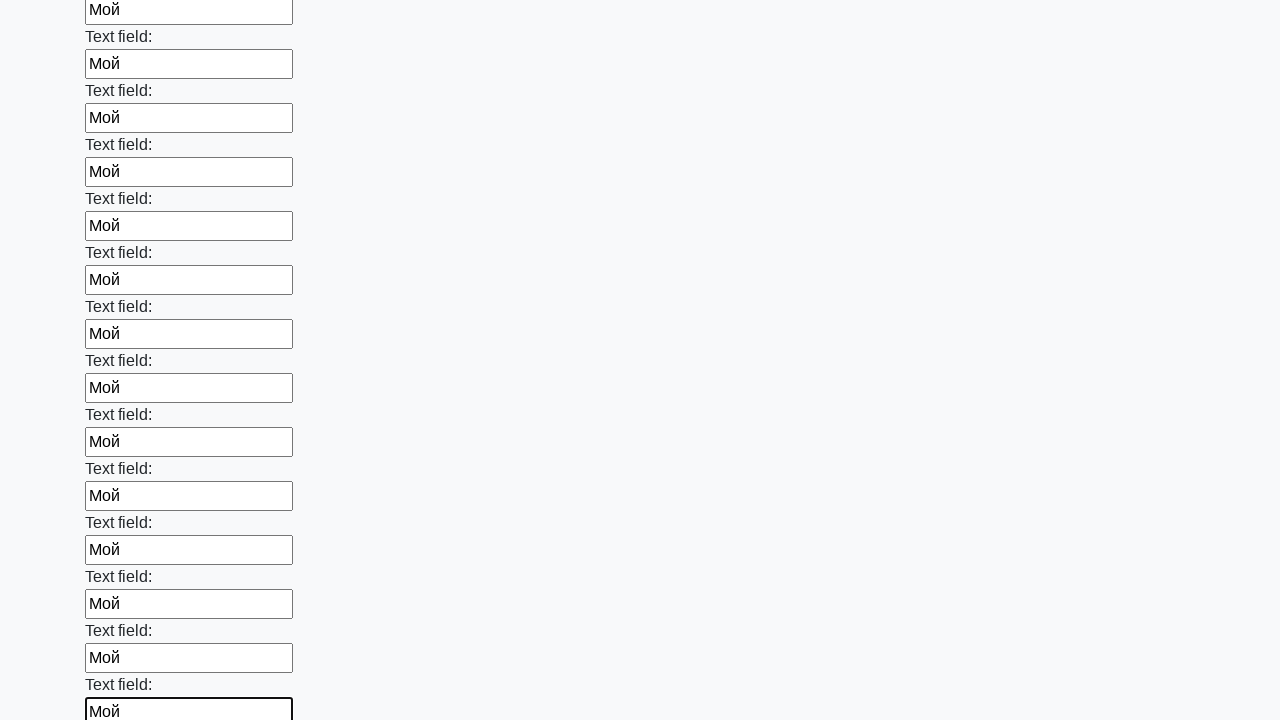

Filled an input field with 'Мой' on input >> nth=41
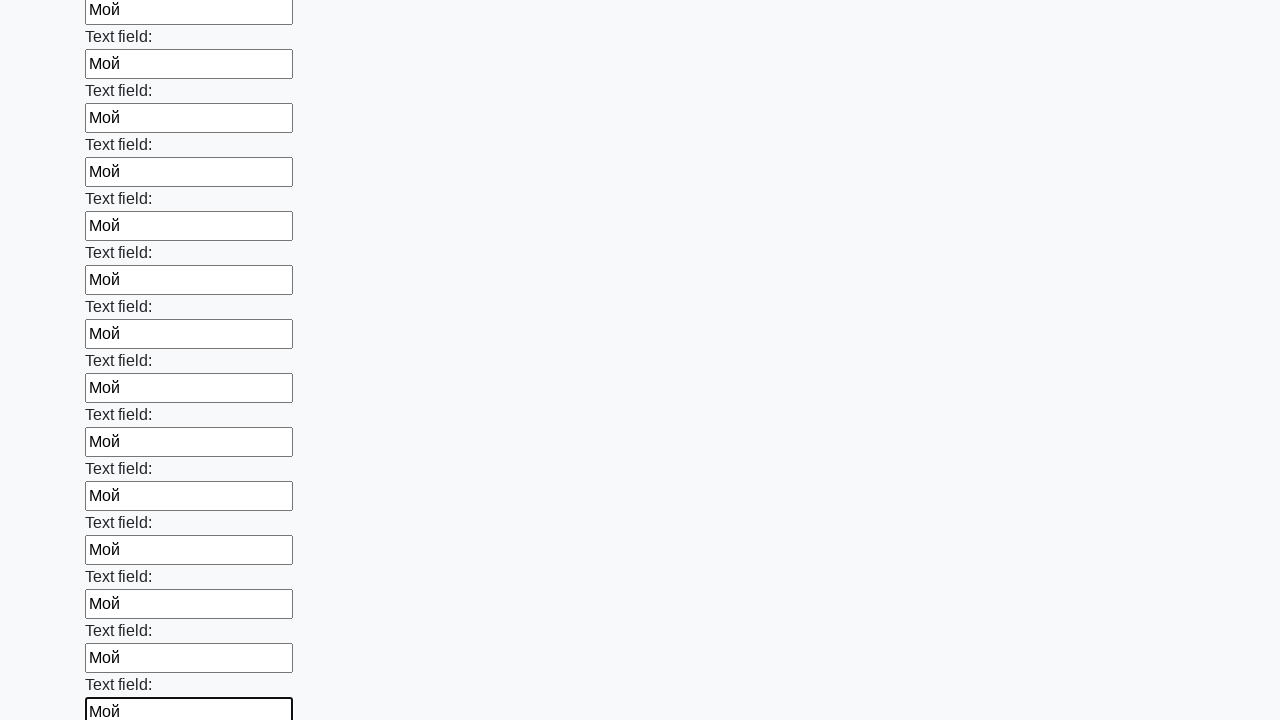

Filled an input field with 'Мой' on input >> nth=42
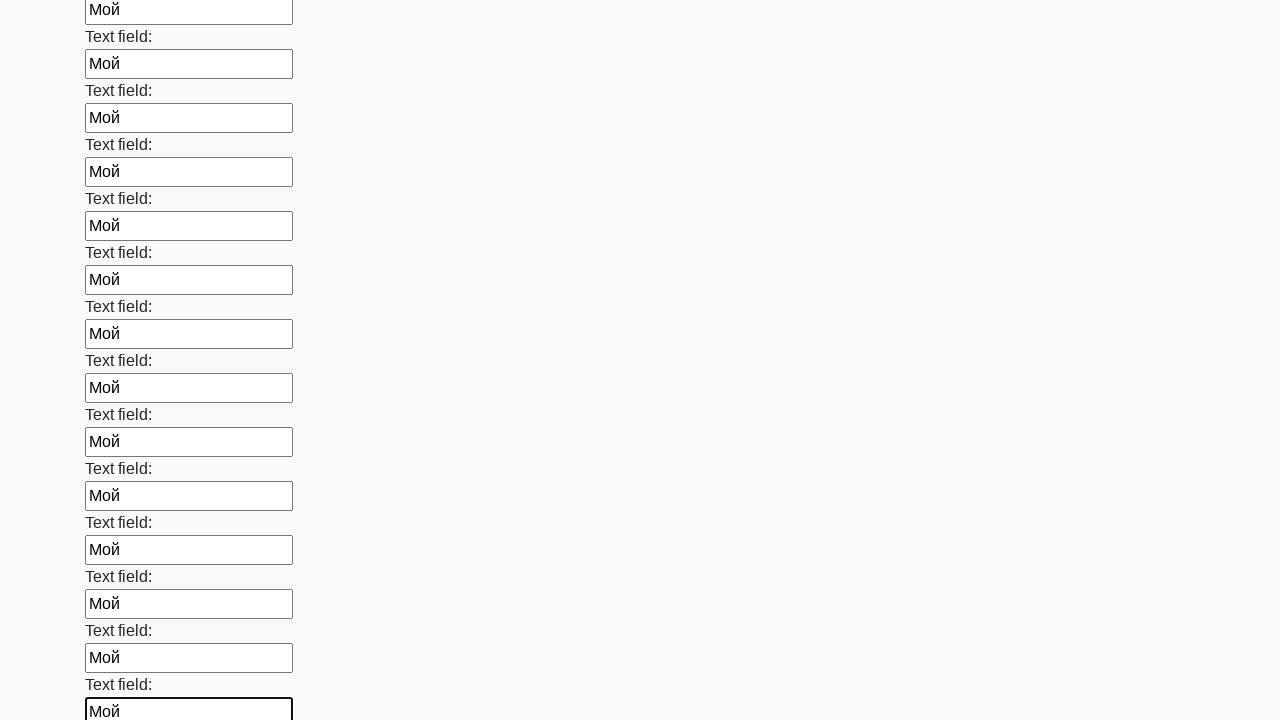

Filled an input field with 'Мой' on input >> nth=43
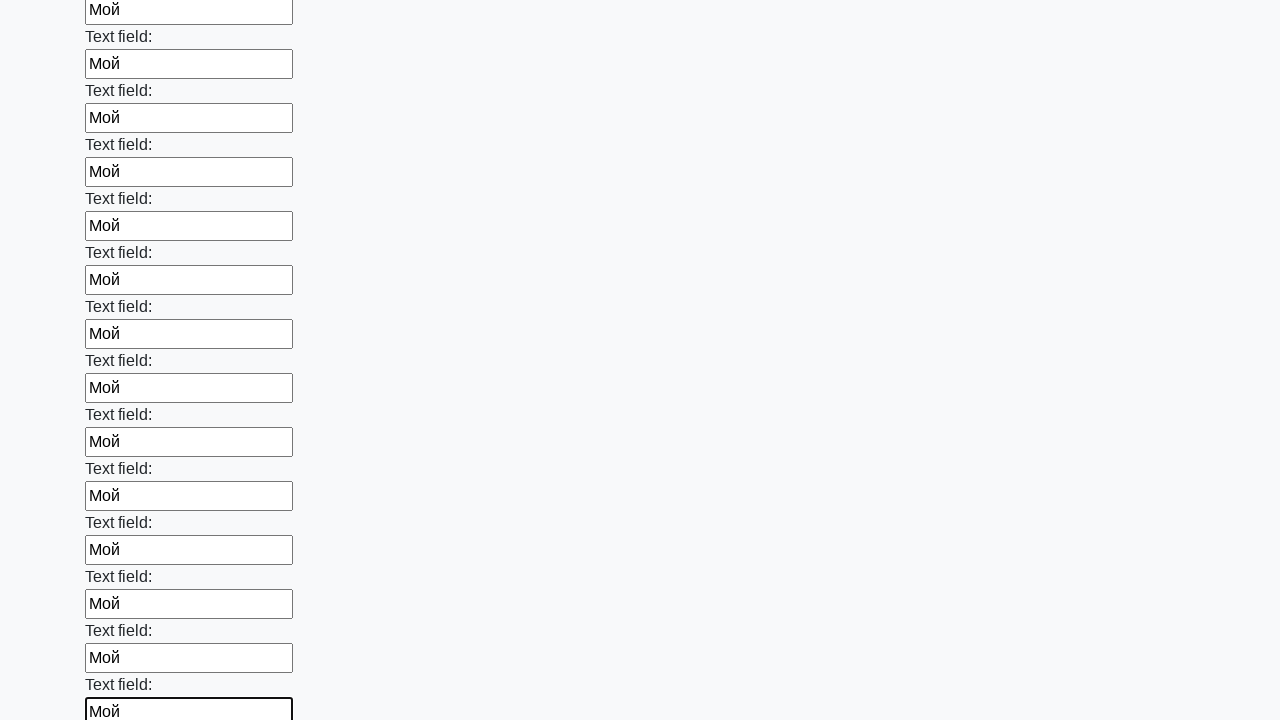

Filled an input field with 'Мой' on input >> nth=44
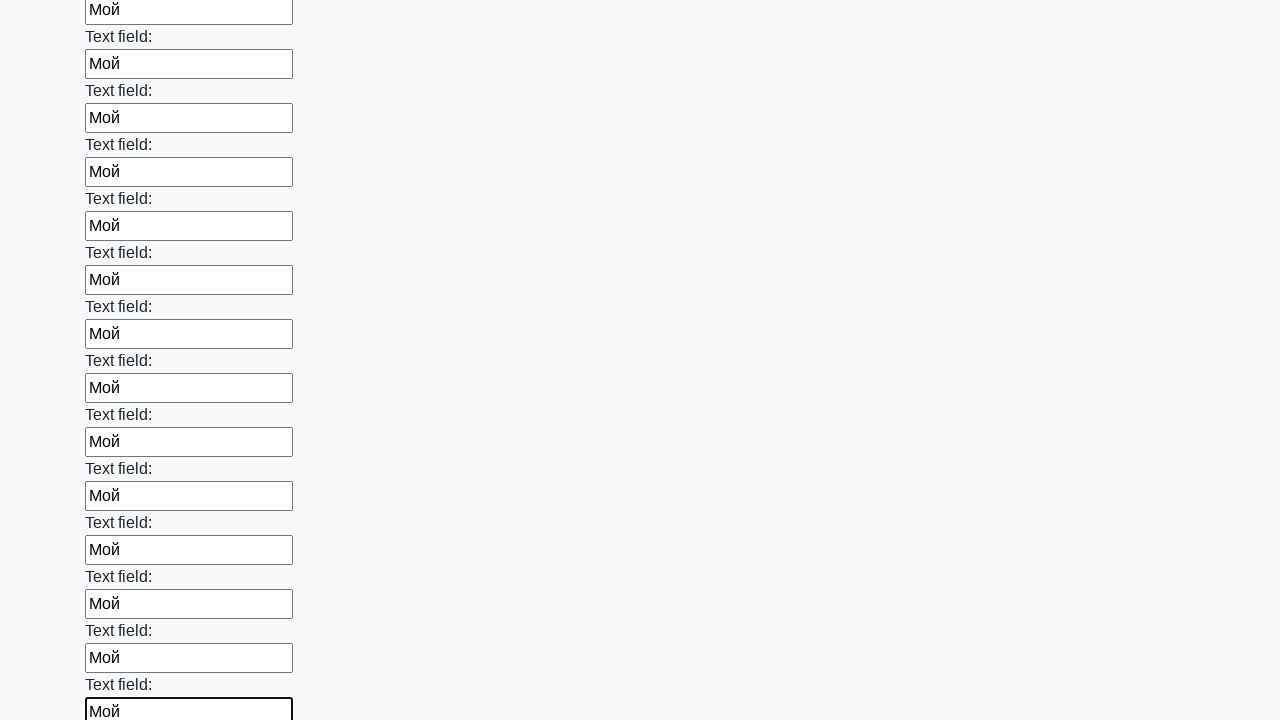

Filled an input field with 'Мой' on input >> nth=45
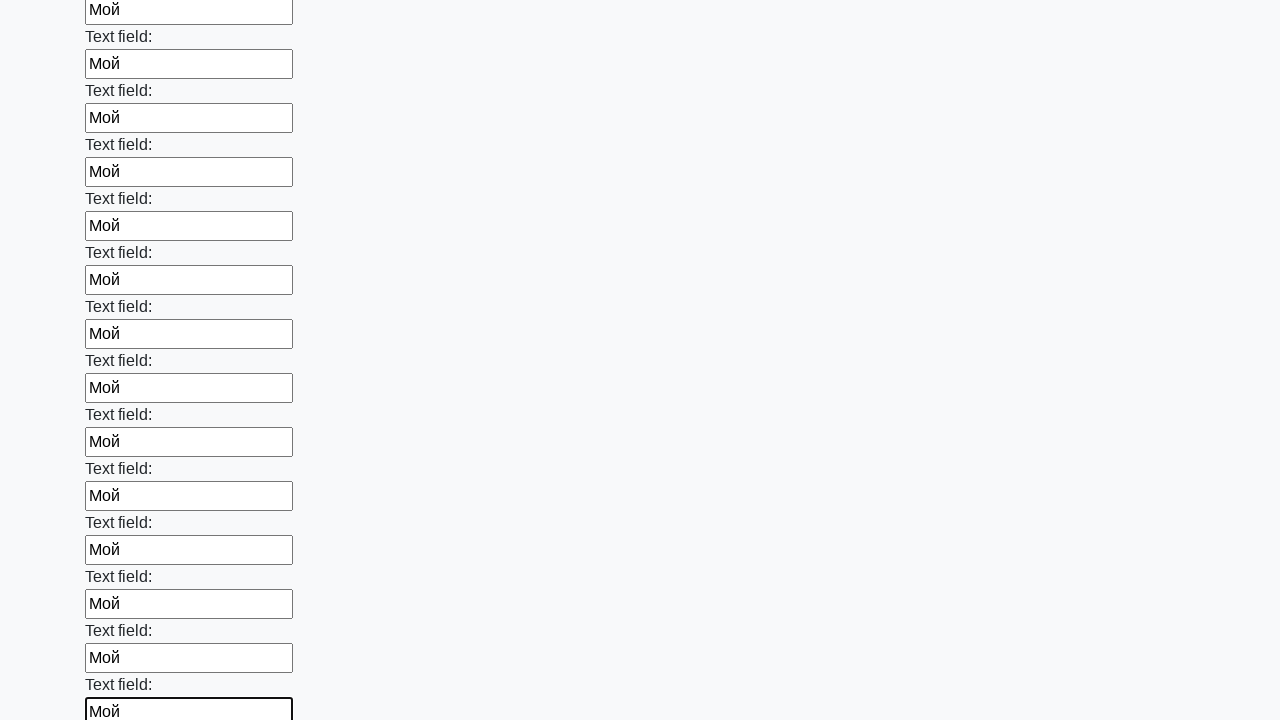

Filled an input field with 'Мой' on input >> nth=46
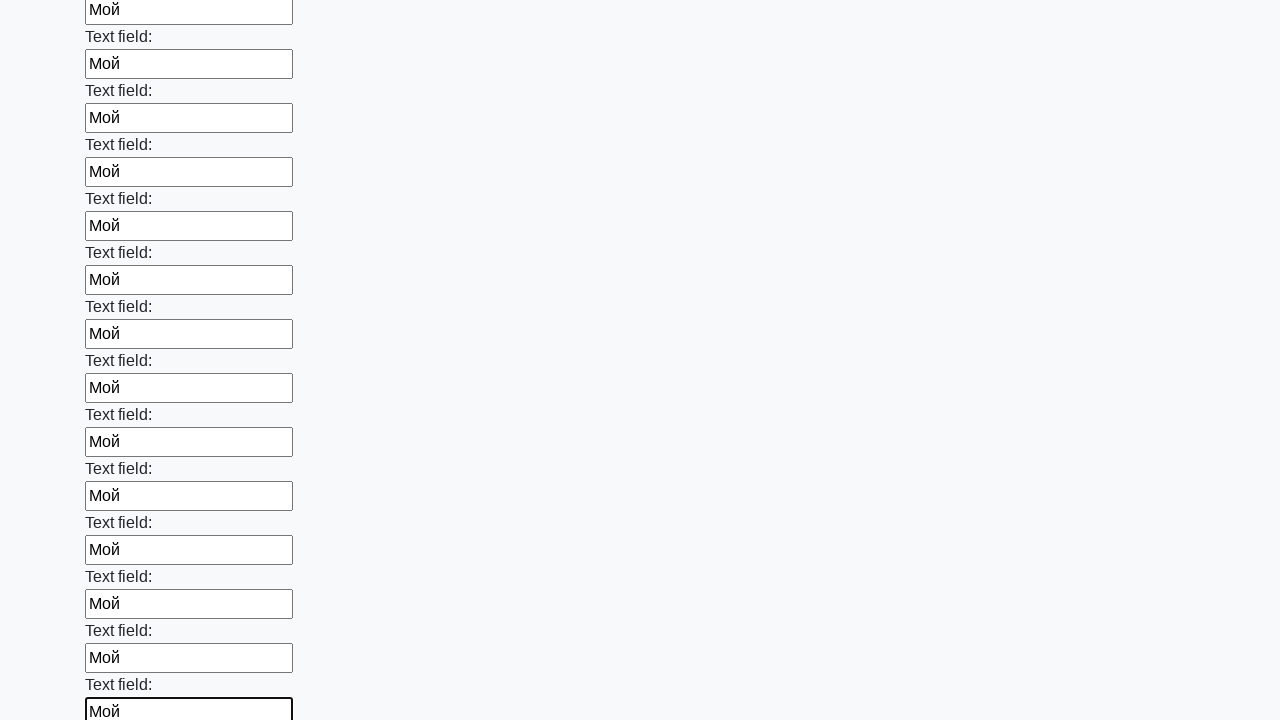

Filled an input field with 'Мой' on input >> nth=47
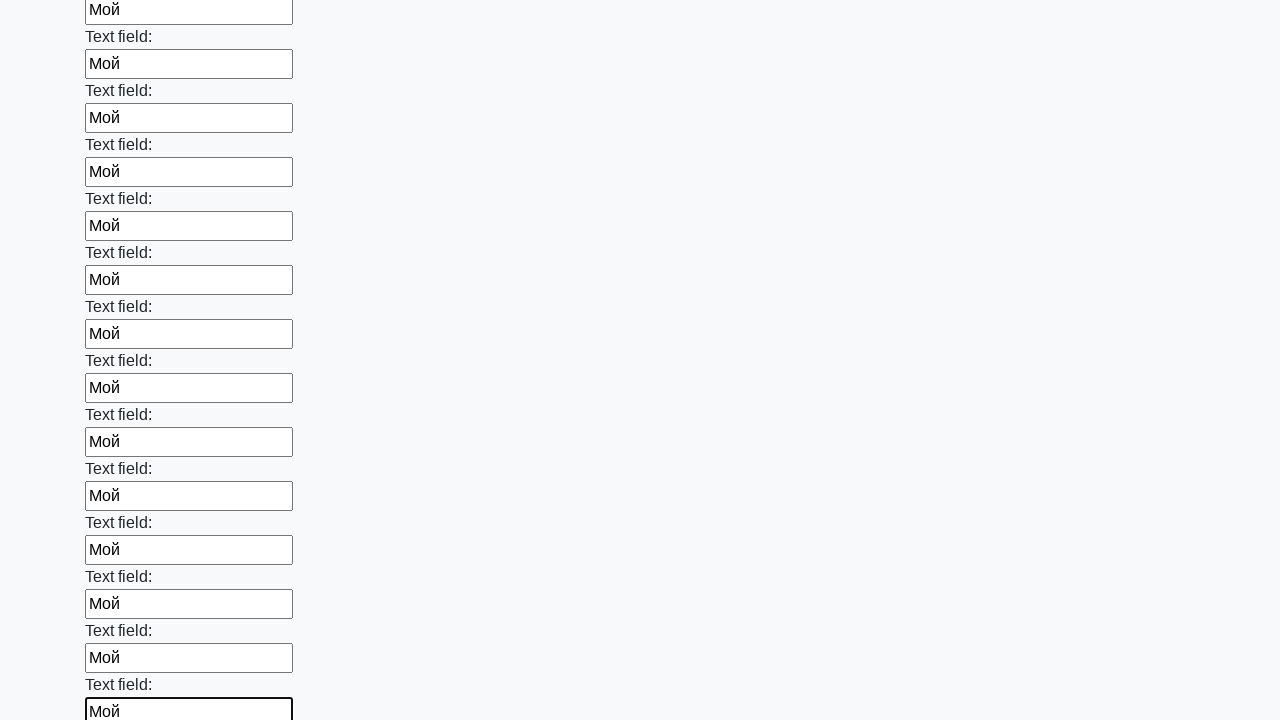

Filled an input field with 'Мой' on input >> nth=48
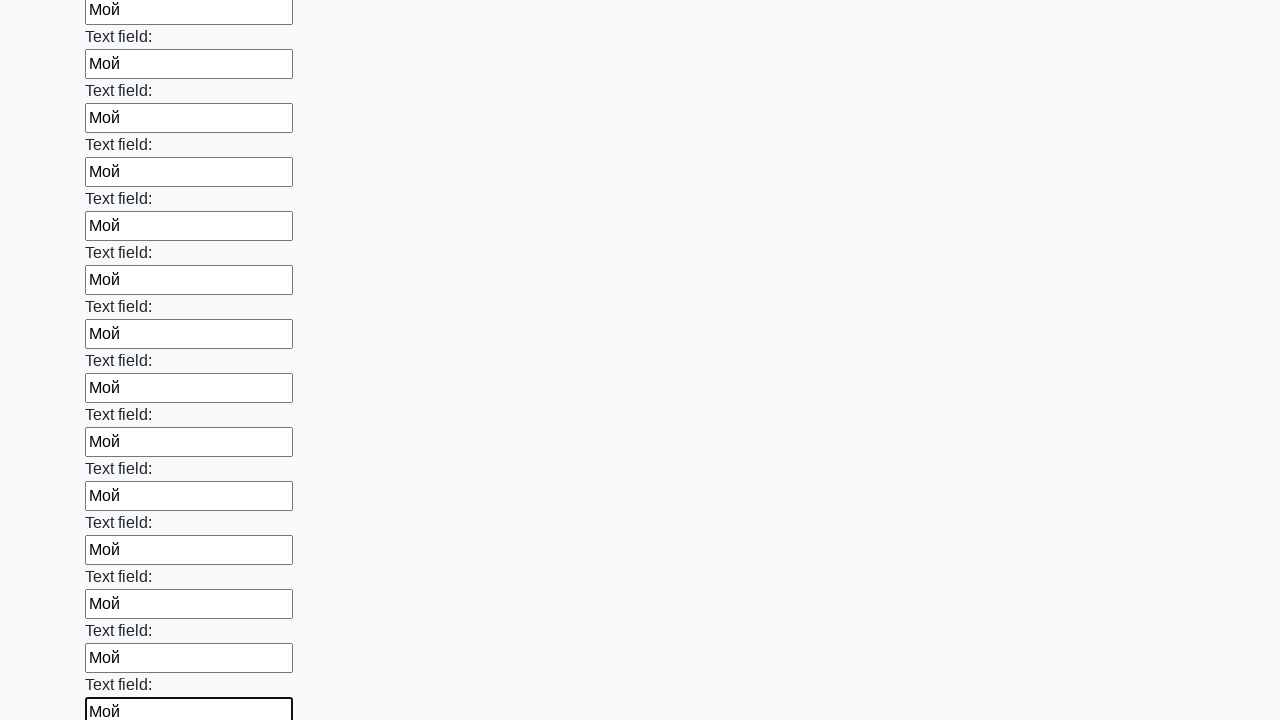

Filled an input field with 'Мой' on input >> nth=49
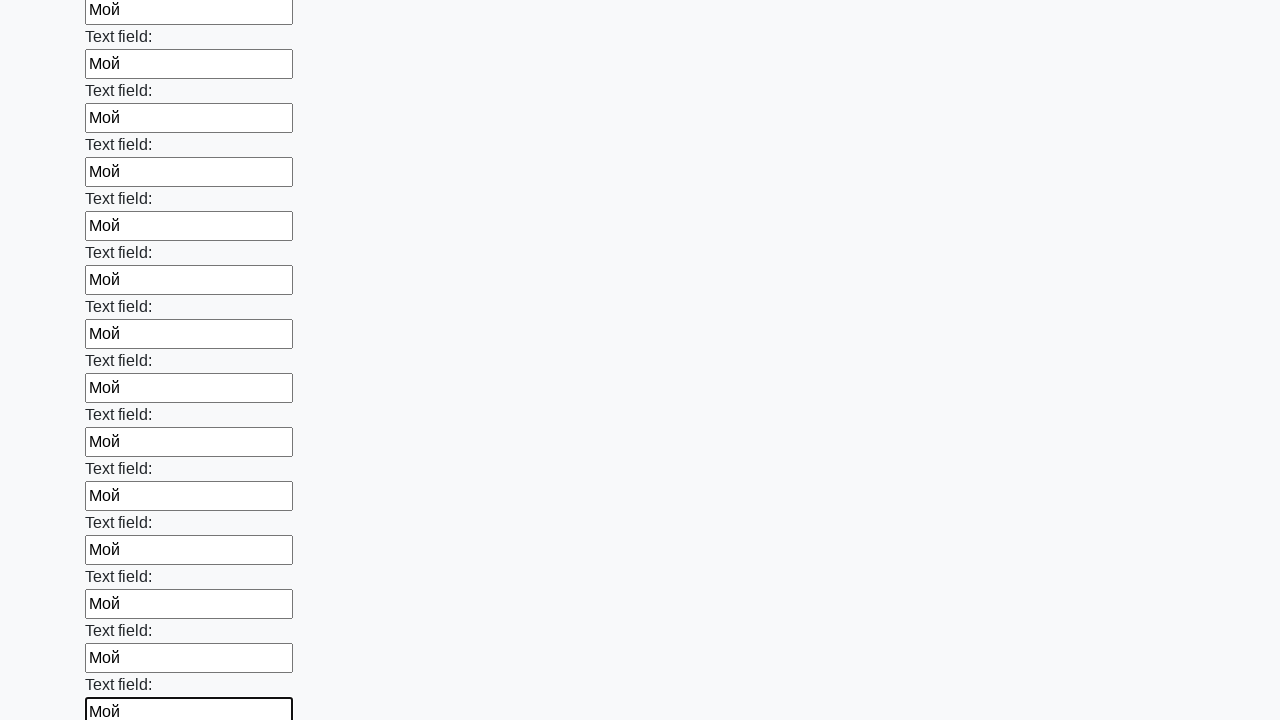

Filled an input field with 'Мой' on input >> nth=50
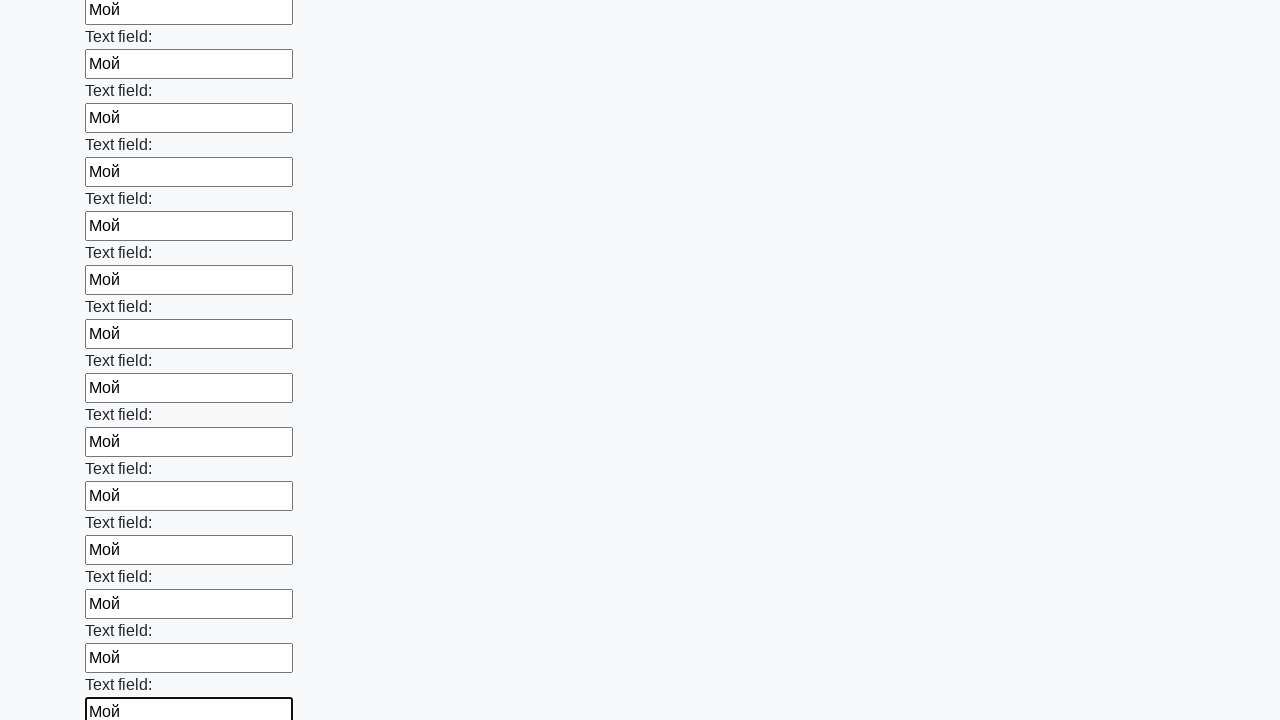

Filled an input field with 'Мой' on input >> nth=51
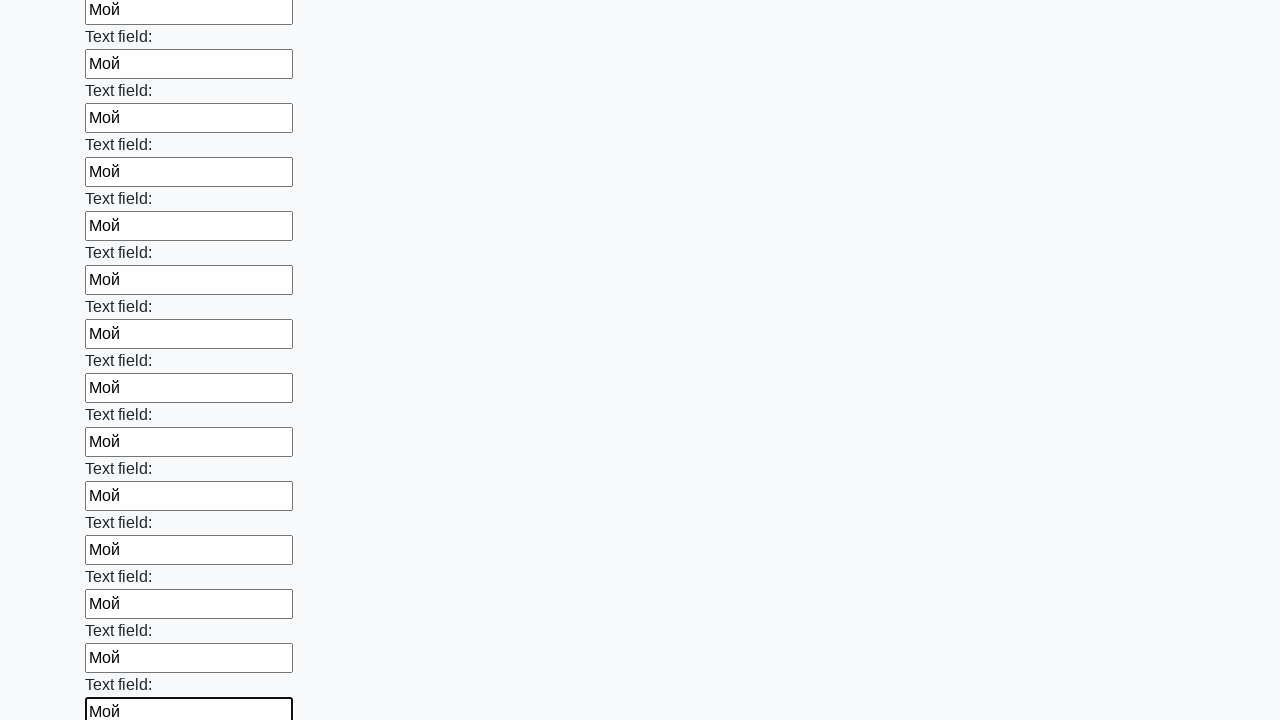

Filled an input field with 'Мой' on input >> nth=52
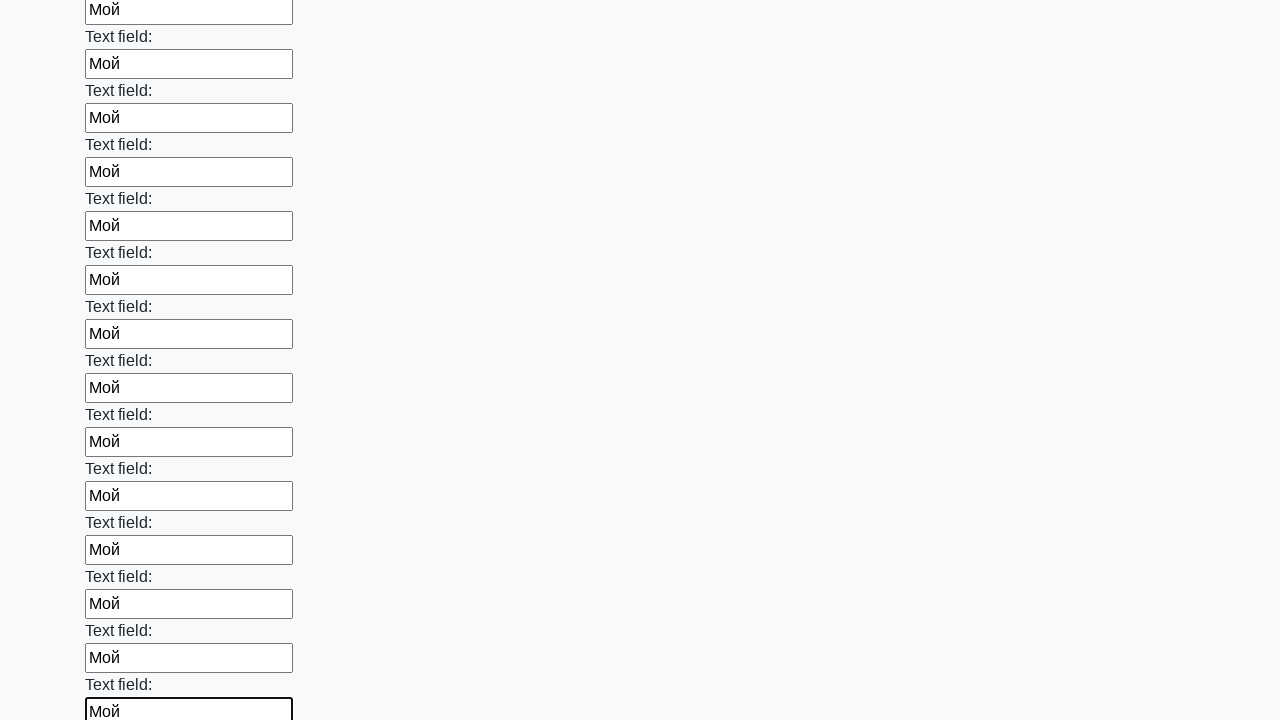

Filled an input field with 'Мой' on input >> nth=53
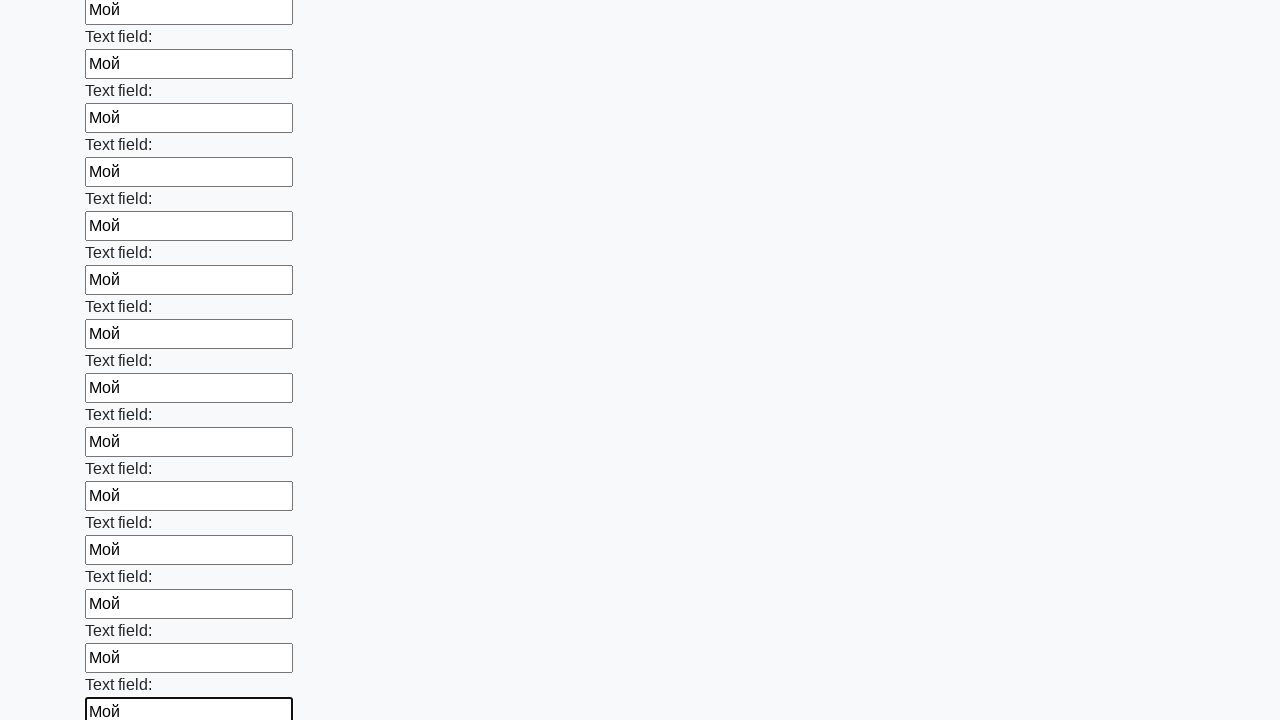

Filled an input field with 'Мой' on input >> nth=54
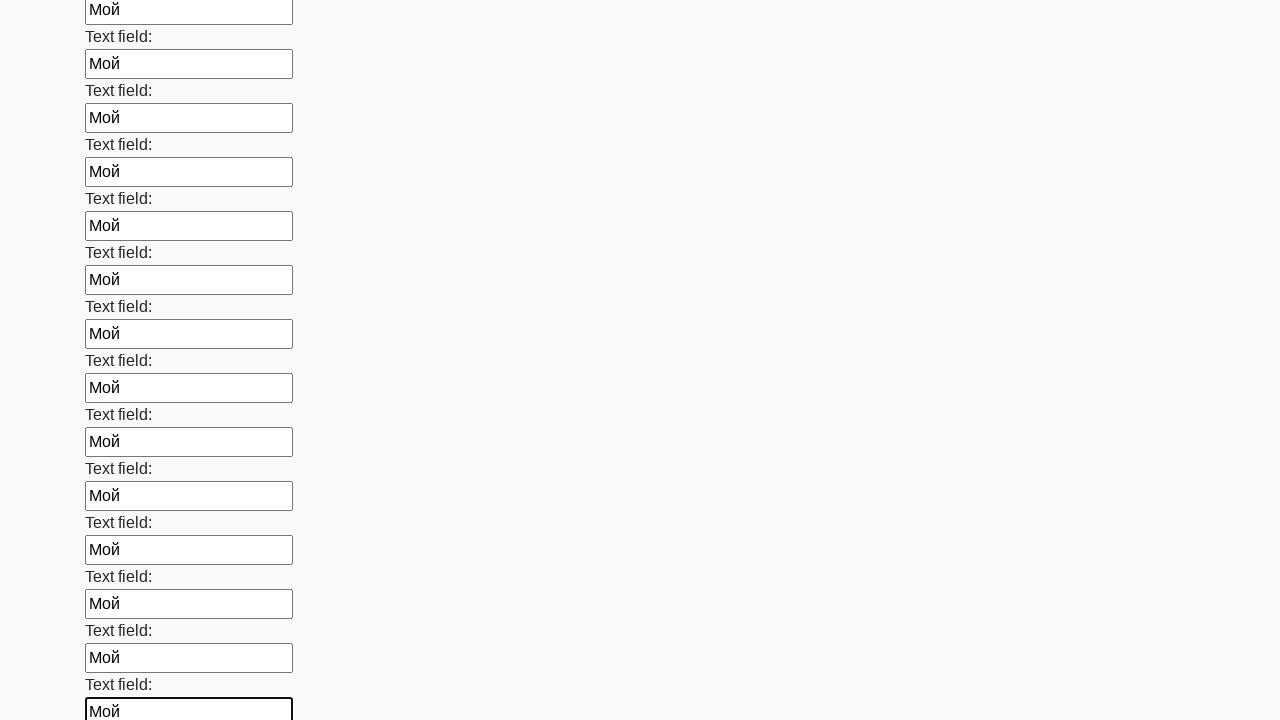

Filled an input field with 'Мой' on input >> nth=55
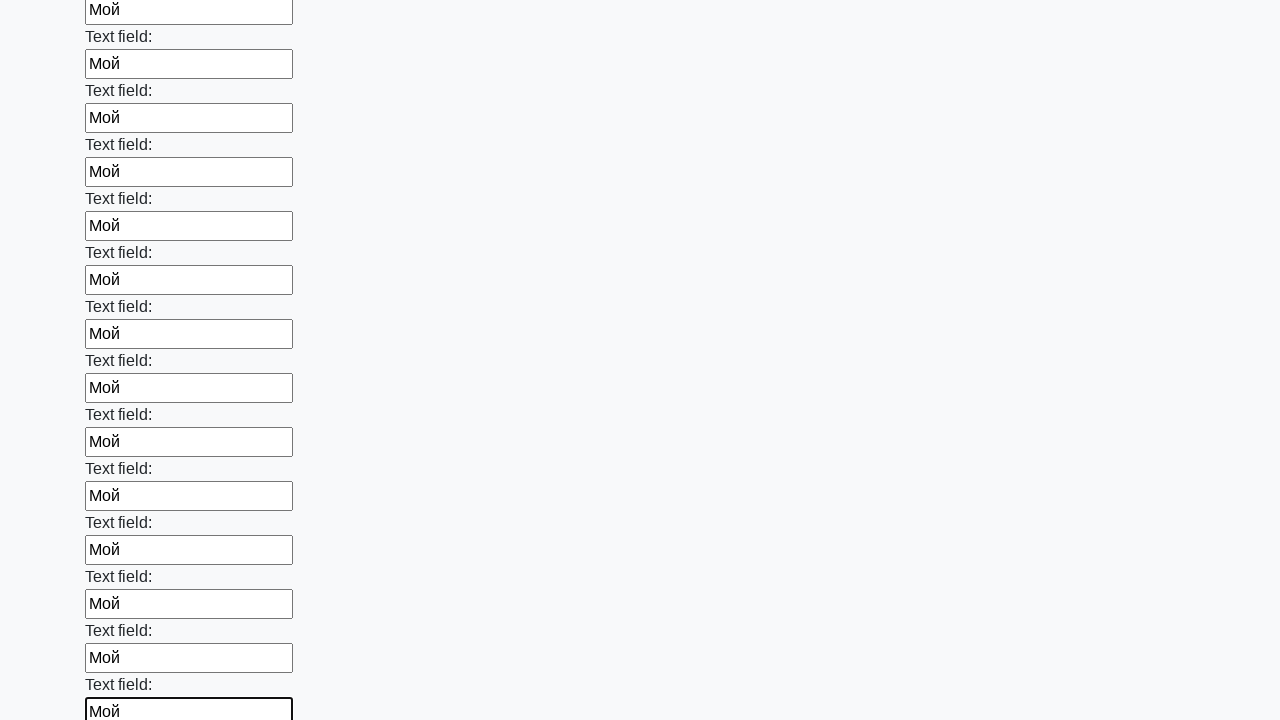

Filled an input field with 'Мой' on input >> nth=56
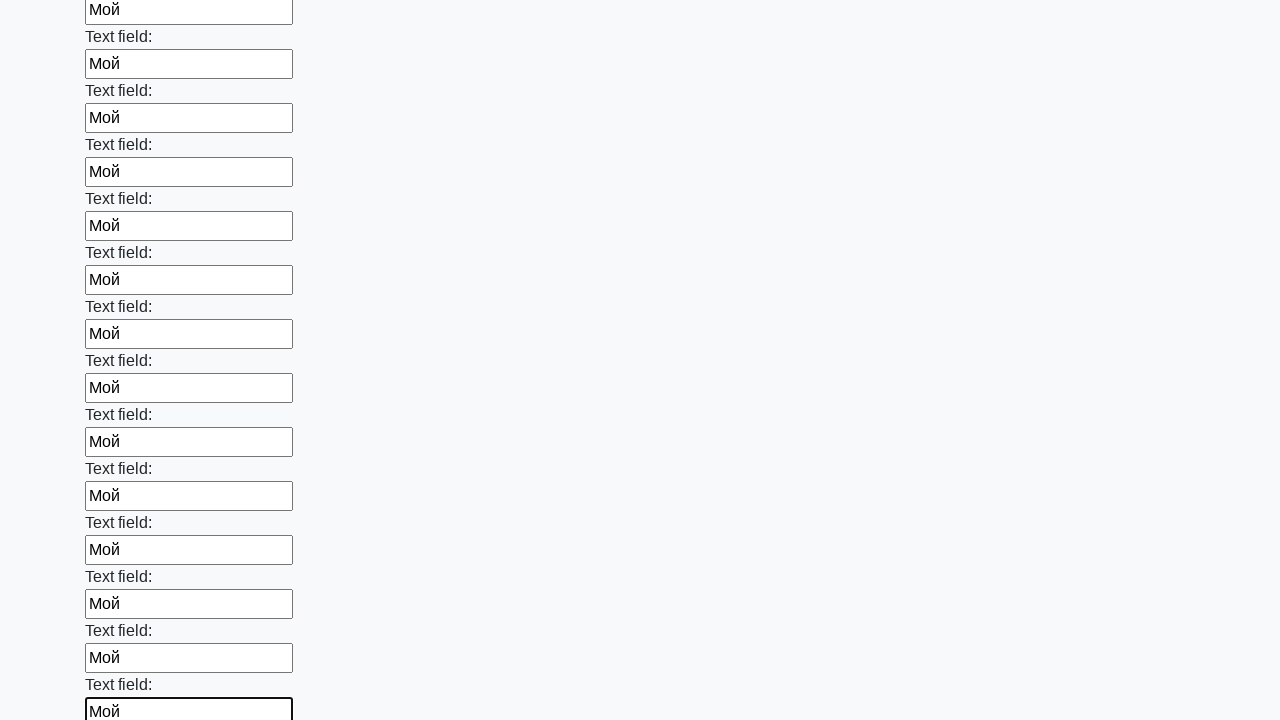

Filled an input field with 'Мой' on input >> nth=57
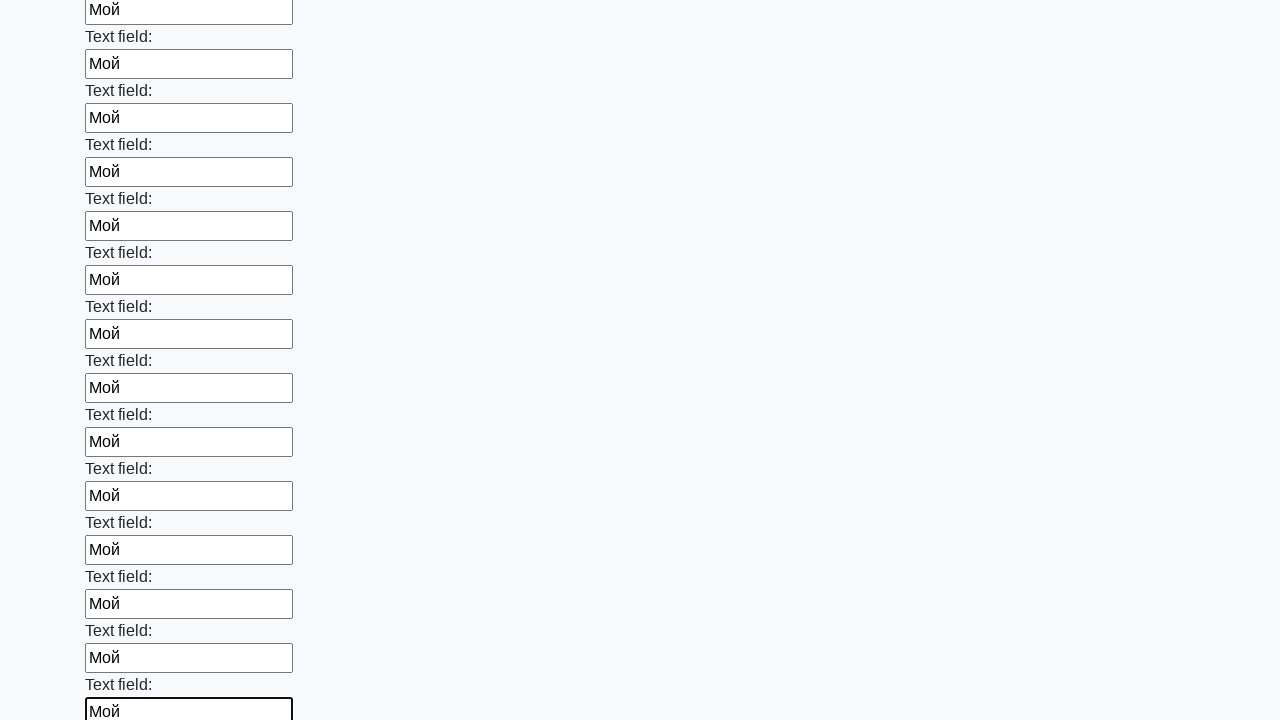

Filled an input field with 'Мой' on input >> nth=58
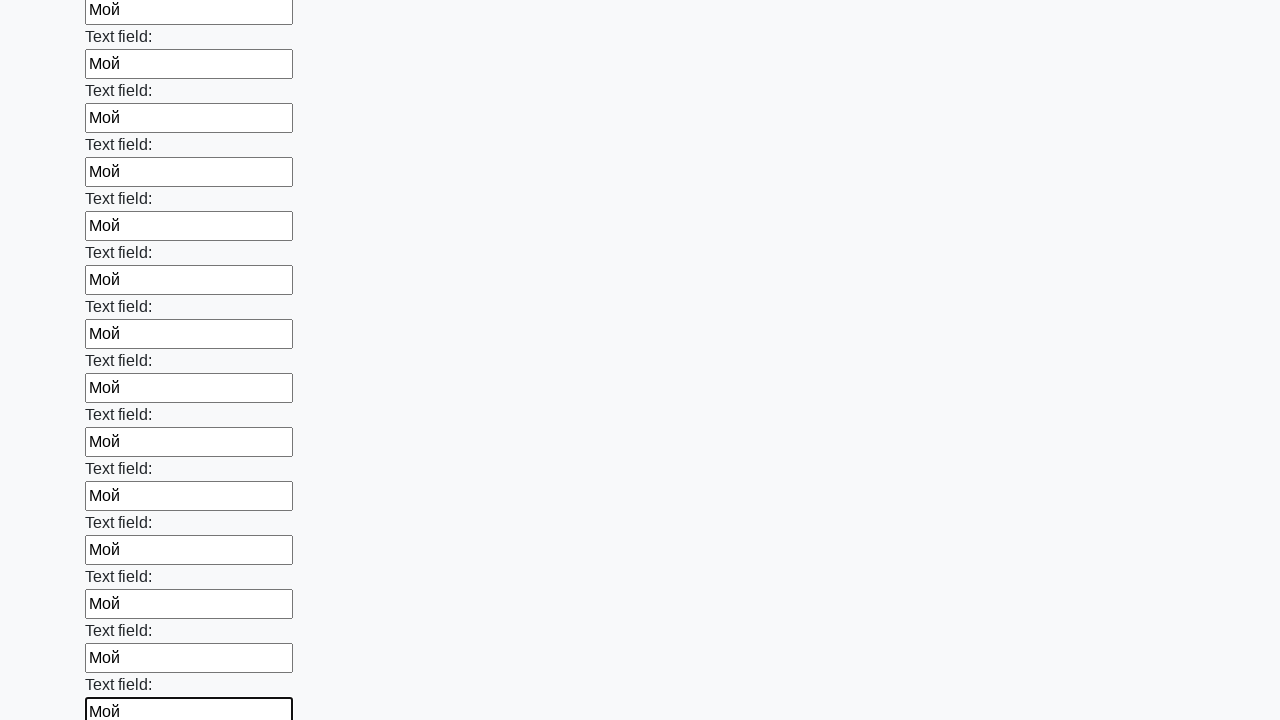

Filled an input field with 'Мой' on input >> nth=59
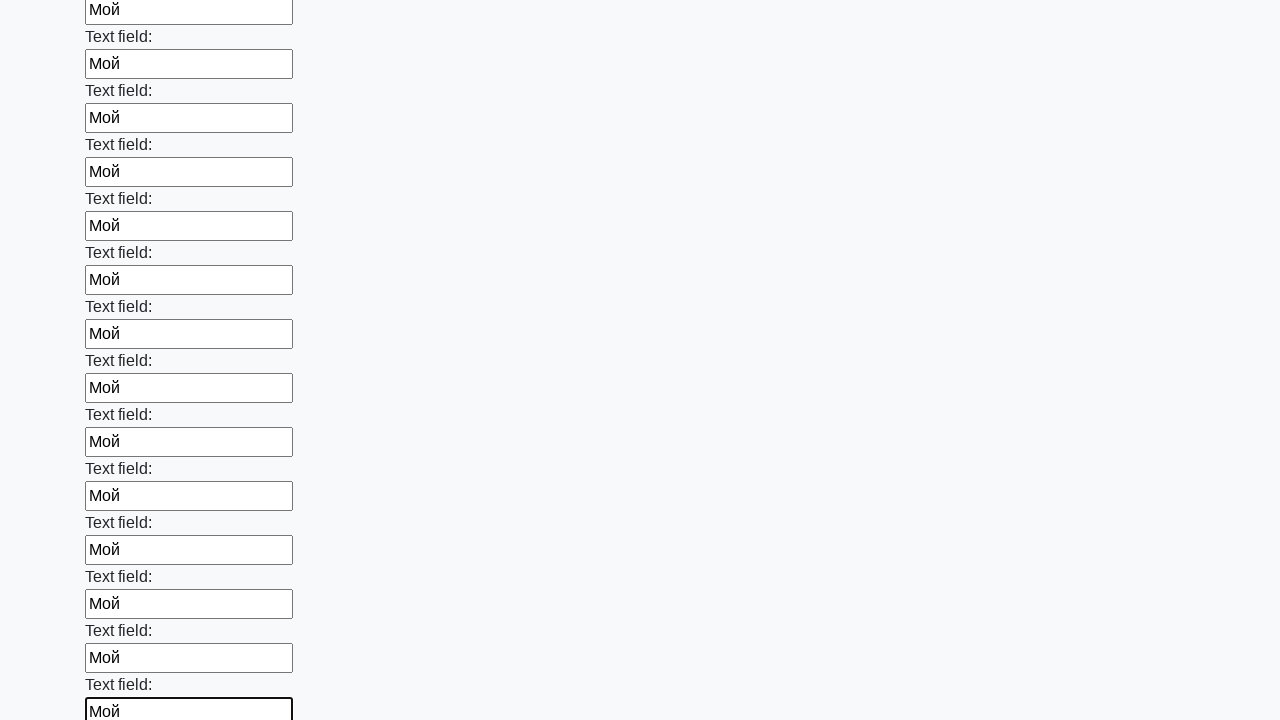

Filled an input field with 'Мой' on input >> nth=60
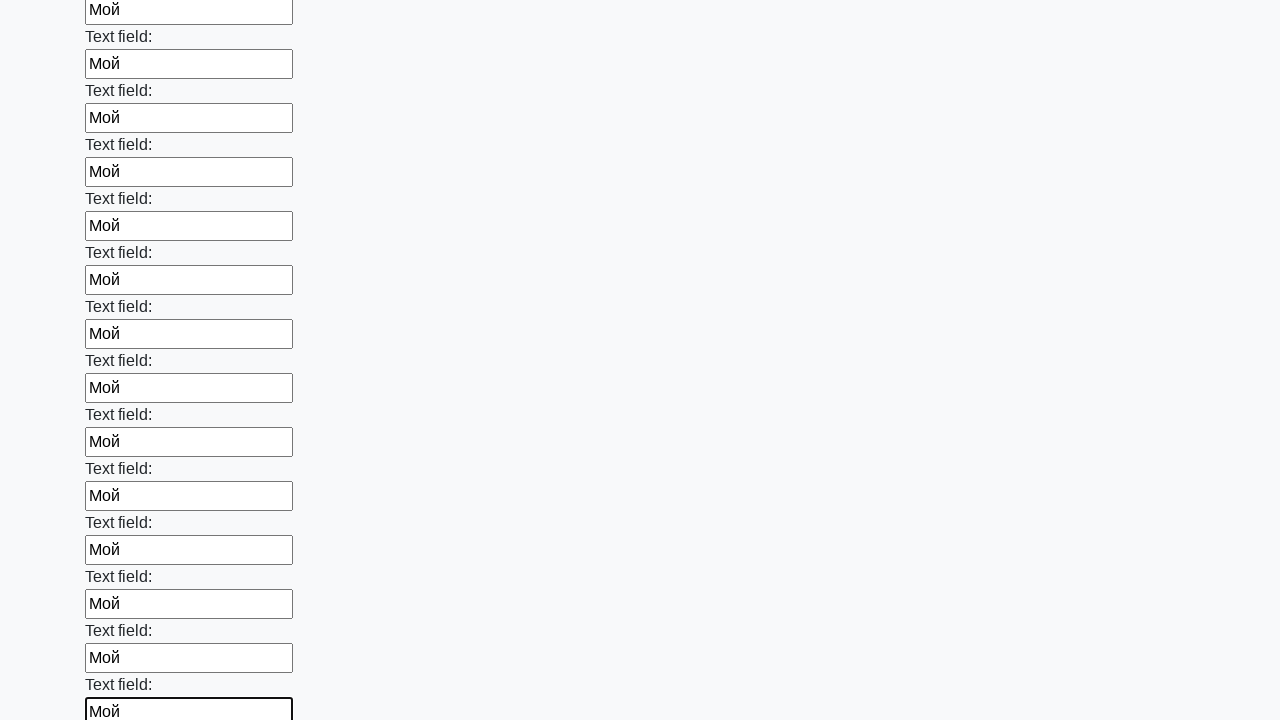

Filled an input field with 'Мой' on input >> nth=61
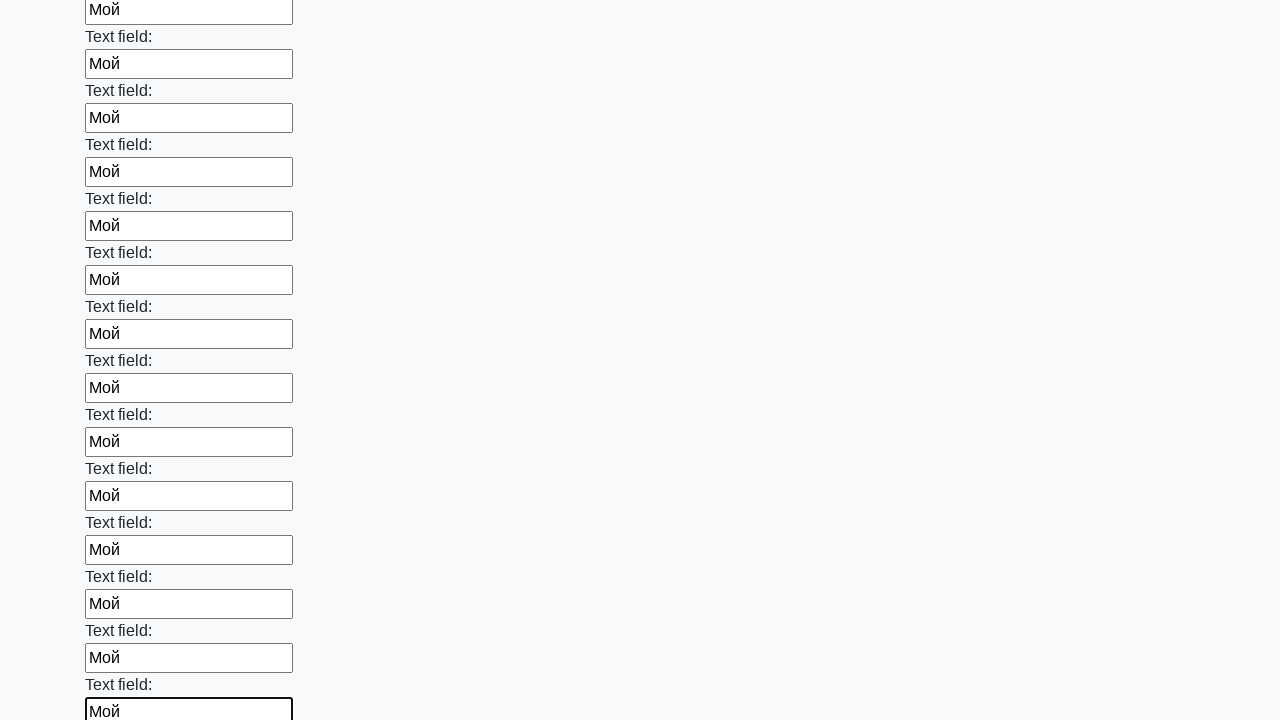

Filled an input field with 'Мой' on input >> nth=62
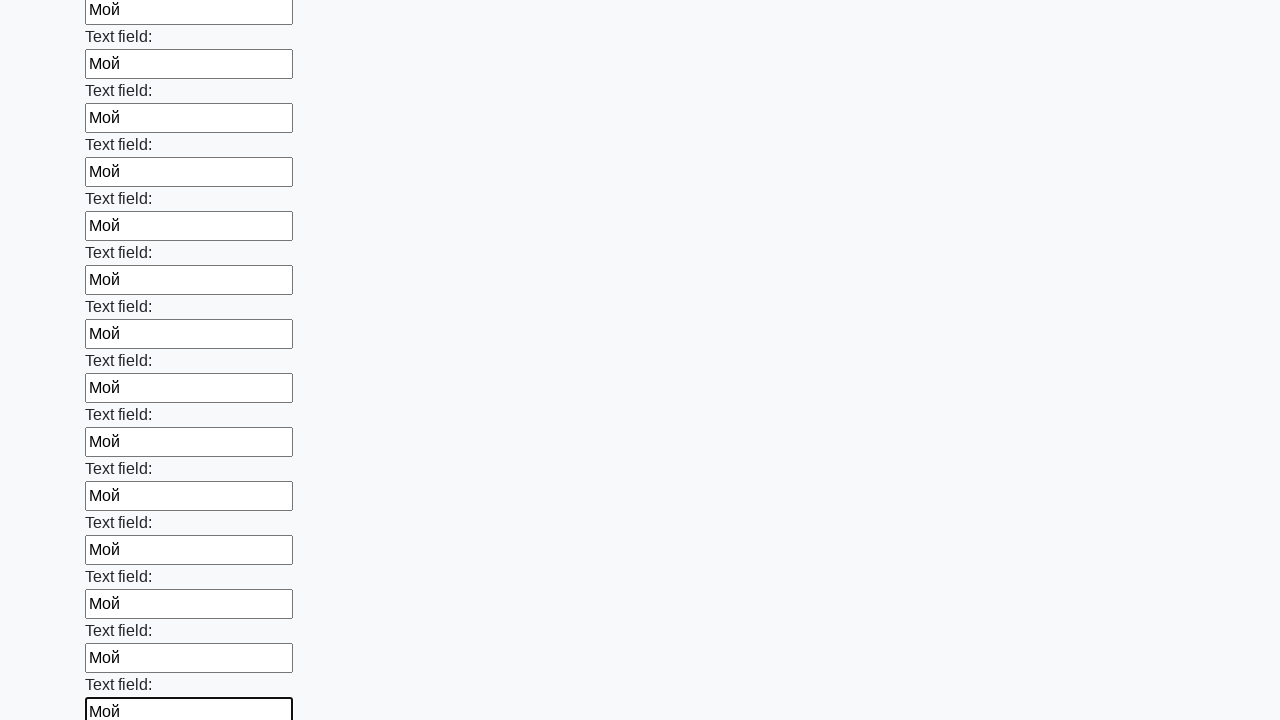

Filled an input field with 'Мой' on input >> nth=63
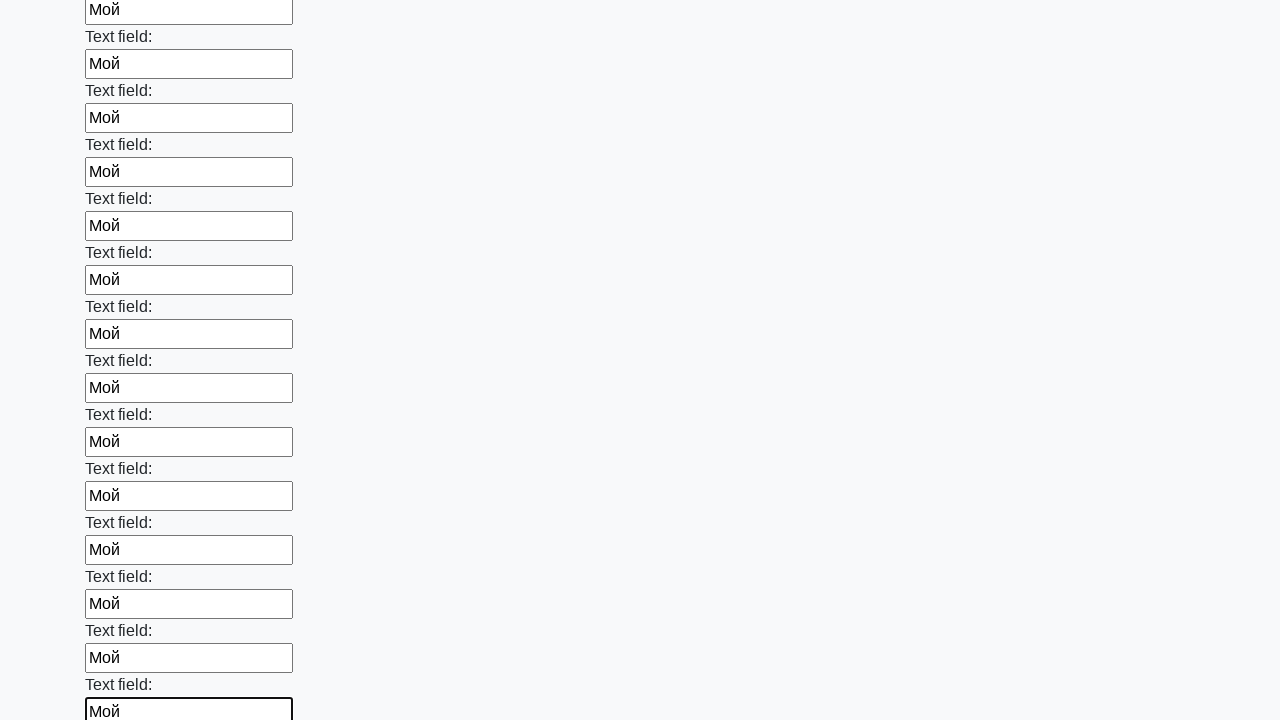

Filled an input field with 'Мой' on input >> nth=64
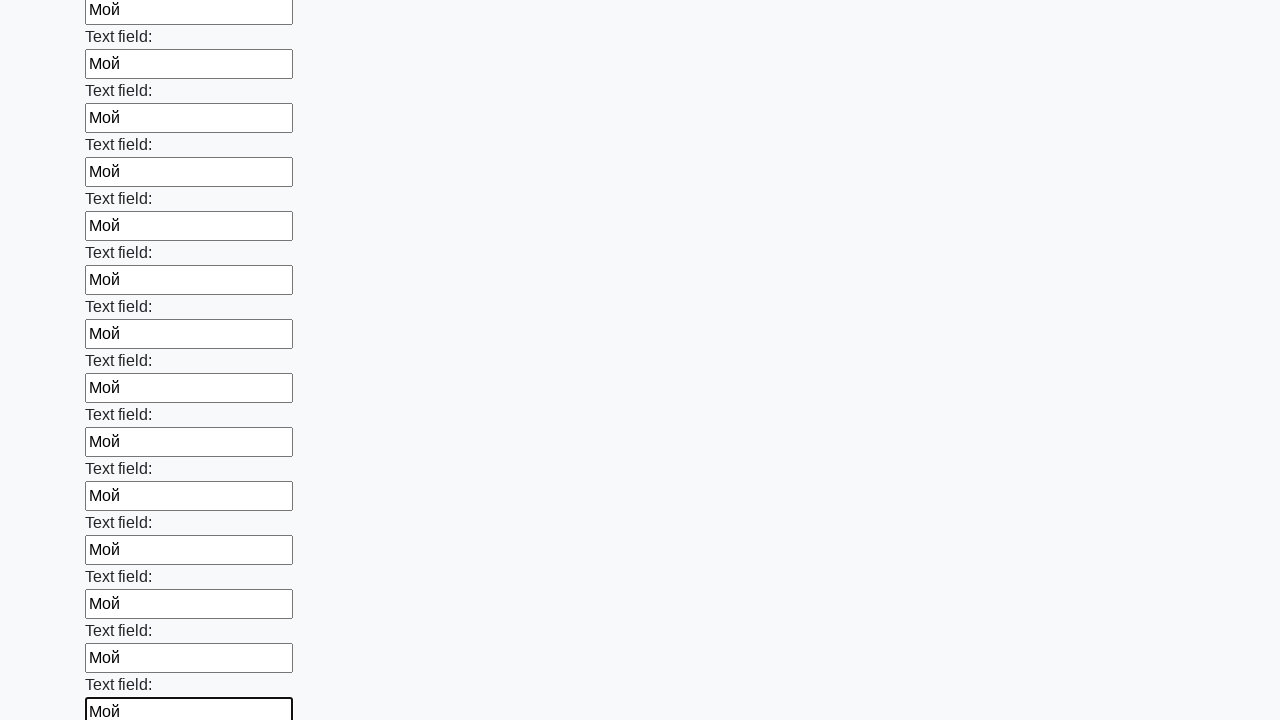

Filled an input field with 'Мой' on input >> nth=65
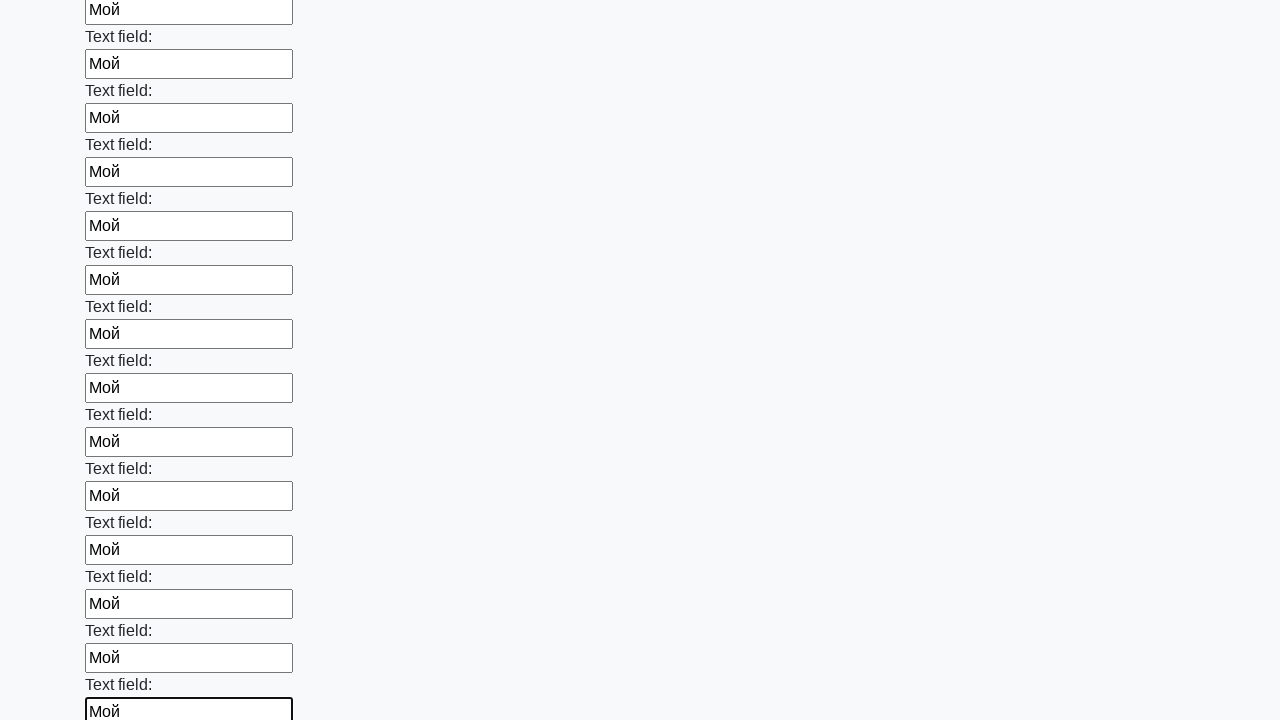

Filled an input field with 'Мой' on input >> nth=66
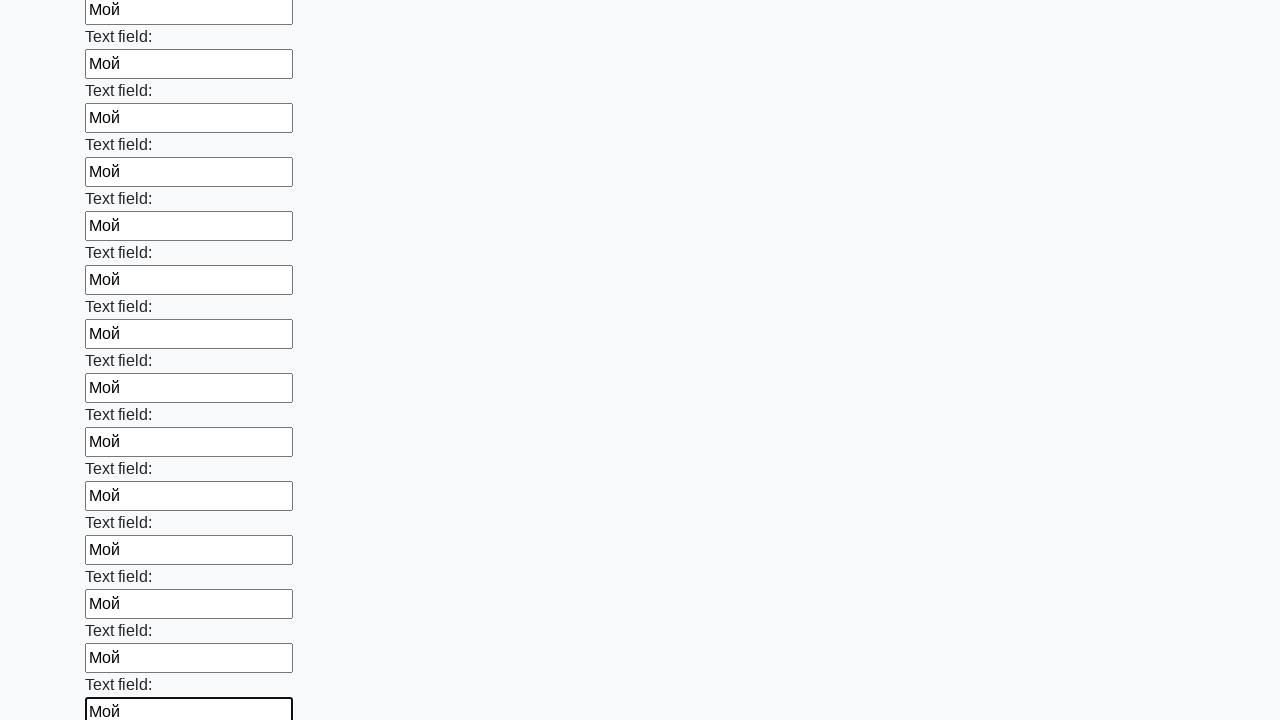

Filled an input field with 'Мой' on input >> nth=67
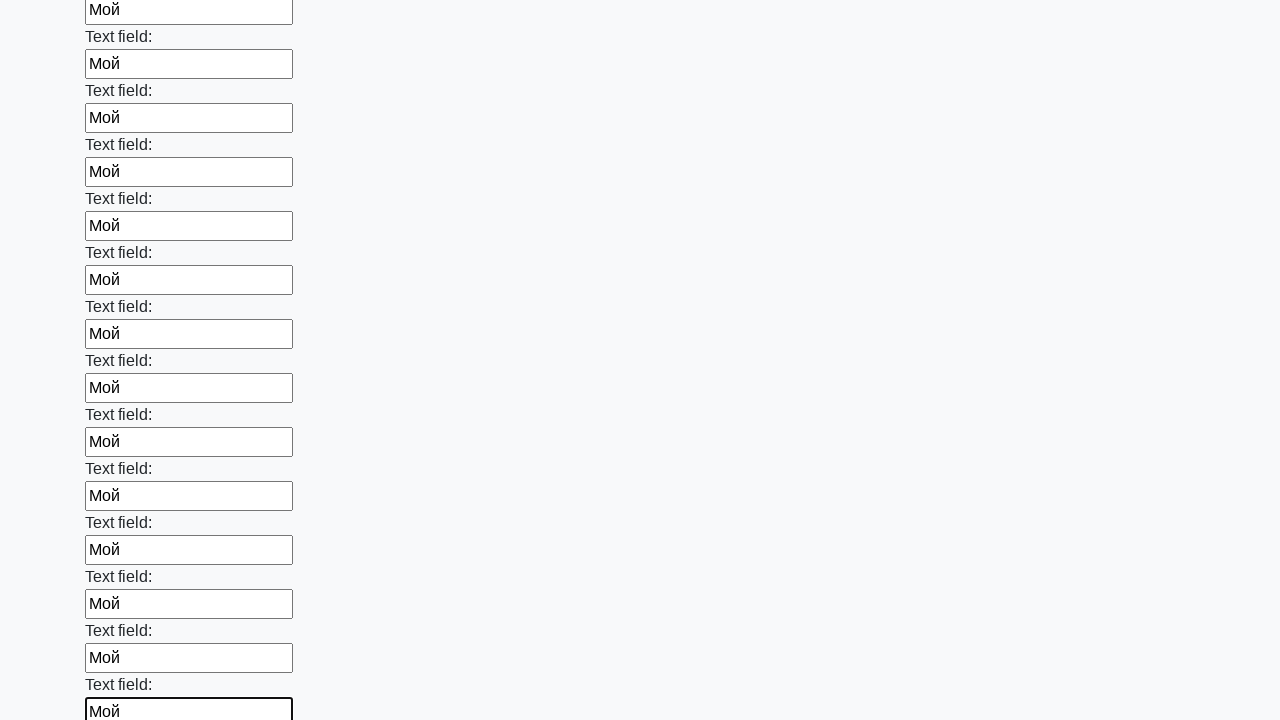

Filled an input field with 'Мой' on input >> nth=68
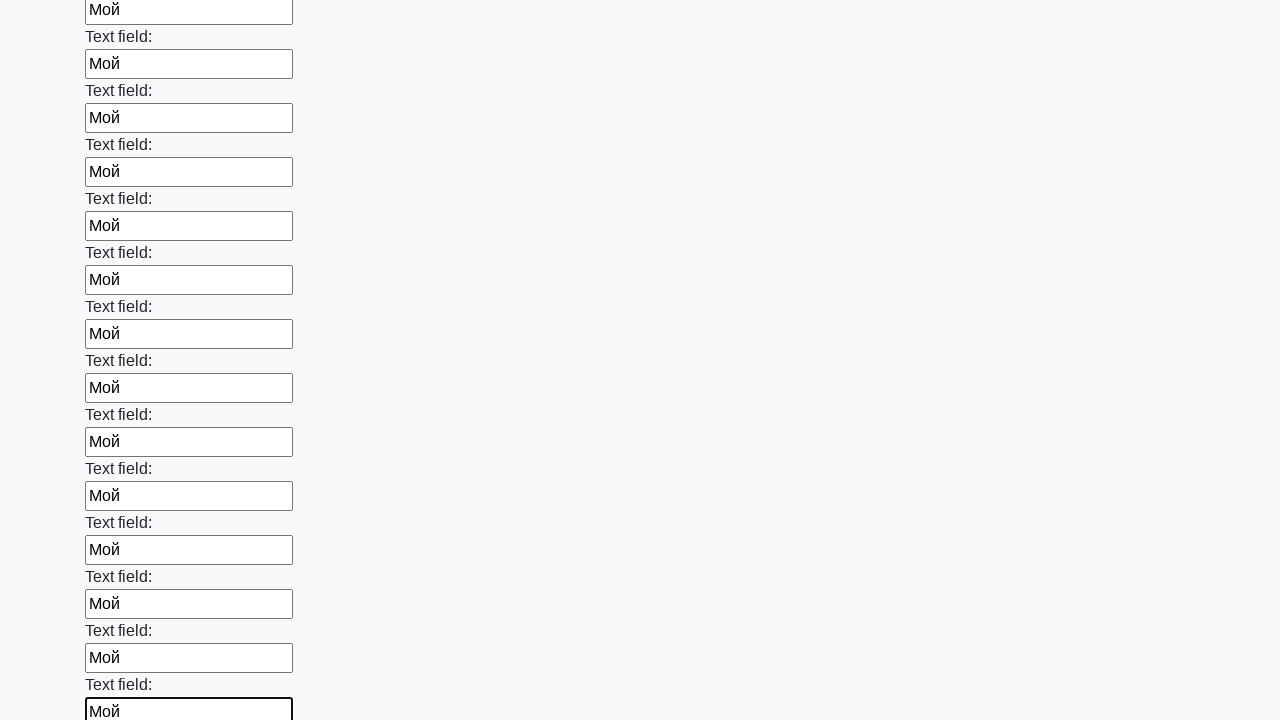

Filled an input field with 'Мой' on input >> nth=69
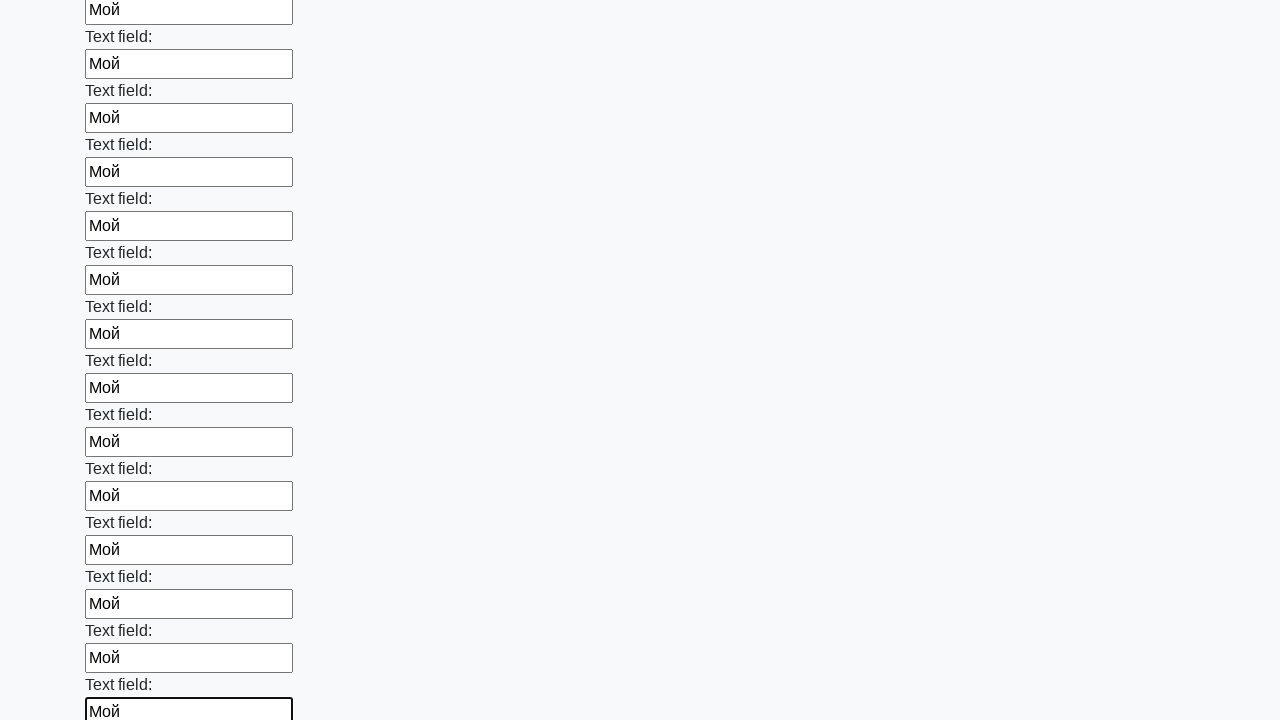

Filled an input field with 'Мой' on input >> nth=70
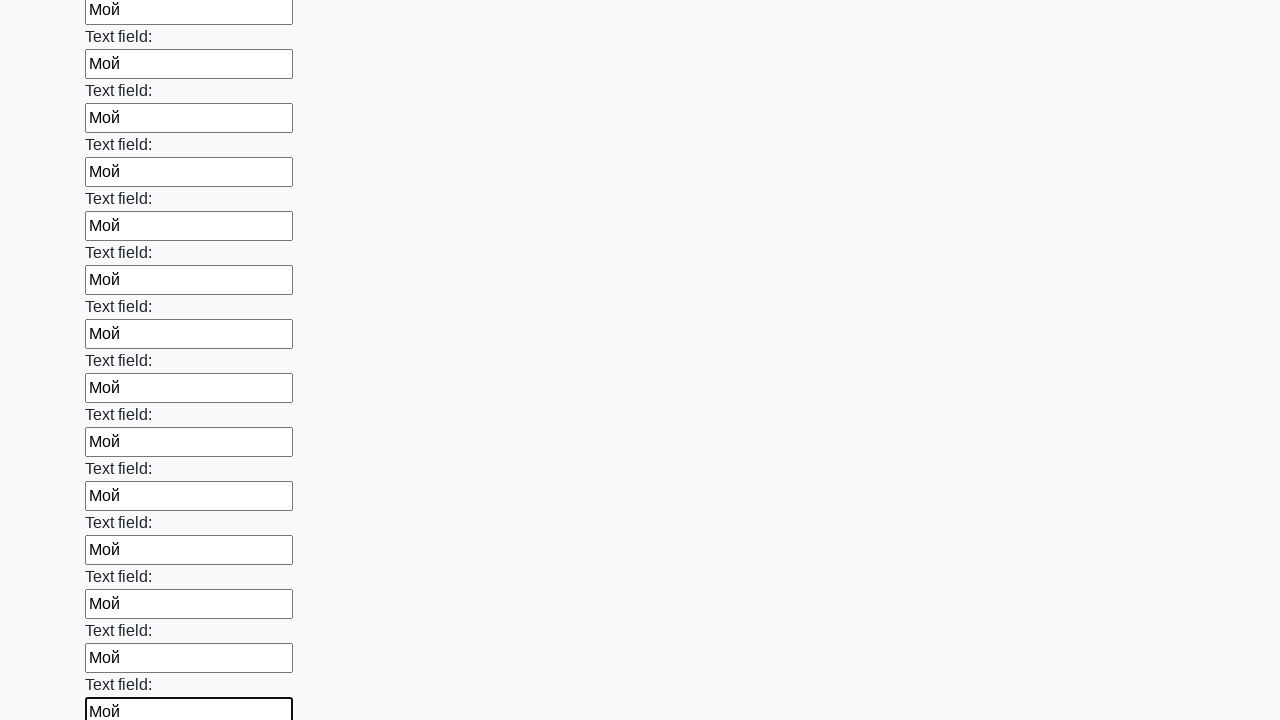

Filled an input field with 'Мой' on input >> nth=71
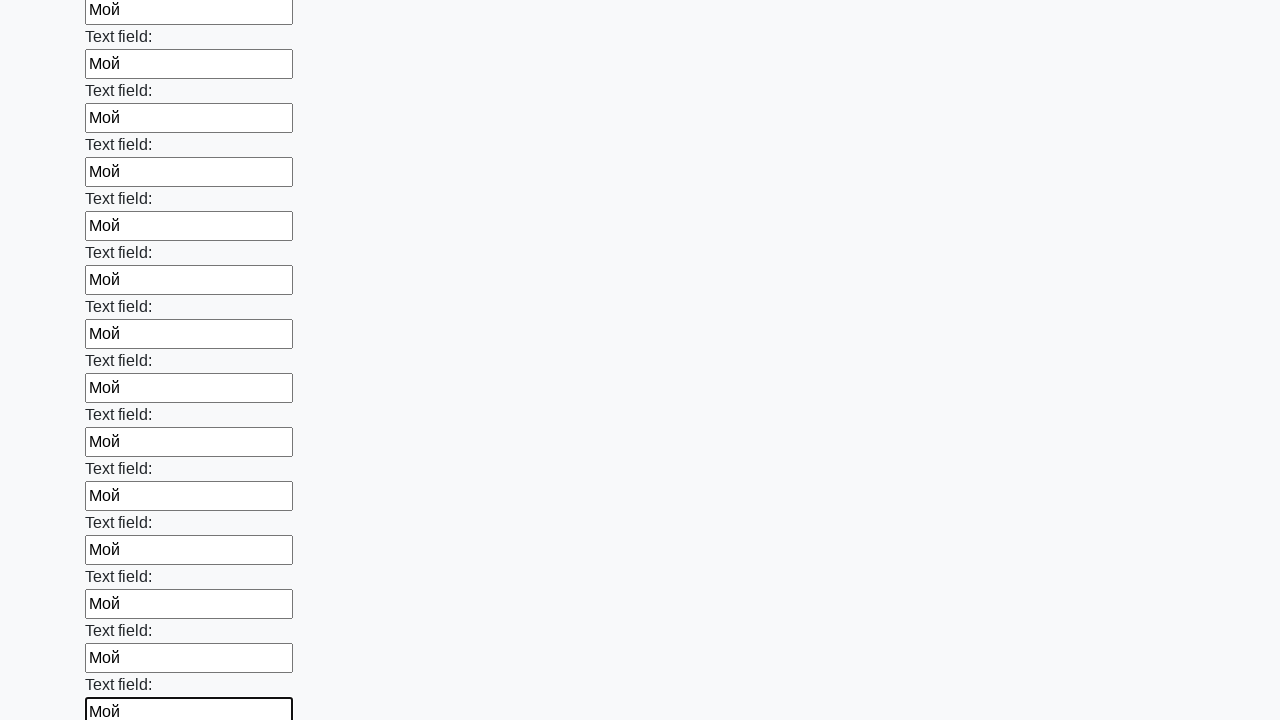

Filled an input field with 'Мой' on input >> nth=72
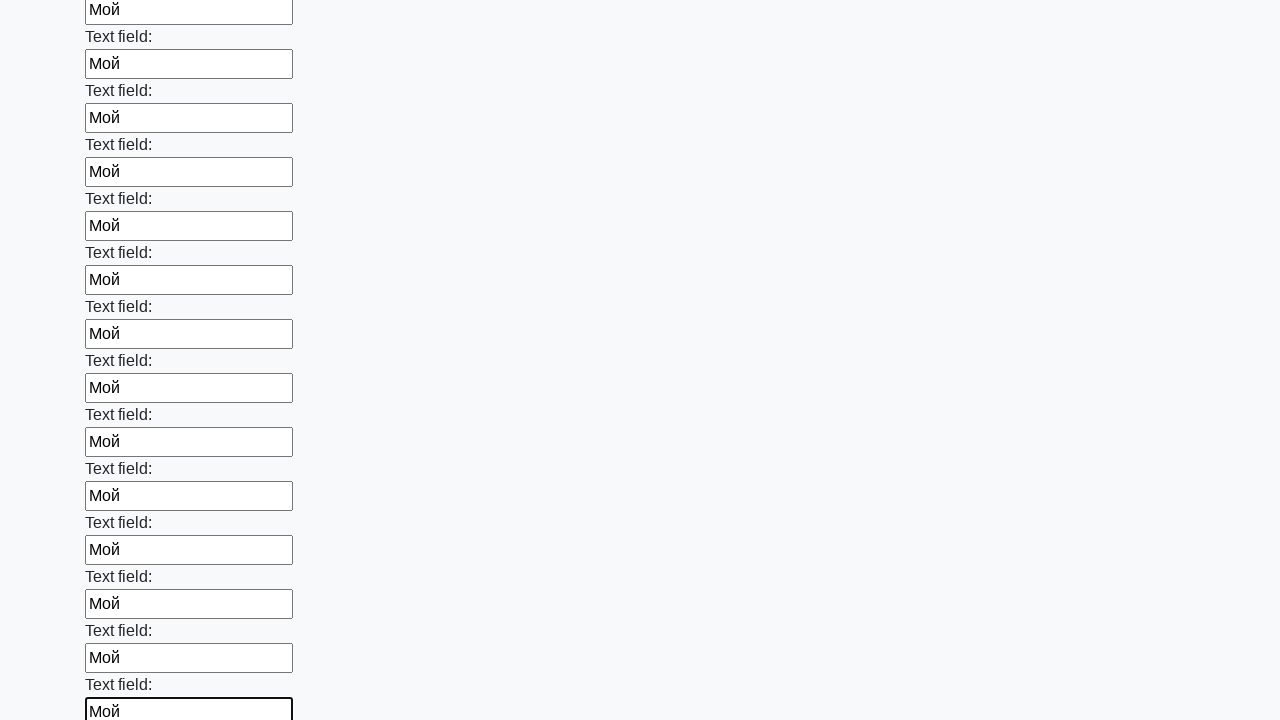

Filled an input field with 'Мой' on input >> nth=73
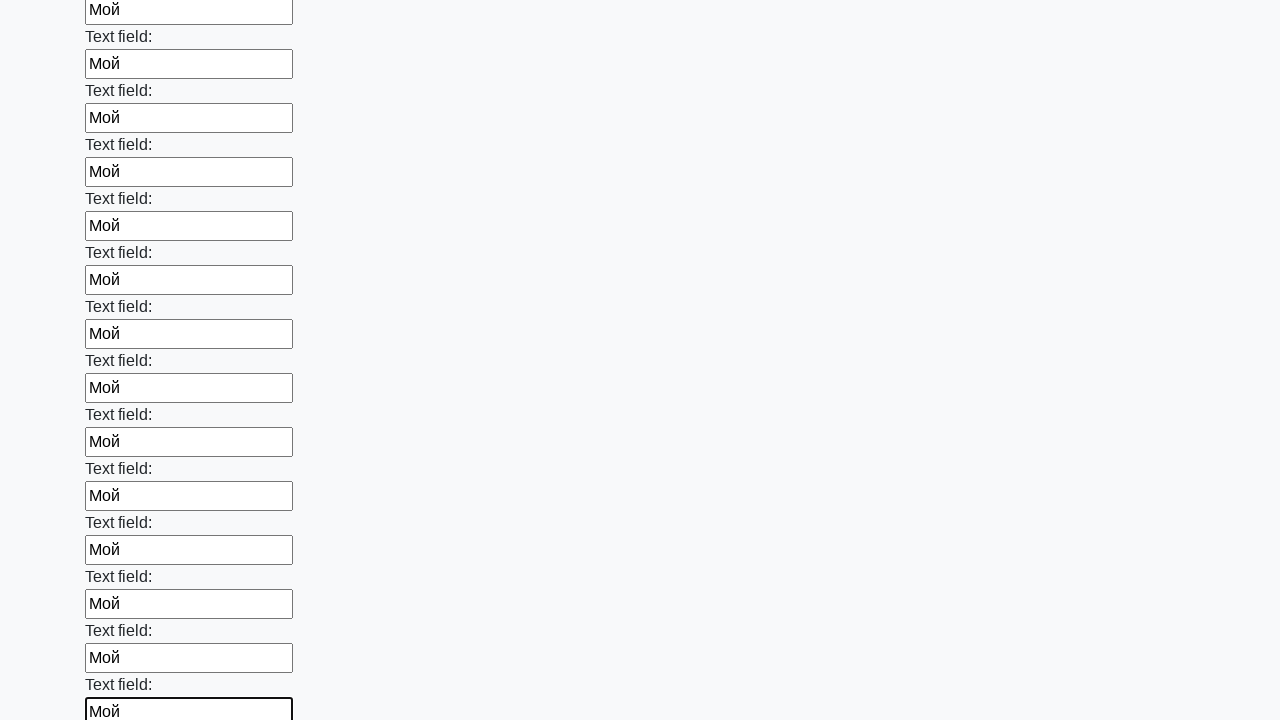

Filled an input field with 'Мой' on input >> nth=74
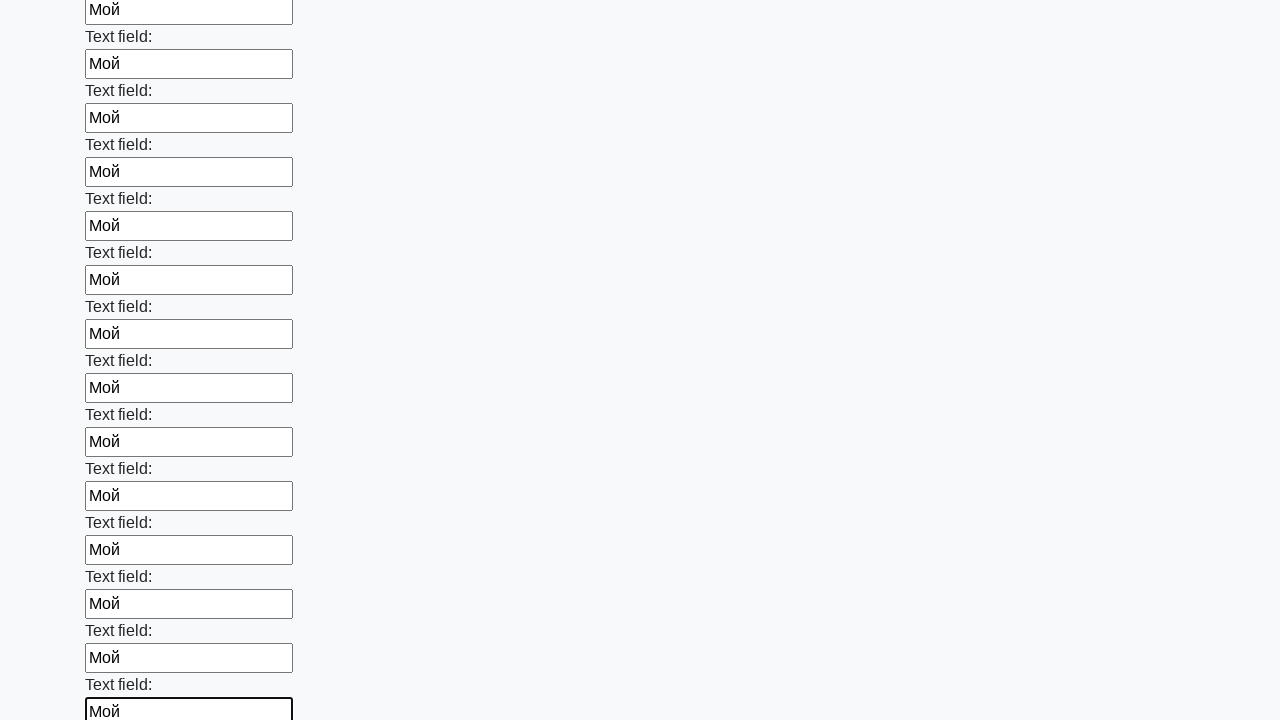

Filled an input field with 'Мой' on input >> nth=75
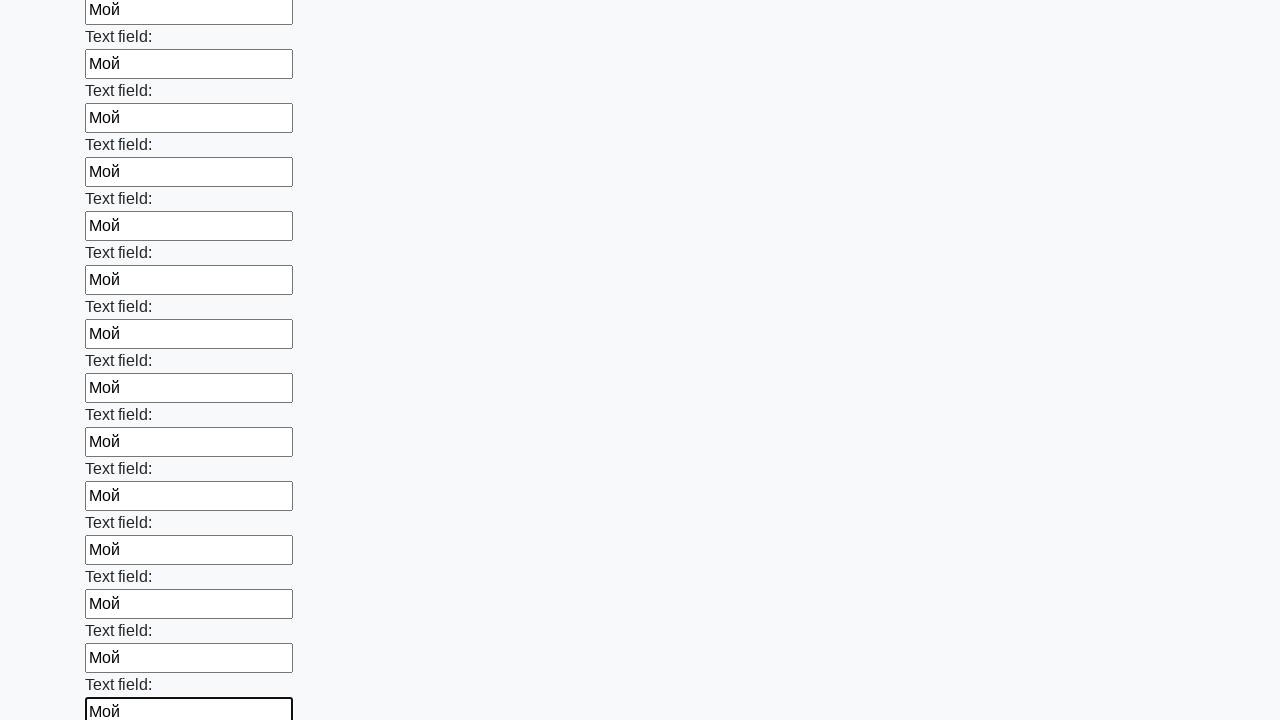

Filled an input field with 'Мой' on input >> nth=76
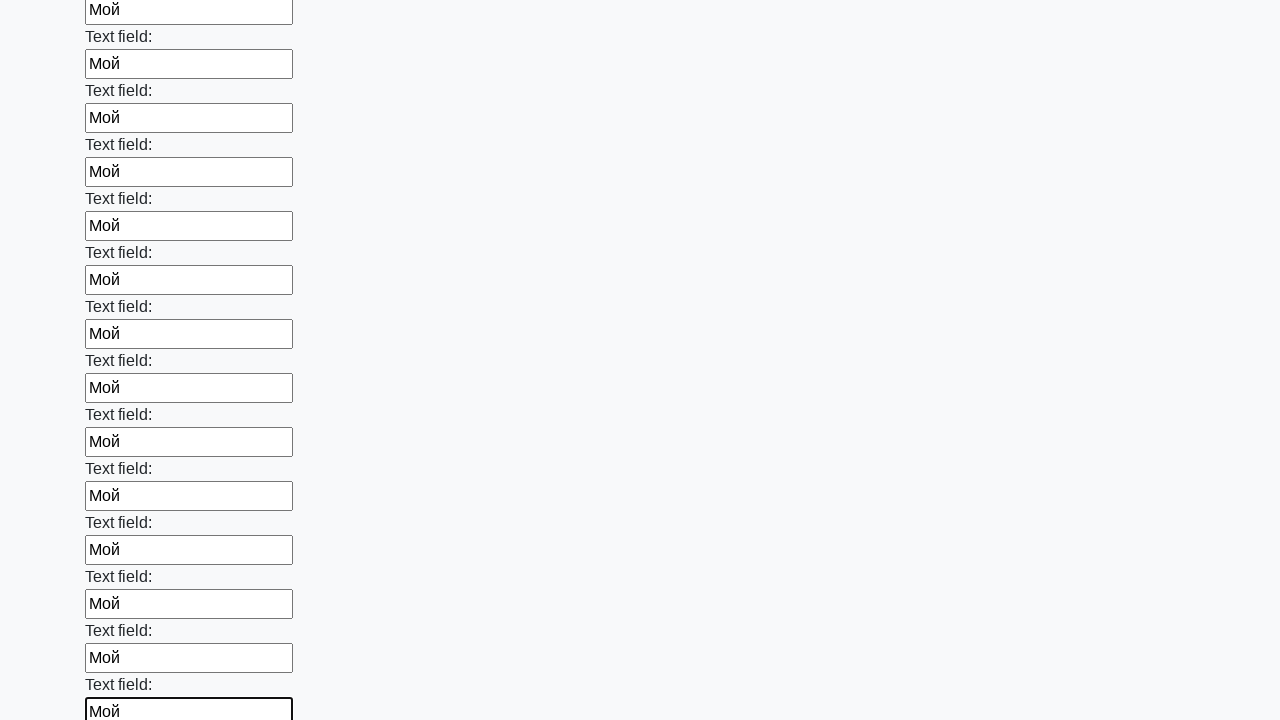

Filled an input field with 'Мой' on input >> nth=77
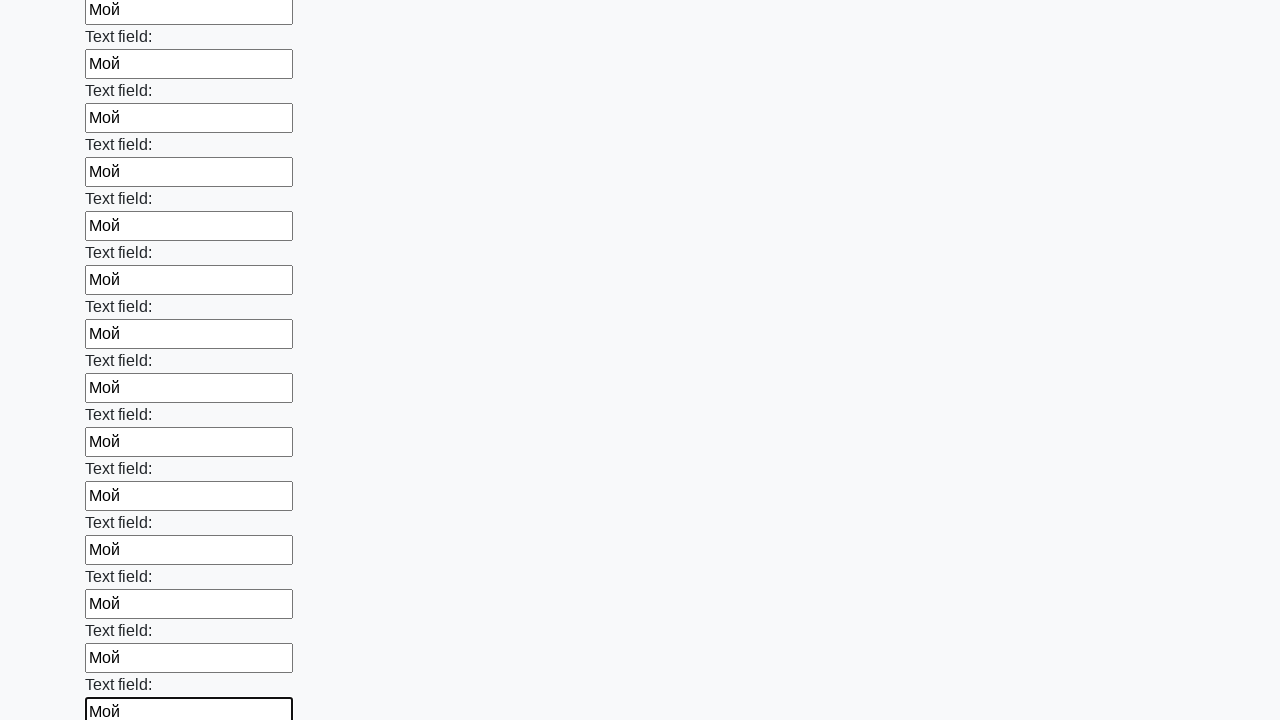

Filled an input field with 'Мой' on input >> nth=78
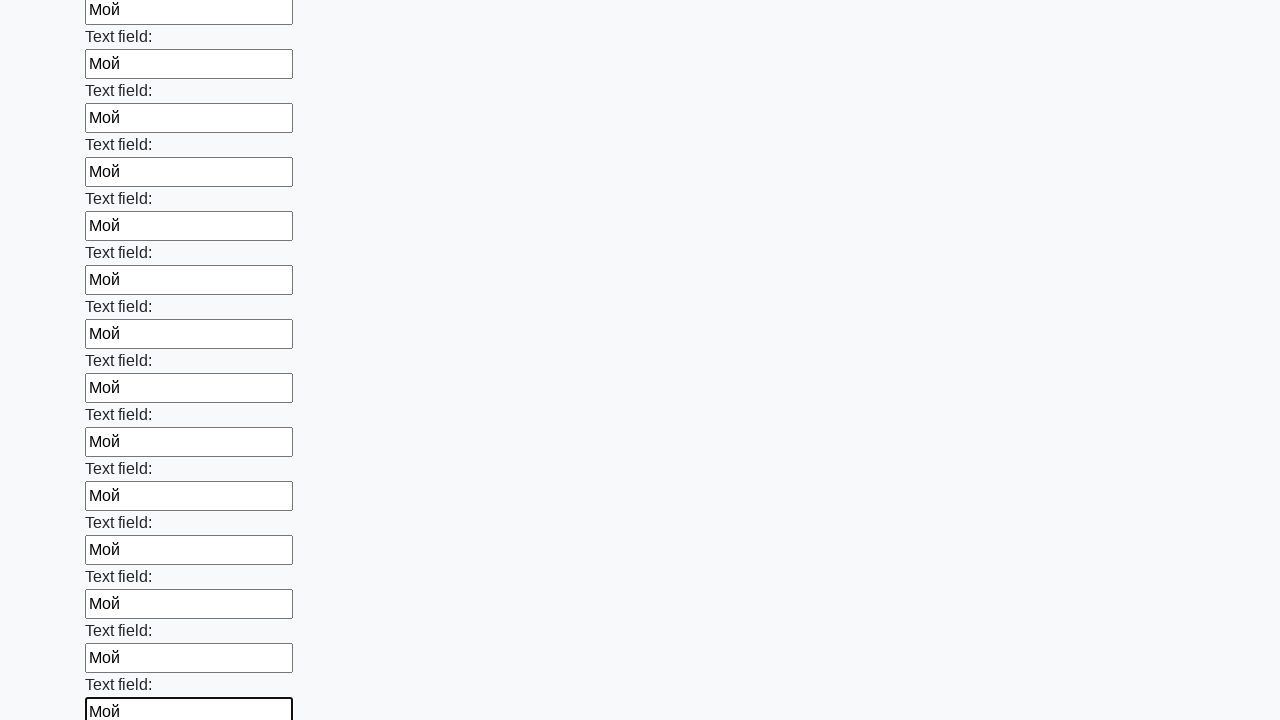

Filled an input field with 'Мой' on input >> nth=79
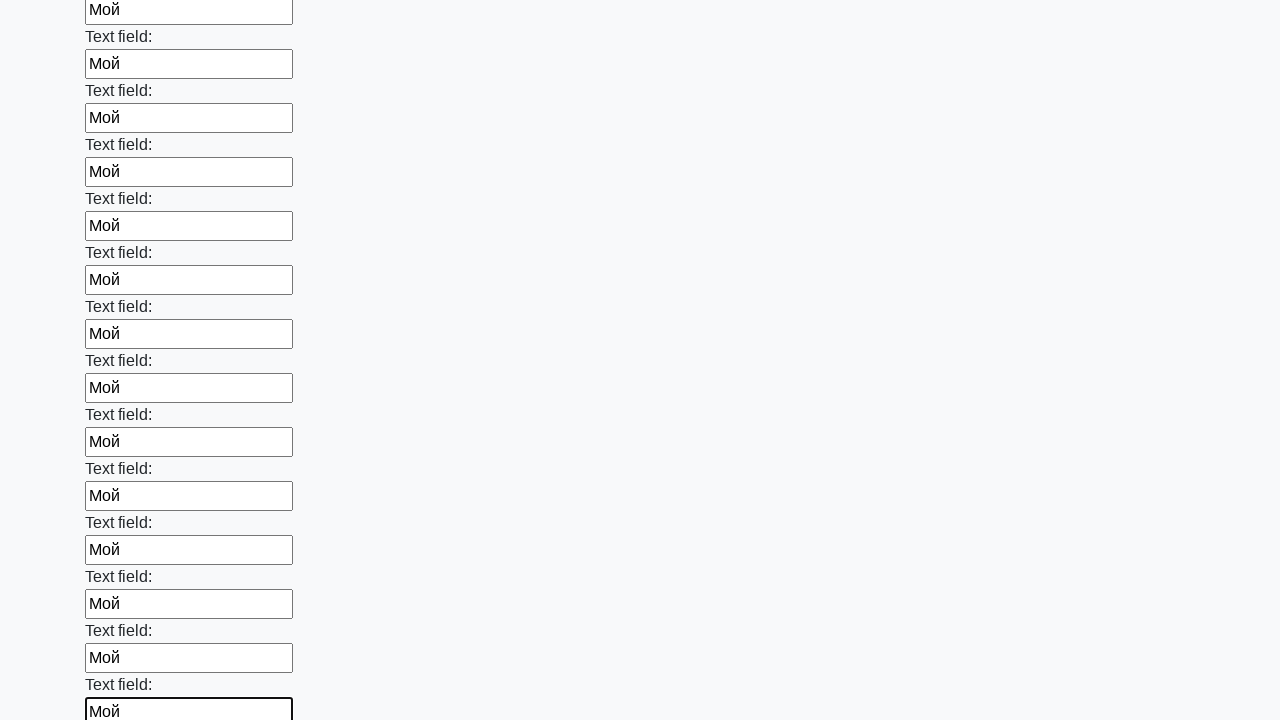

Filled an input field with 'Мой' on input >> nth=80
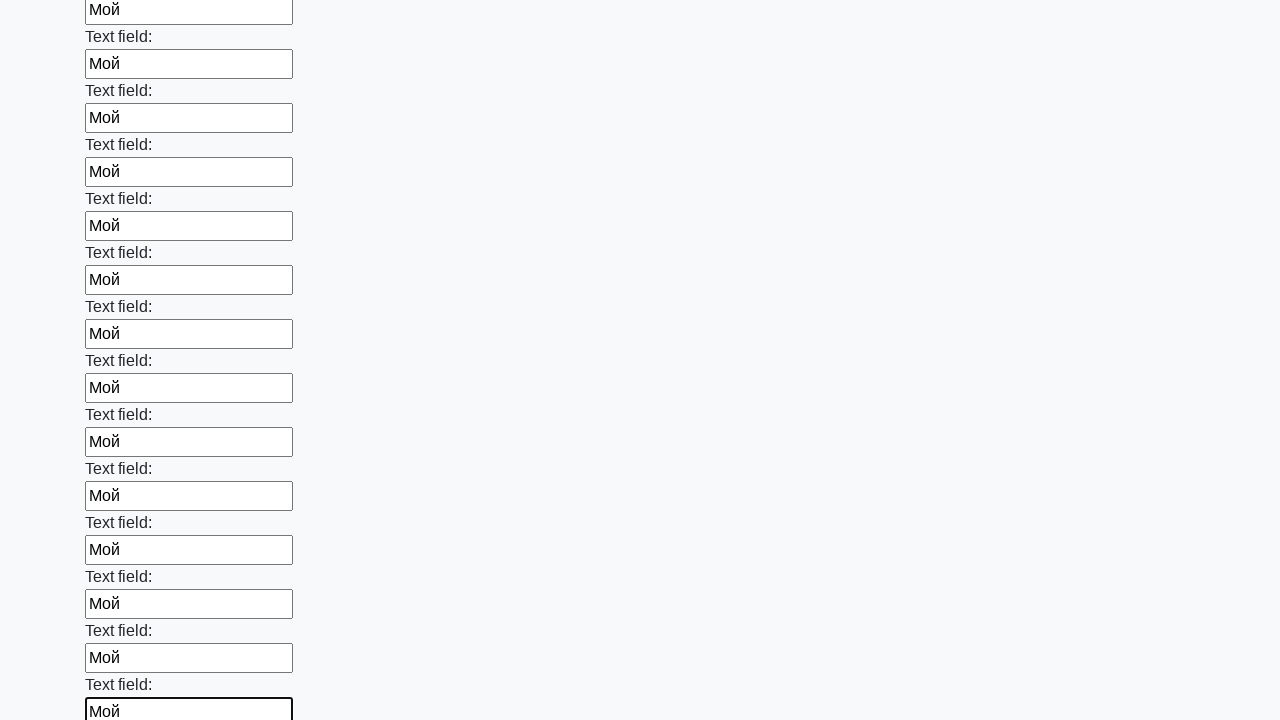

Filled an input field with 'Мой' on input >> nth=81
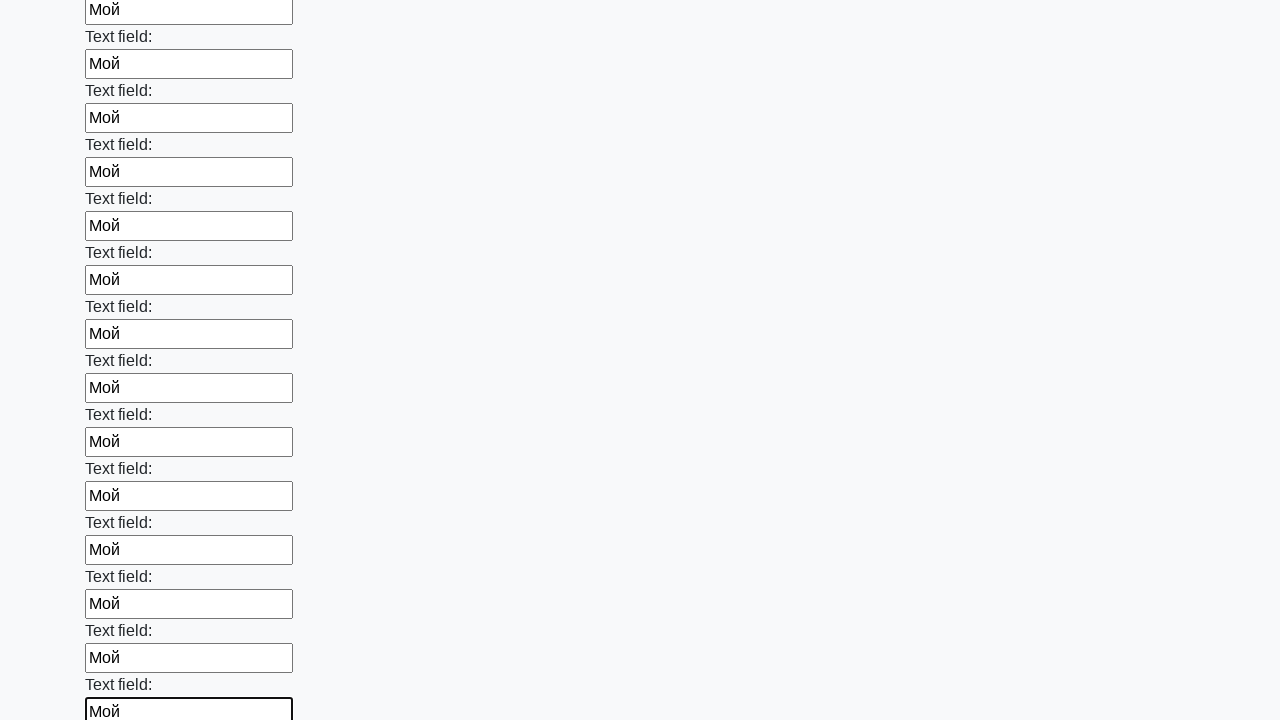

Filled an input field with 'Мой' on input >> nth=82
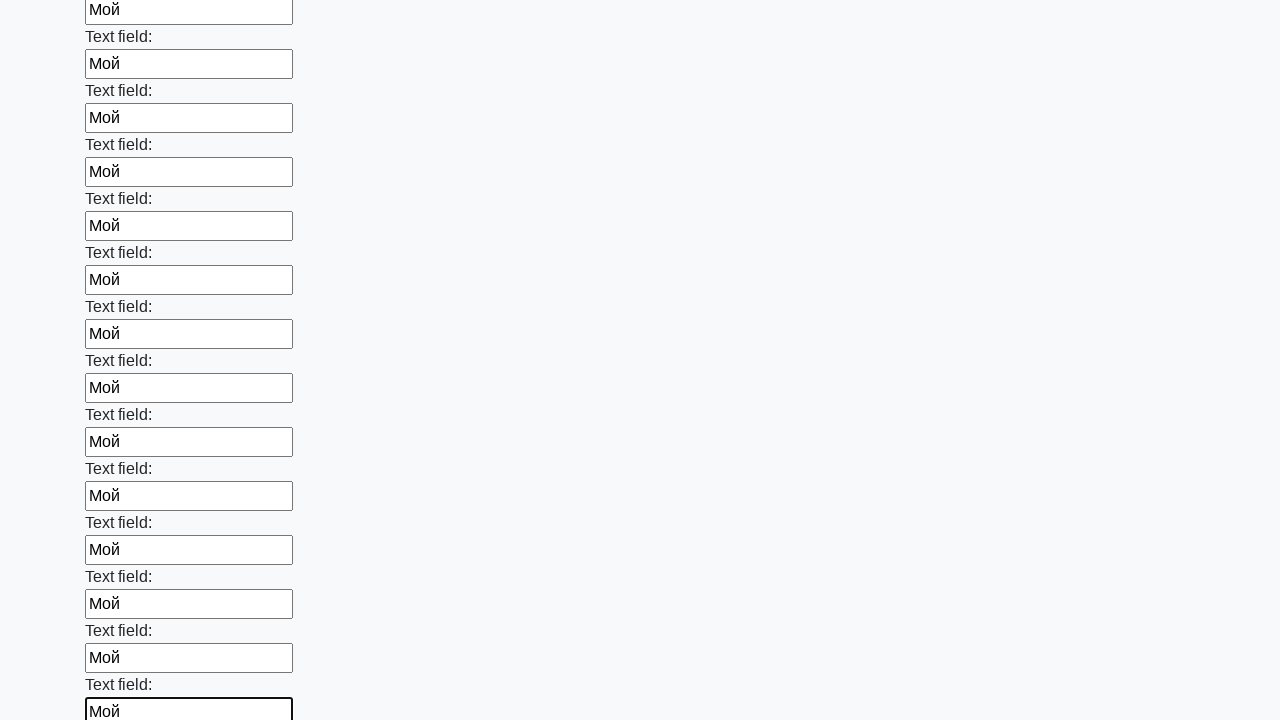

Filled an input field with 'Мой' on input >> nth=83
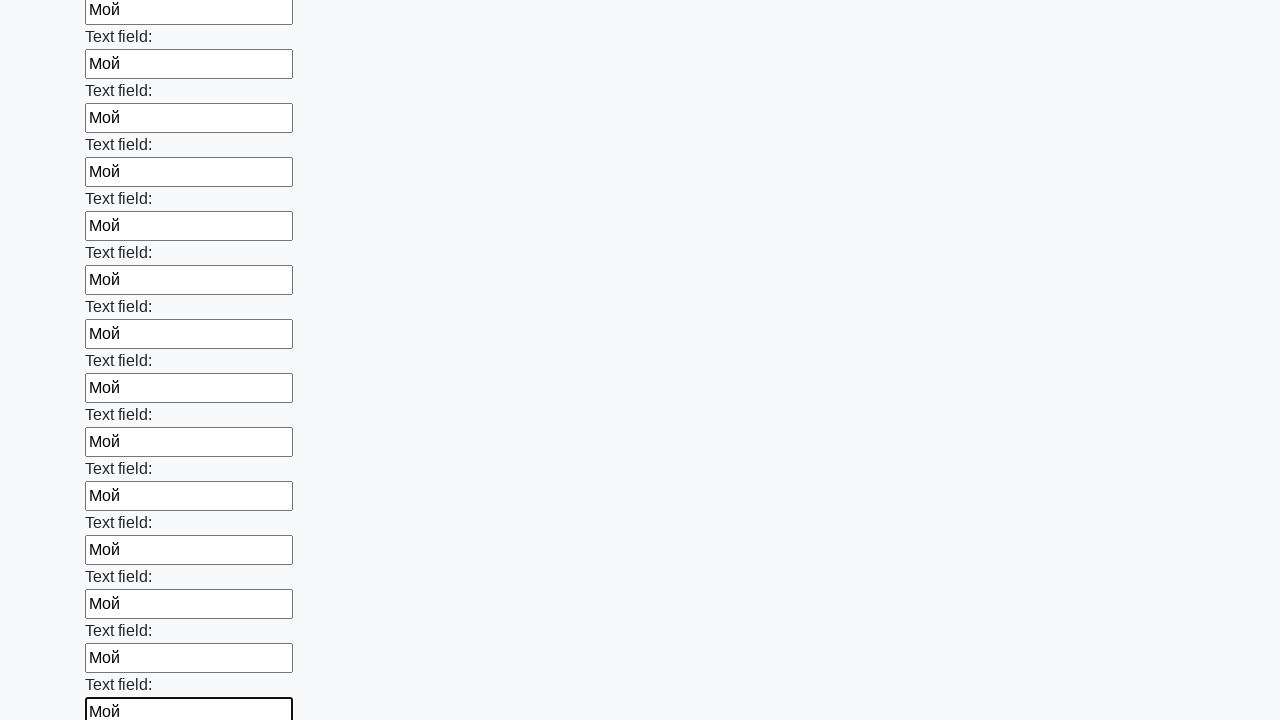

Filled an input field with 'Мой' on input >> nth=84
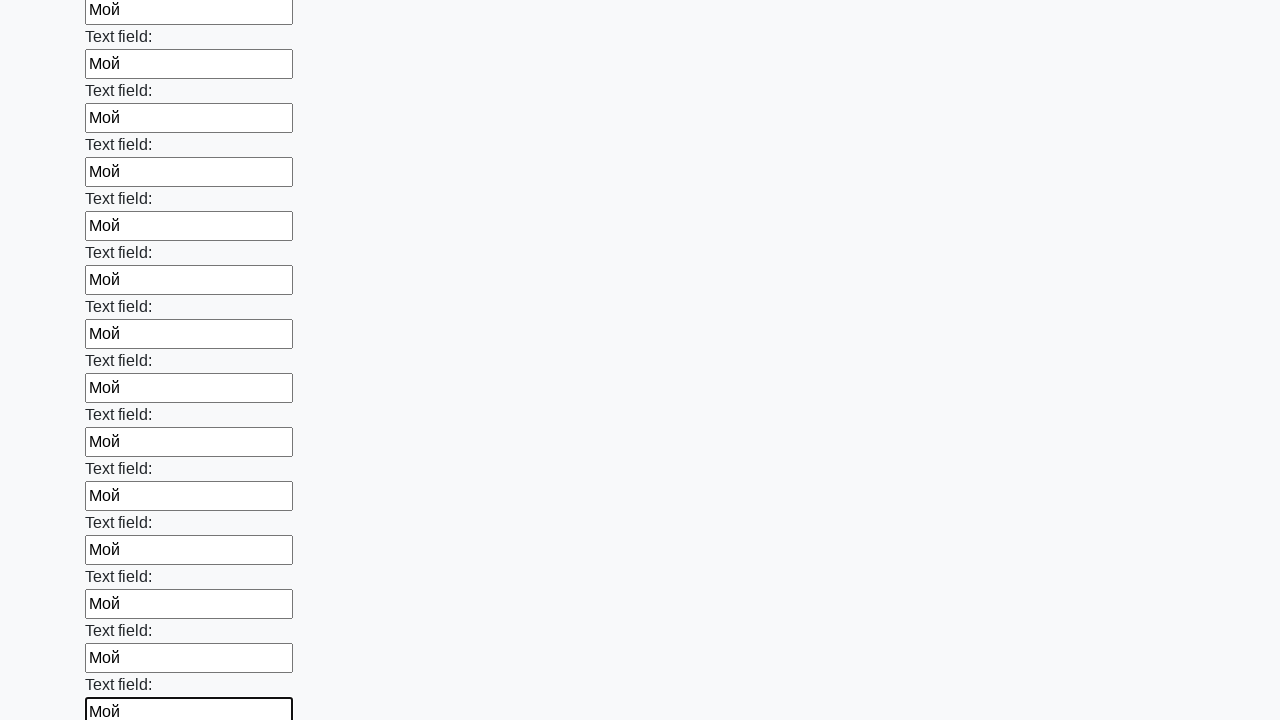

Filled an input field with 'Мой' on input >> nth=85
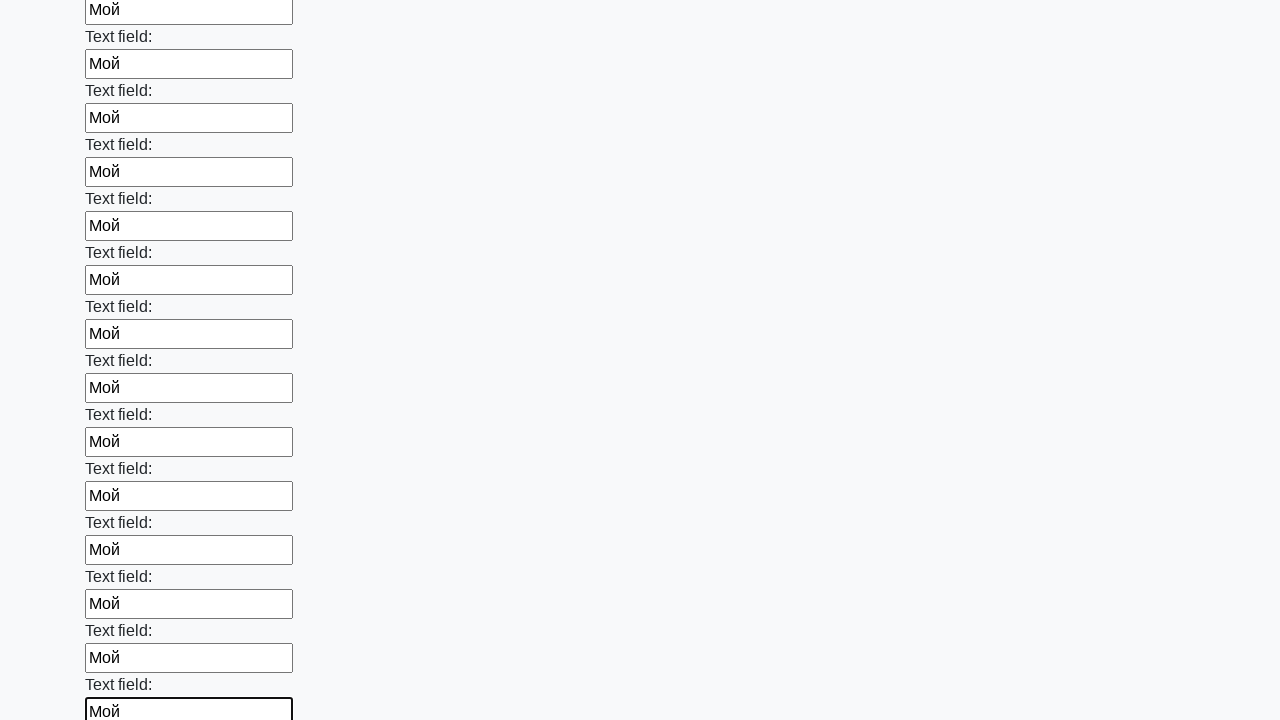

Filled an input field with 'Мой' on input >> nth=86
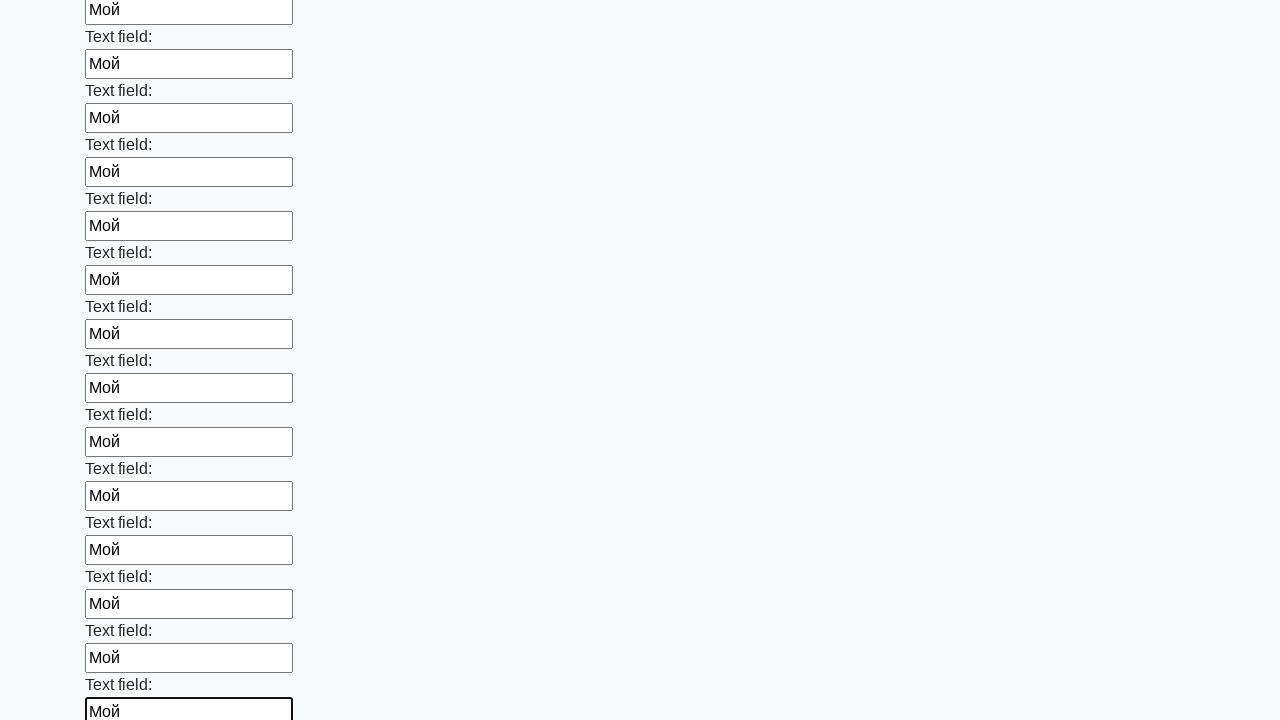

Filled an input field with 'Мой' on input >> nth=87
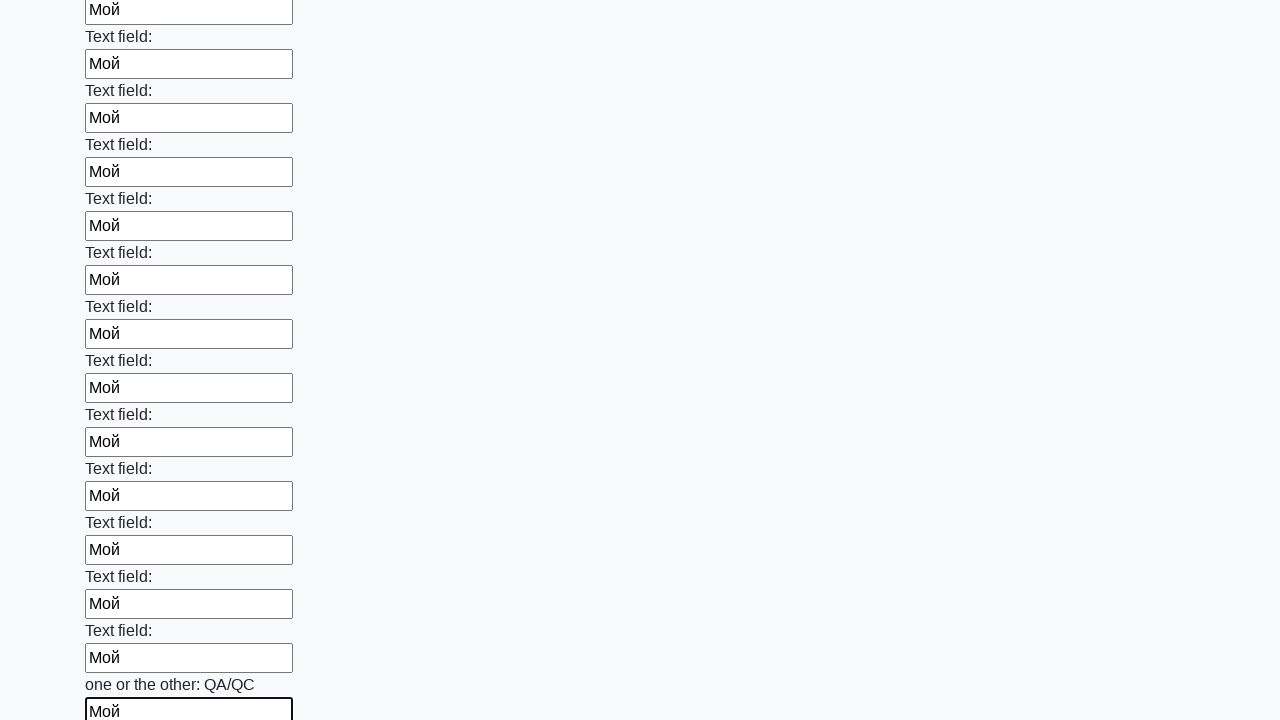

Filled an input field with 'Мой' on input >> nth=88
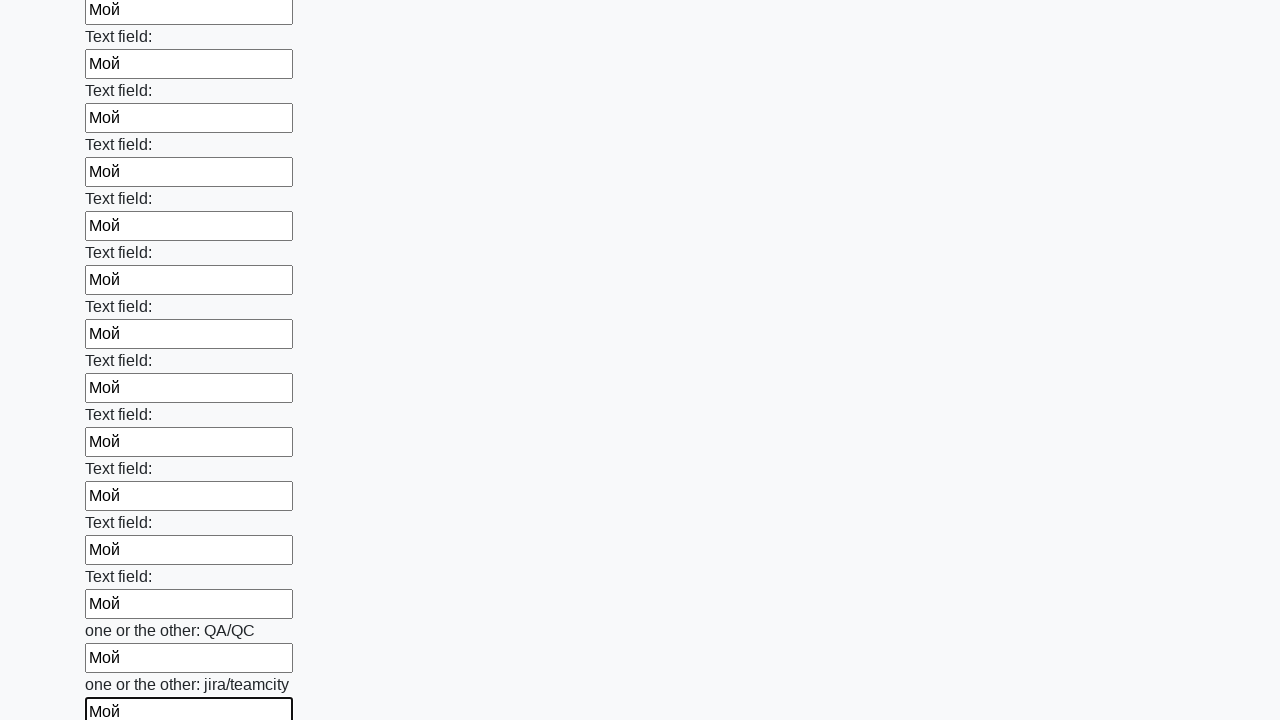

Filled an input field with 'Мой' on input >> nth=89
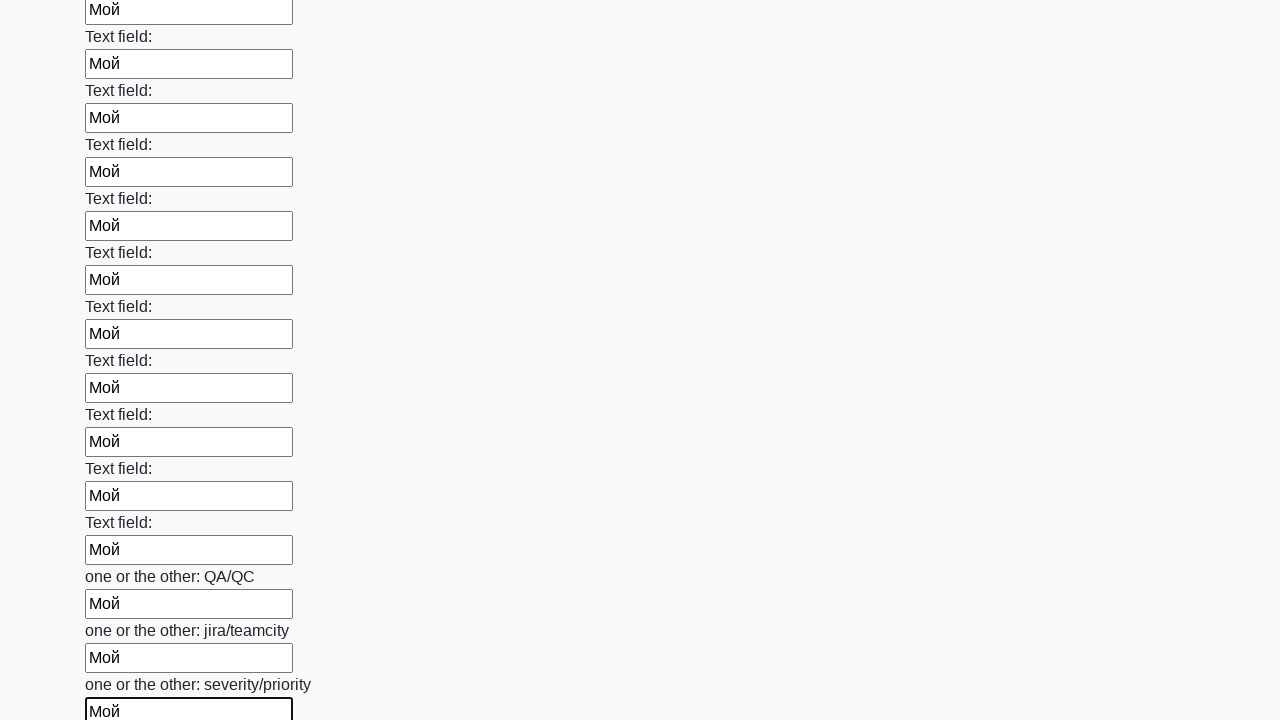

Filled an input field with 'Мой' on input >> nth=90
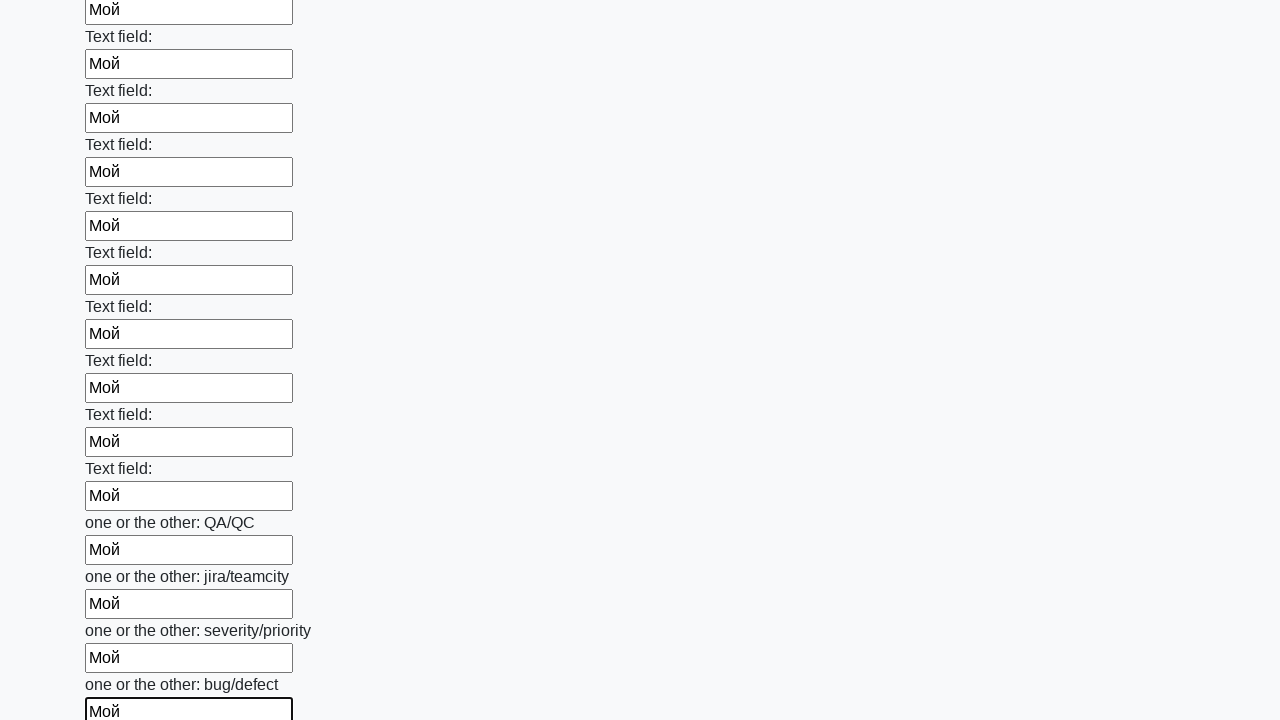

Filled an input field with 'Мой' on input >> nth=91
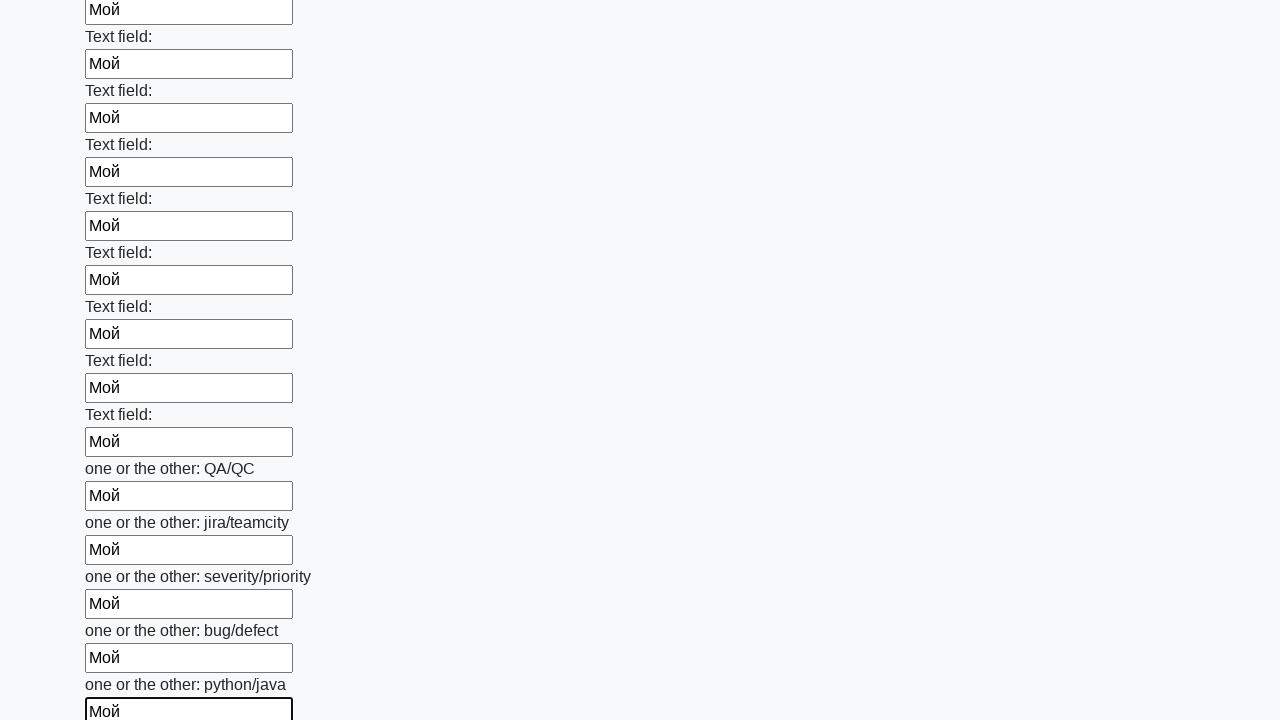

Filled an input field with 'Мой' on input >> nth=92
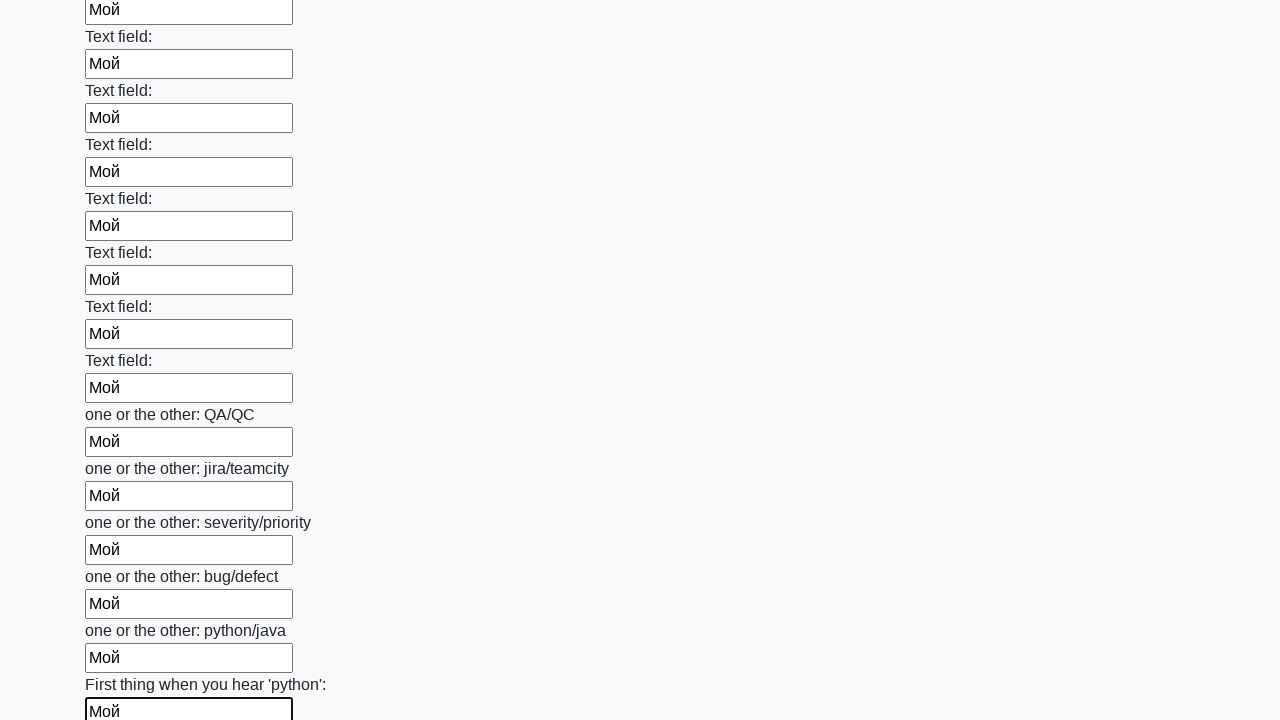

Filled an input field with 'Мой' on input >> nth=93
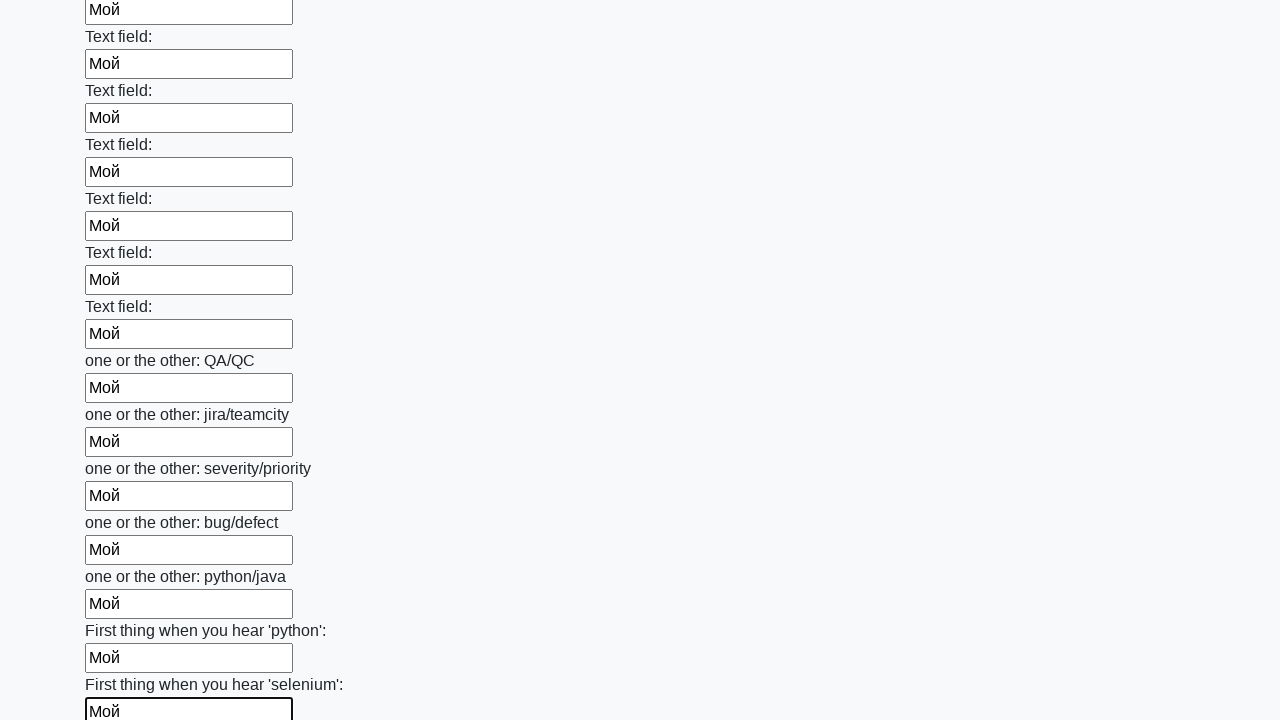

Filled an input field with 'Мой' on input >> nth=94
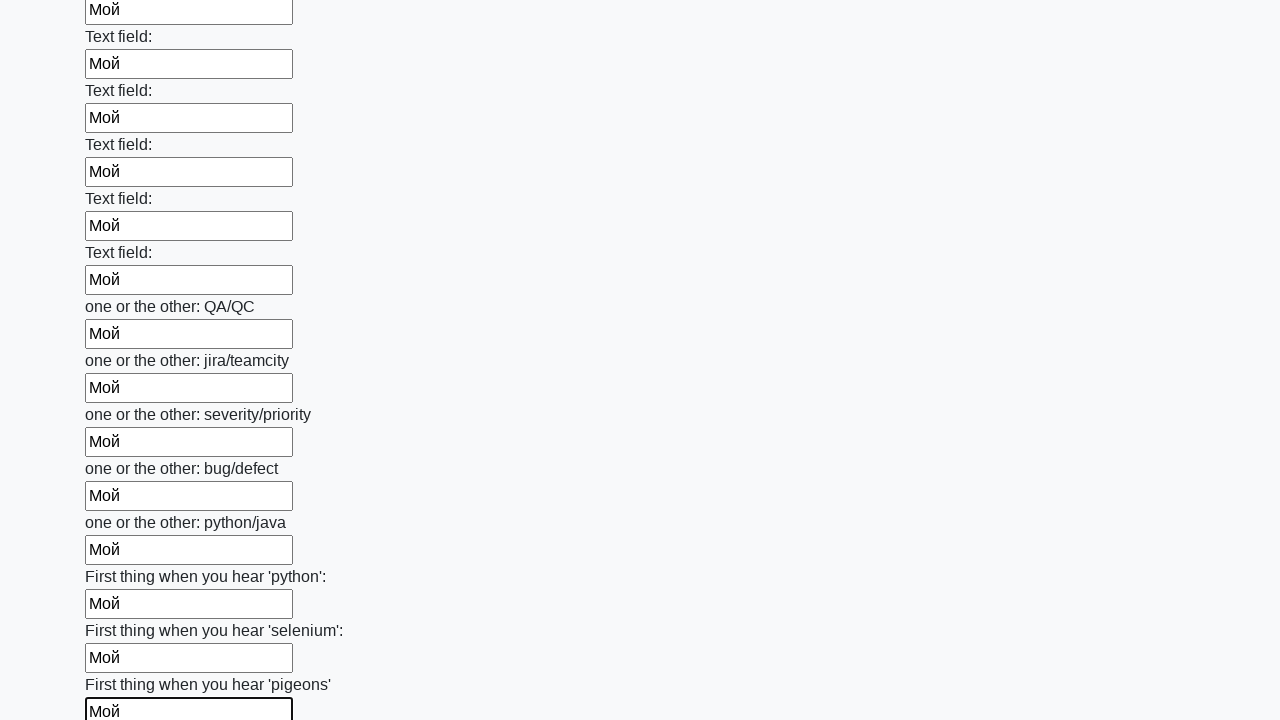

Filled an input field with 'Мой' on input >> nth=95
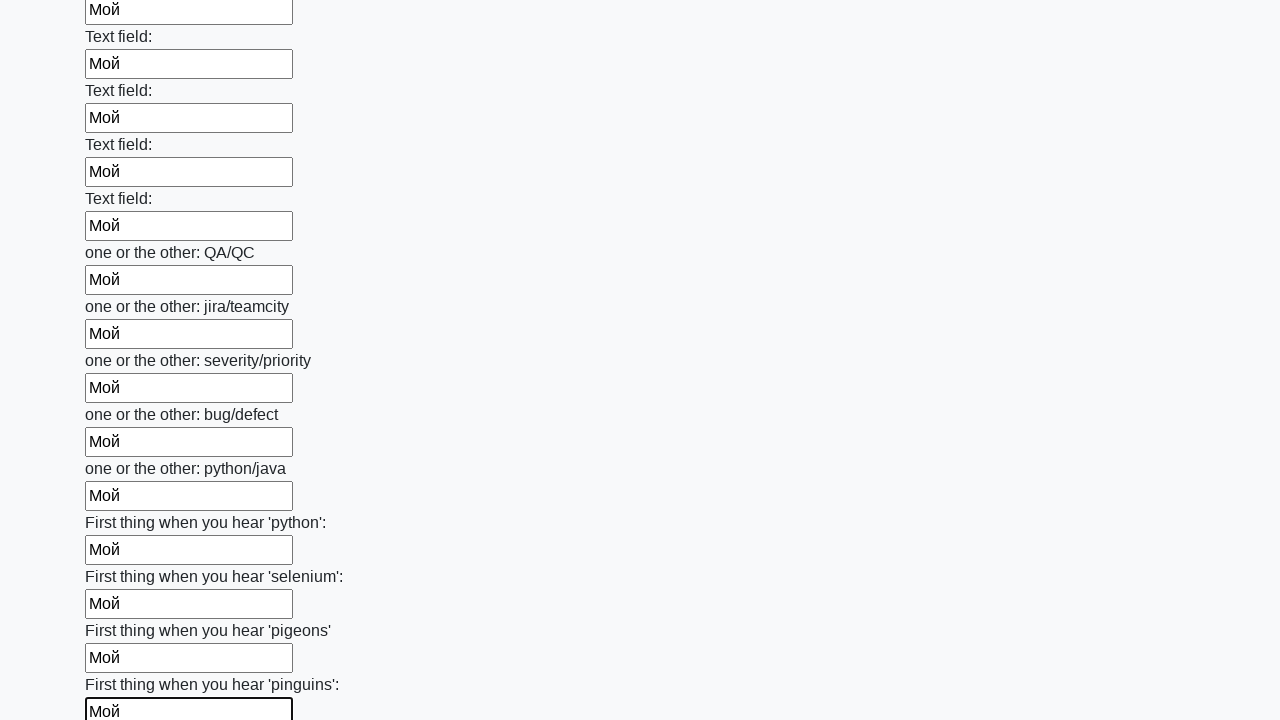

Filled an input field with 'Мой' on input >> nth=96
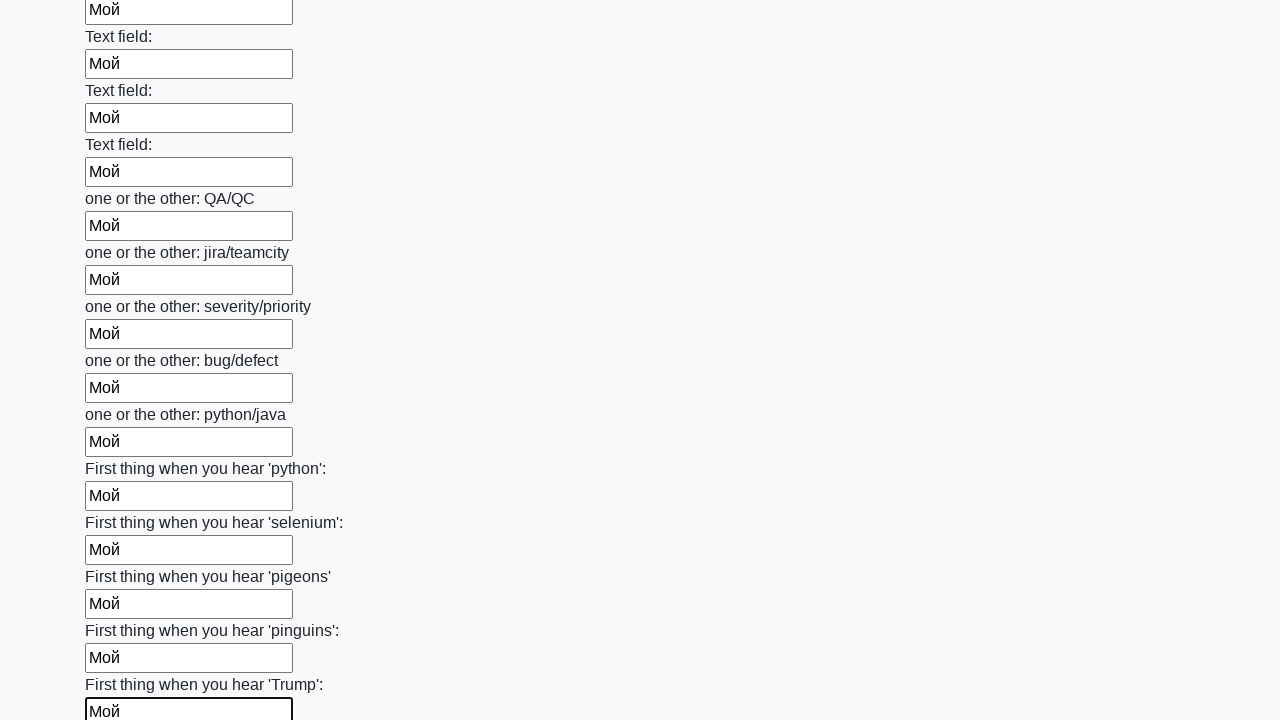

Filled an input field with 'Мой' on input >> nth=97
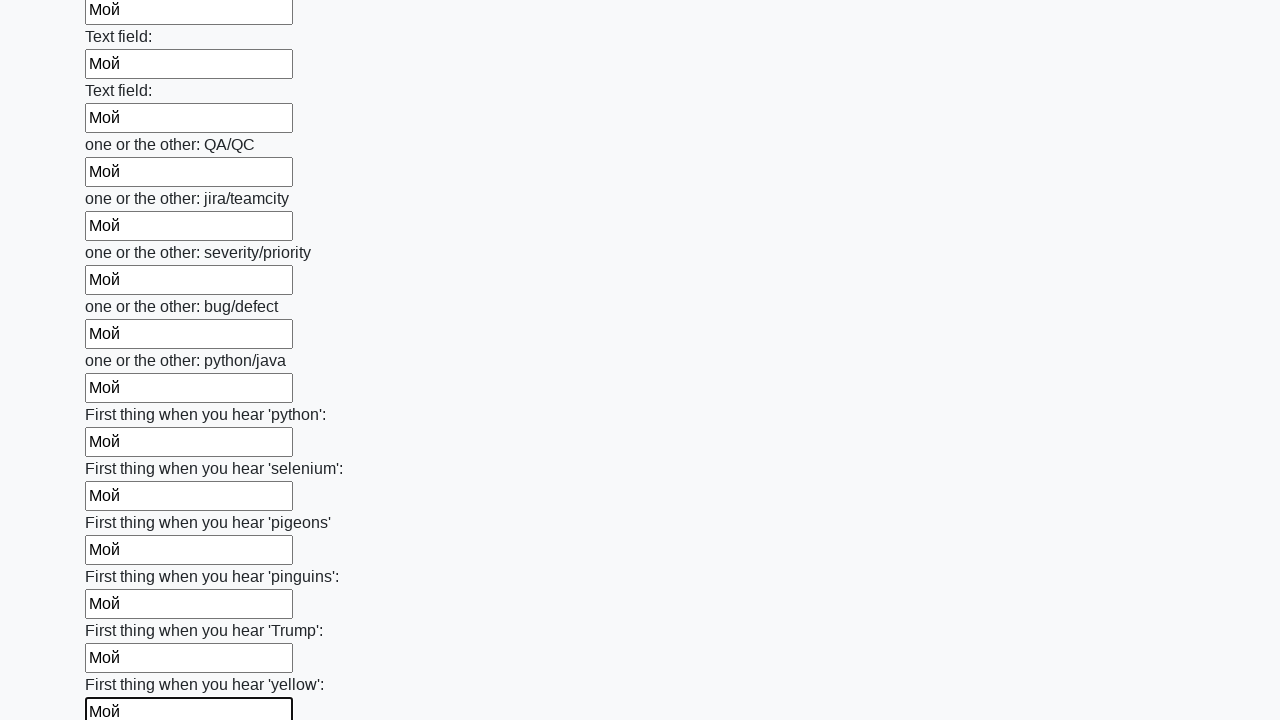

Filled an input field with 'Мой' on input >> nth=98
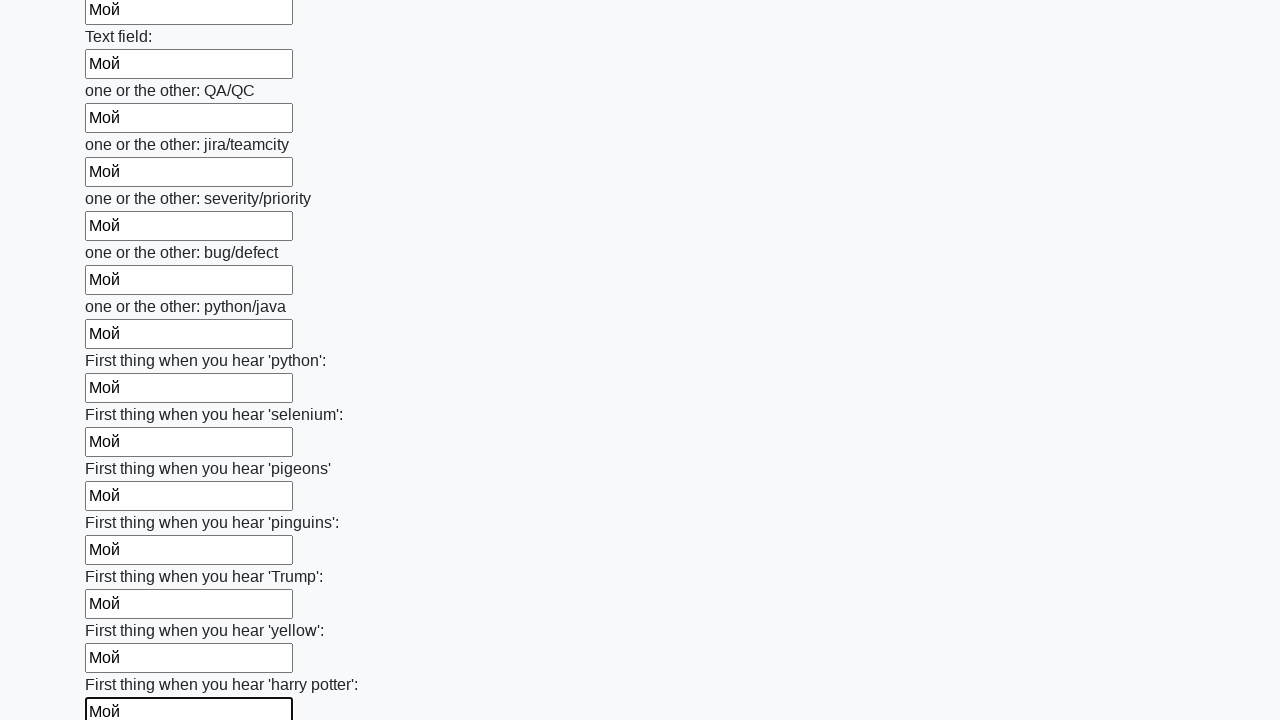

Filled an input field with 'Мой' on input >> nth=99
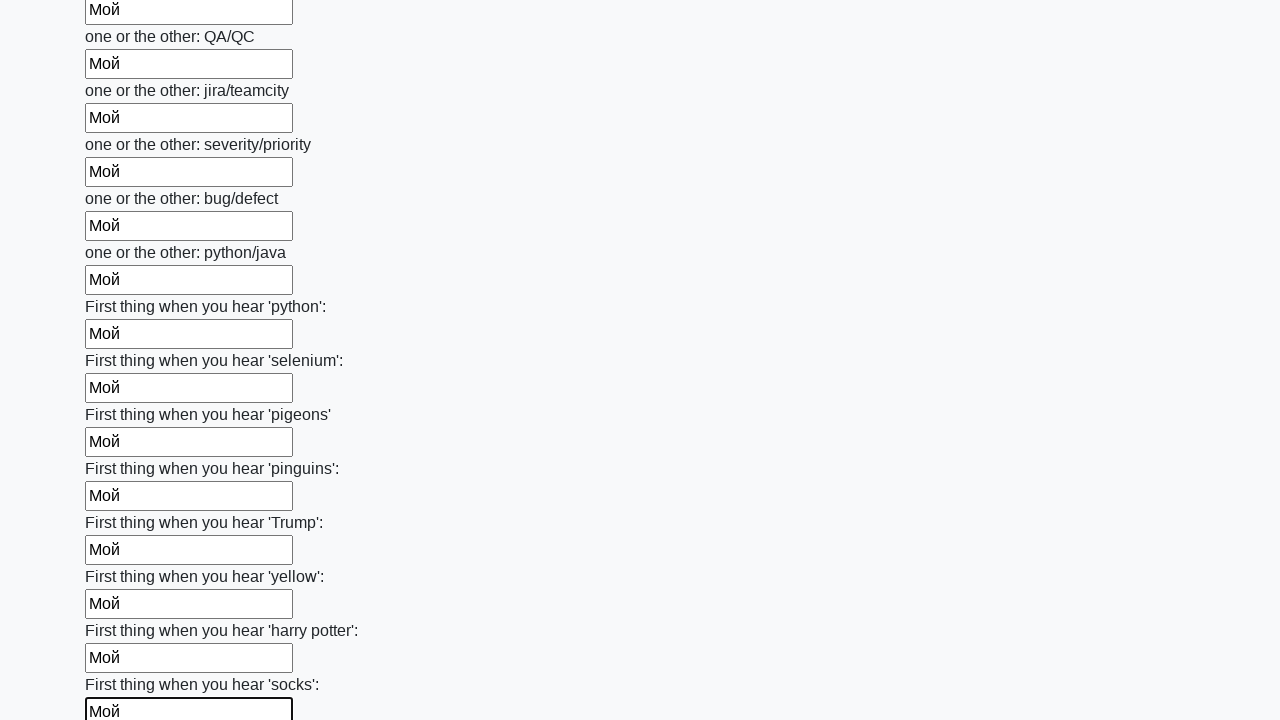

Clicked the submit button at (123, 611) on button.btn
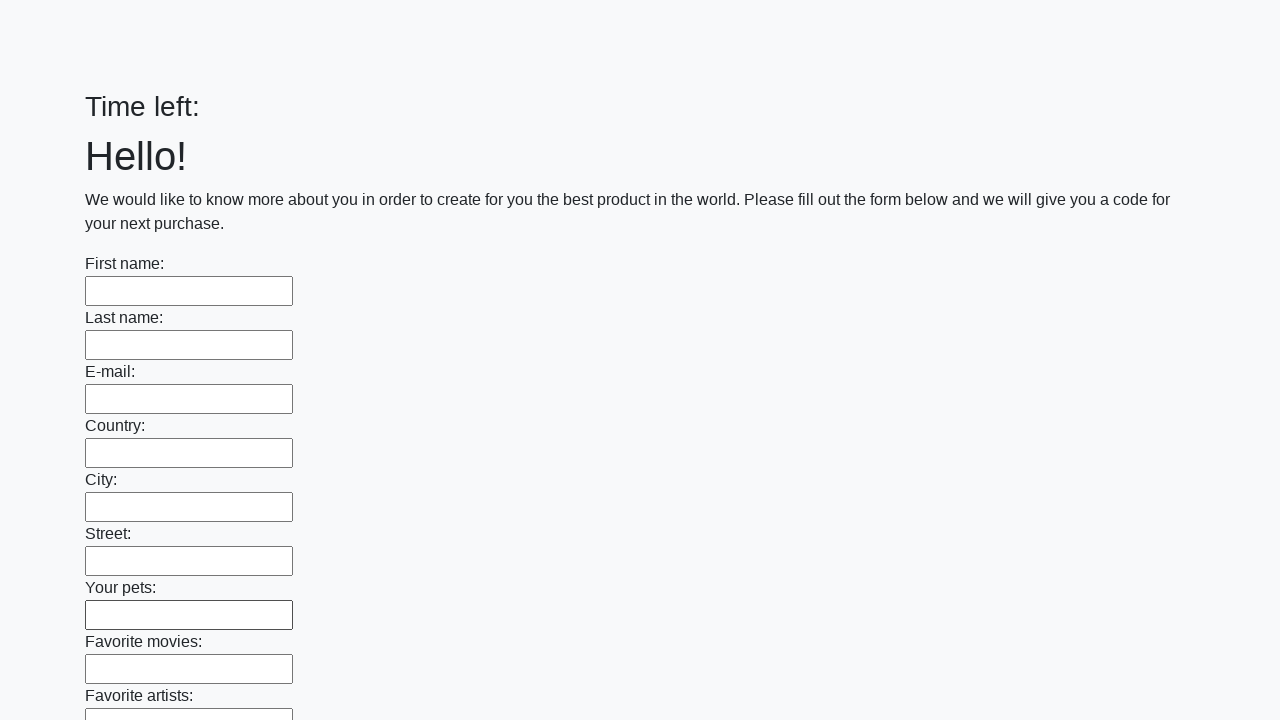

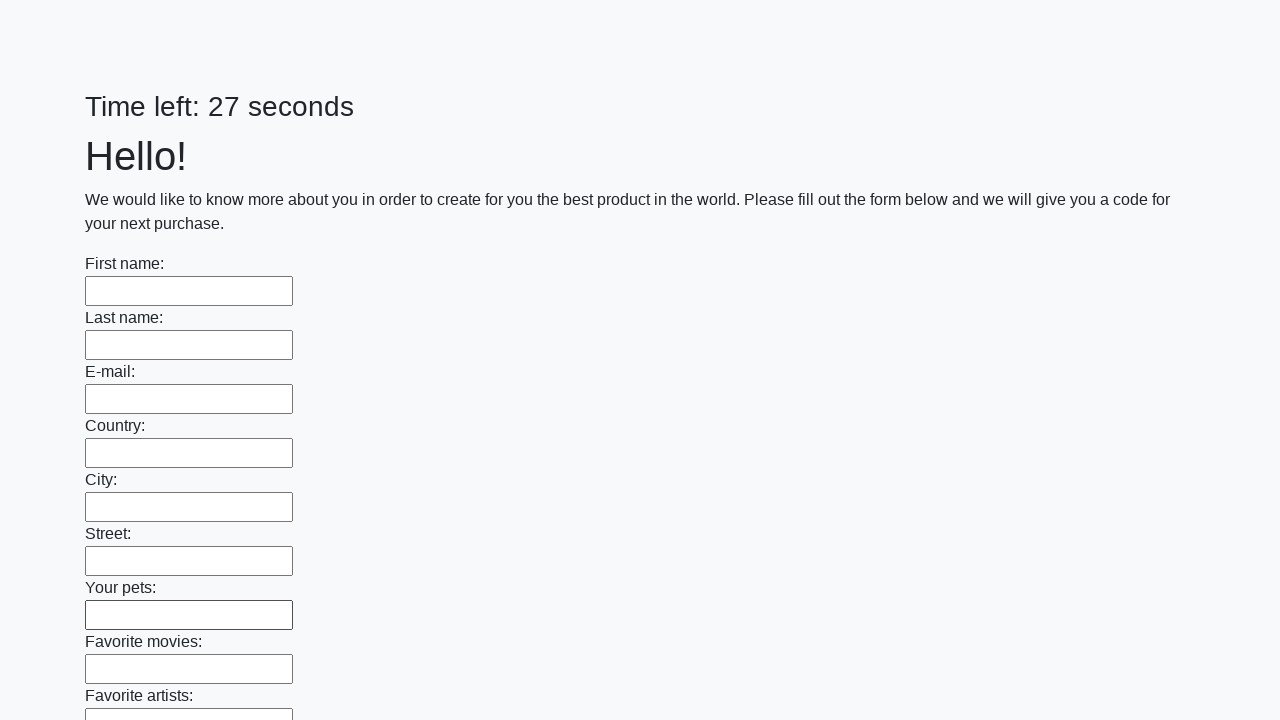